Tests the add/remove elements functionality by clicking the "Add Element" button 30 times to create delete buttons, then clicking delete buttons to remove elements and validating the remaining count.

Starting URL: http://the-internet.herokuapp.com/add_remove_elements/

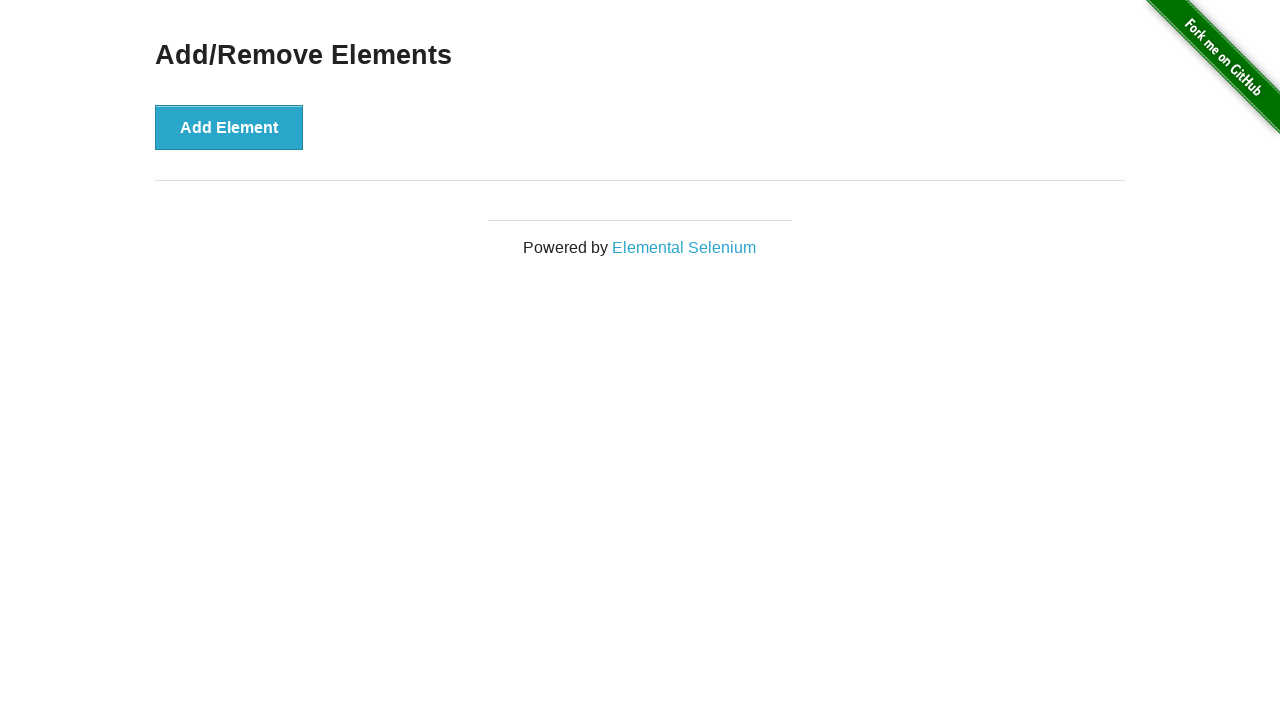

Clicked 'Add Element' button (iteration 1/30) at (229, 127) on button[onclick='addElement()']
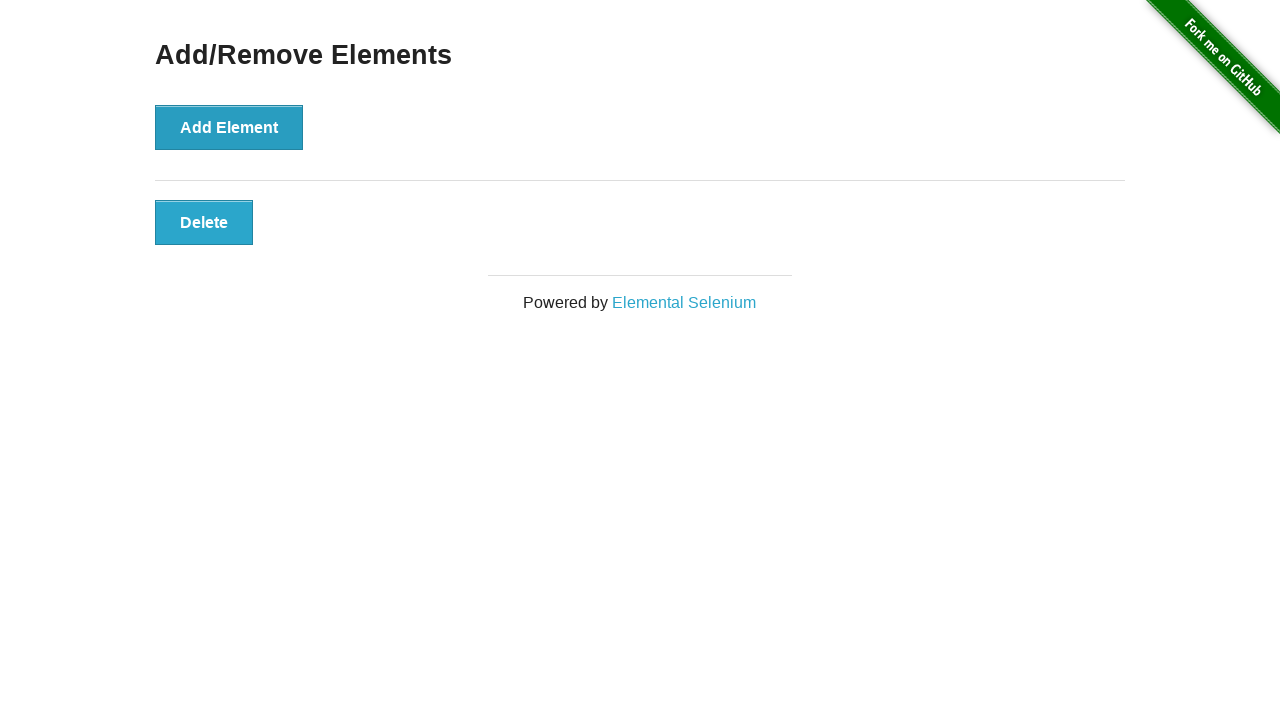

Clicked 'Add Element' button (iteration 2/30) at (229, 127) on button[onclick='addElement()']
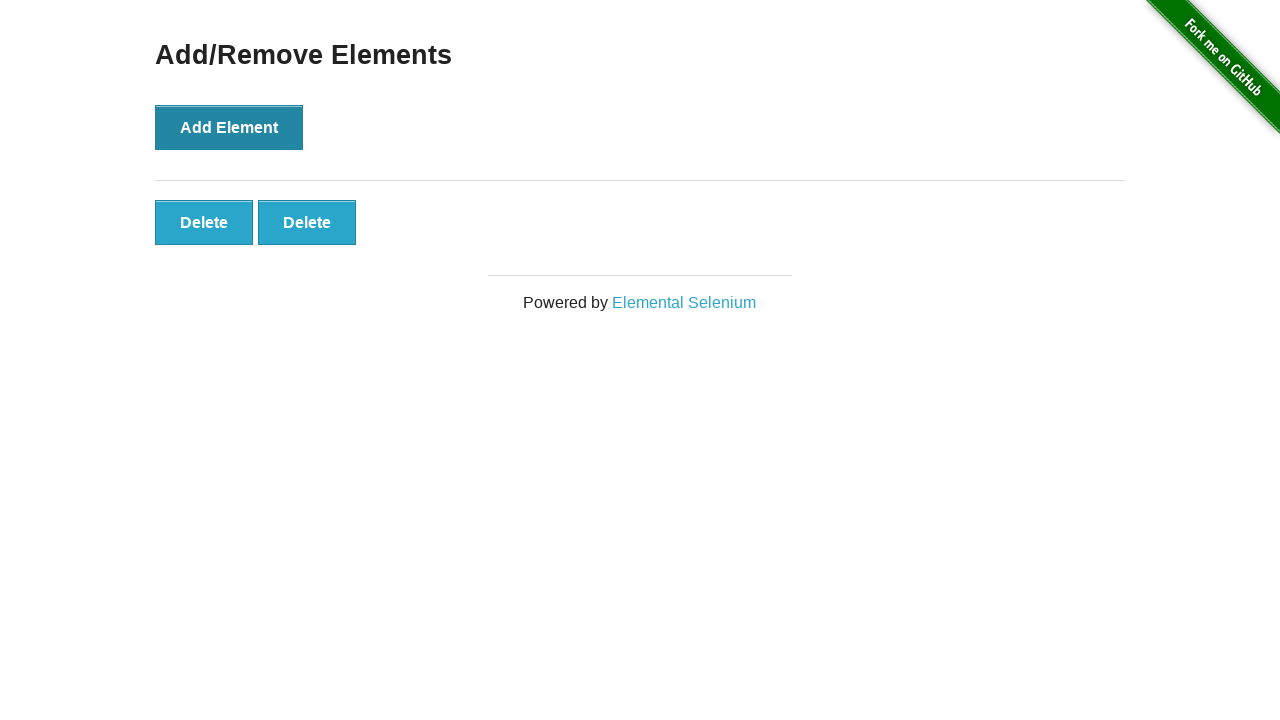

Clicked 'Add Element' button (iteration 3/30) at (229, 127) on button[onclick='addElement()']
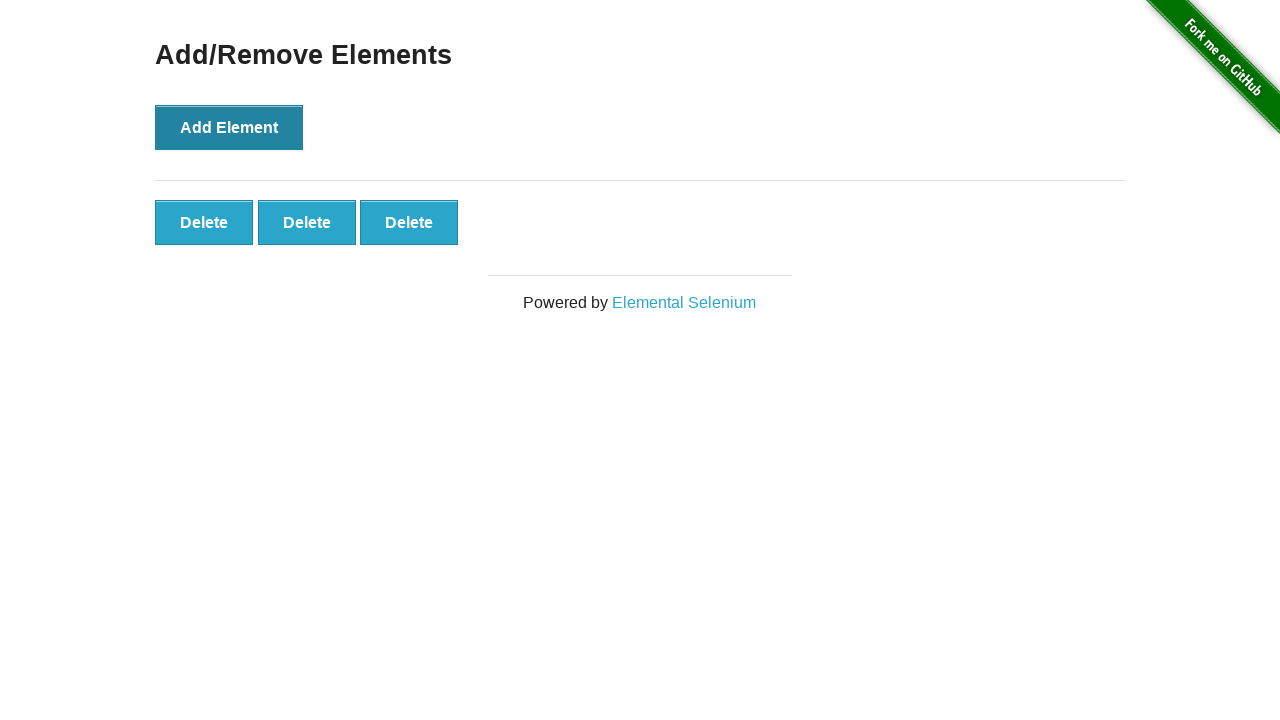

Clicked 'Add Element' button (iteration 4/30) at (229, 127) on button[onclick='addElement()']
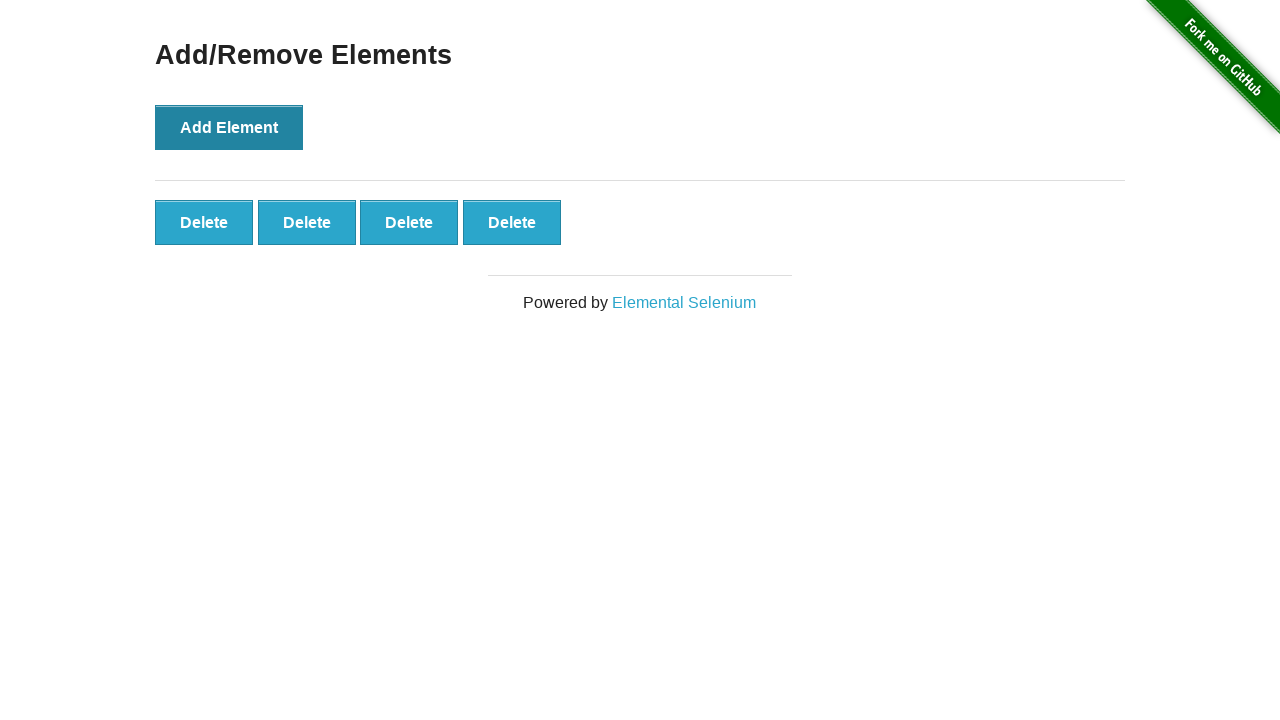

Clicked 'Add Element' button (iteration 5/30) at (229, 127) on button[onclick='addElement()']
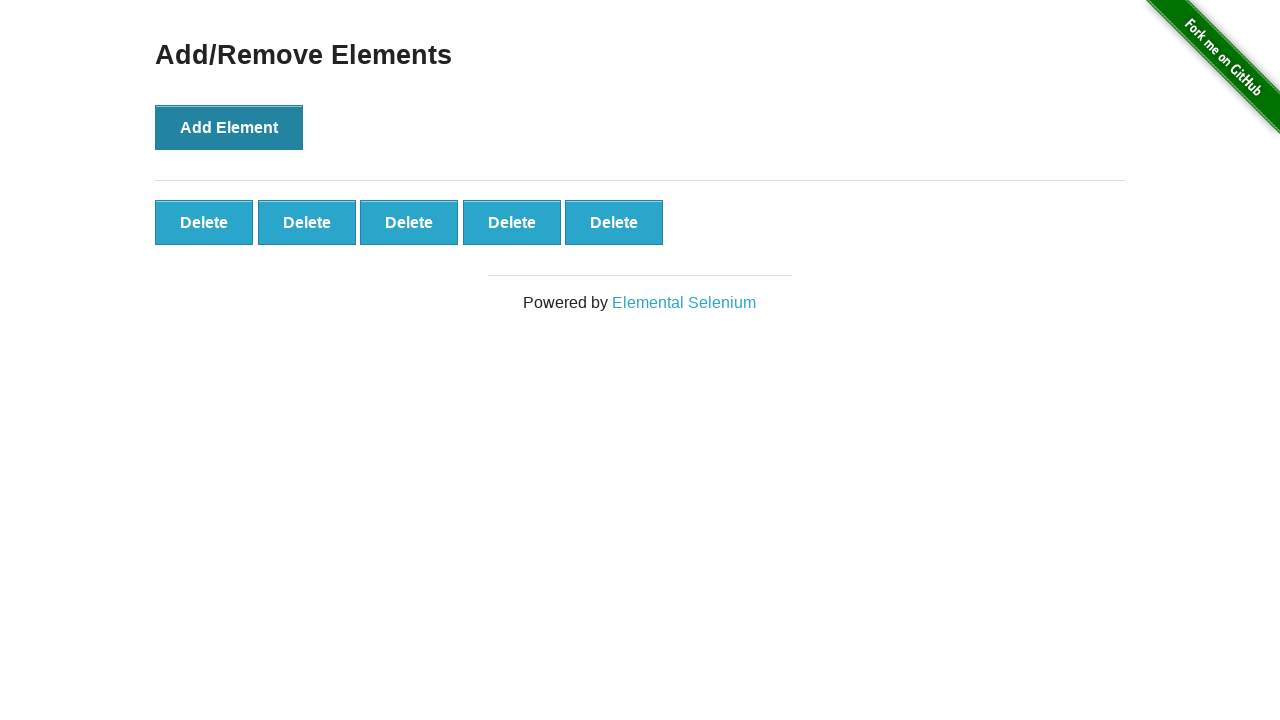

Clicked 'Add Element' button (iteration 6/30) at (229, 127) on button[onclick='addElement()']
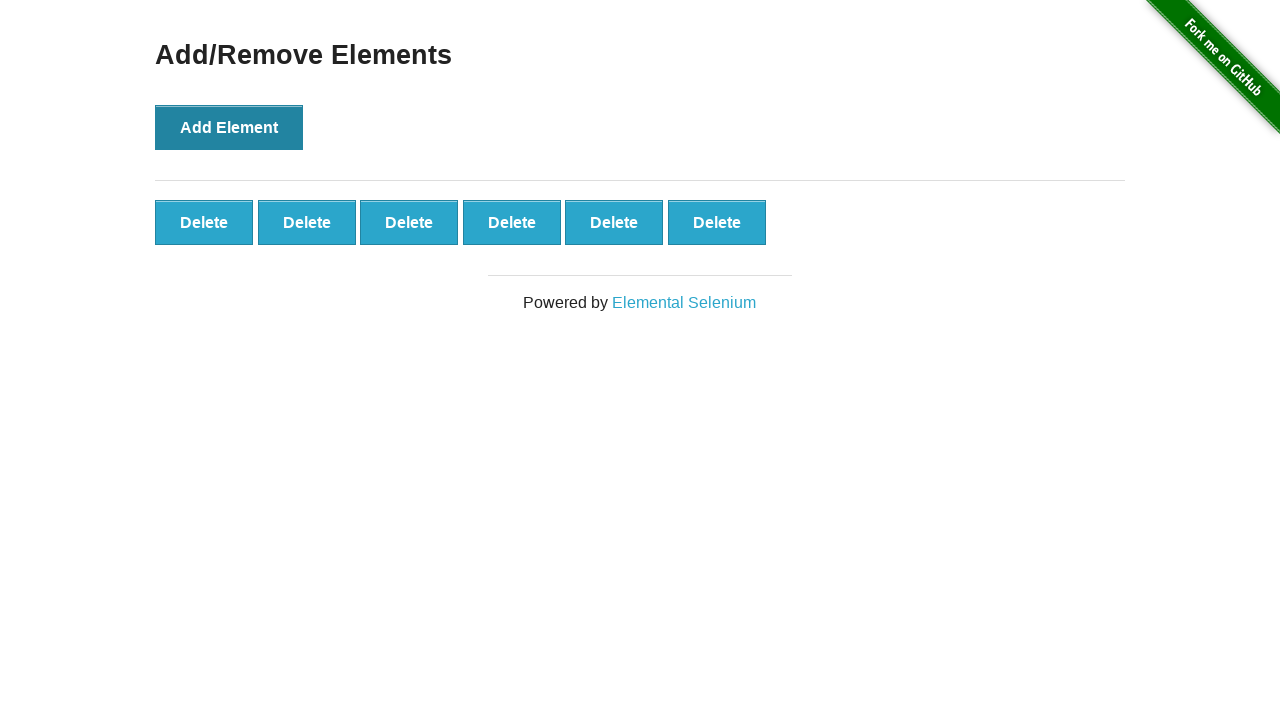

Clicked 'Add Element' button (iteration 7/30) at (229, 127) on button[onclick='addElement()']
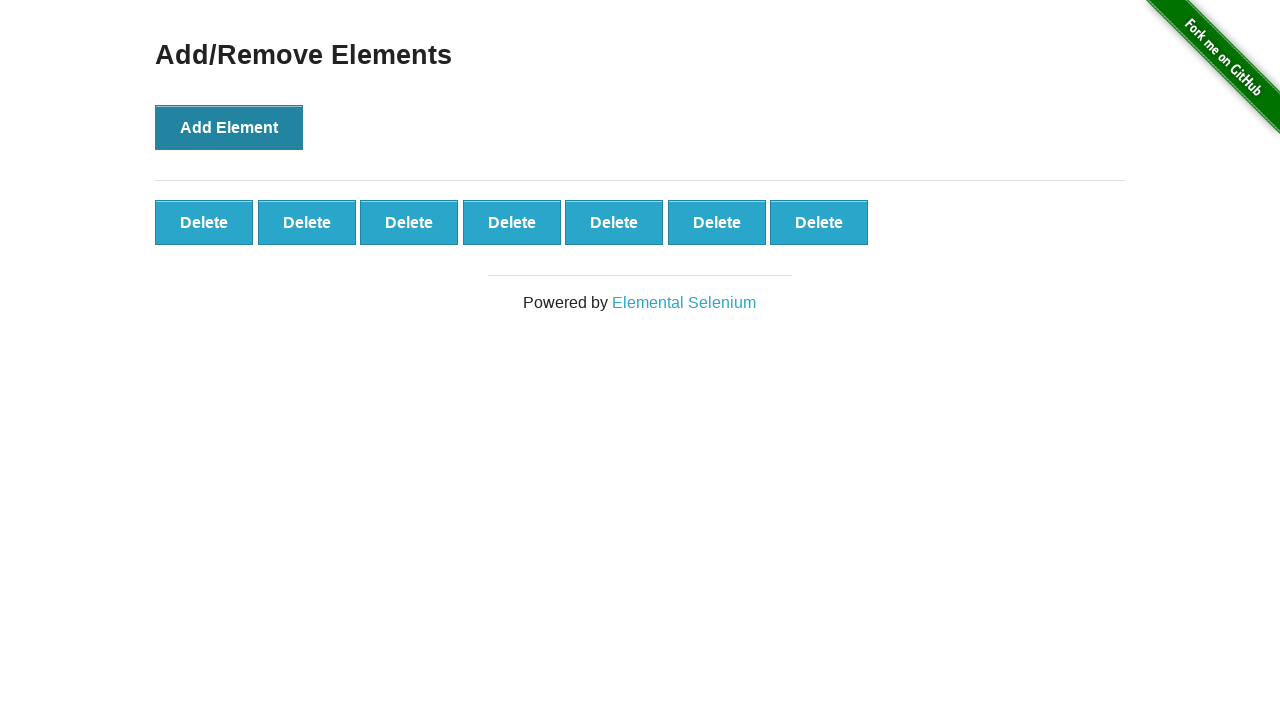

Clicked 'Add Element' button (iteration 8/30) at (229, 127) on button[onclick='addElement()']
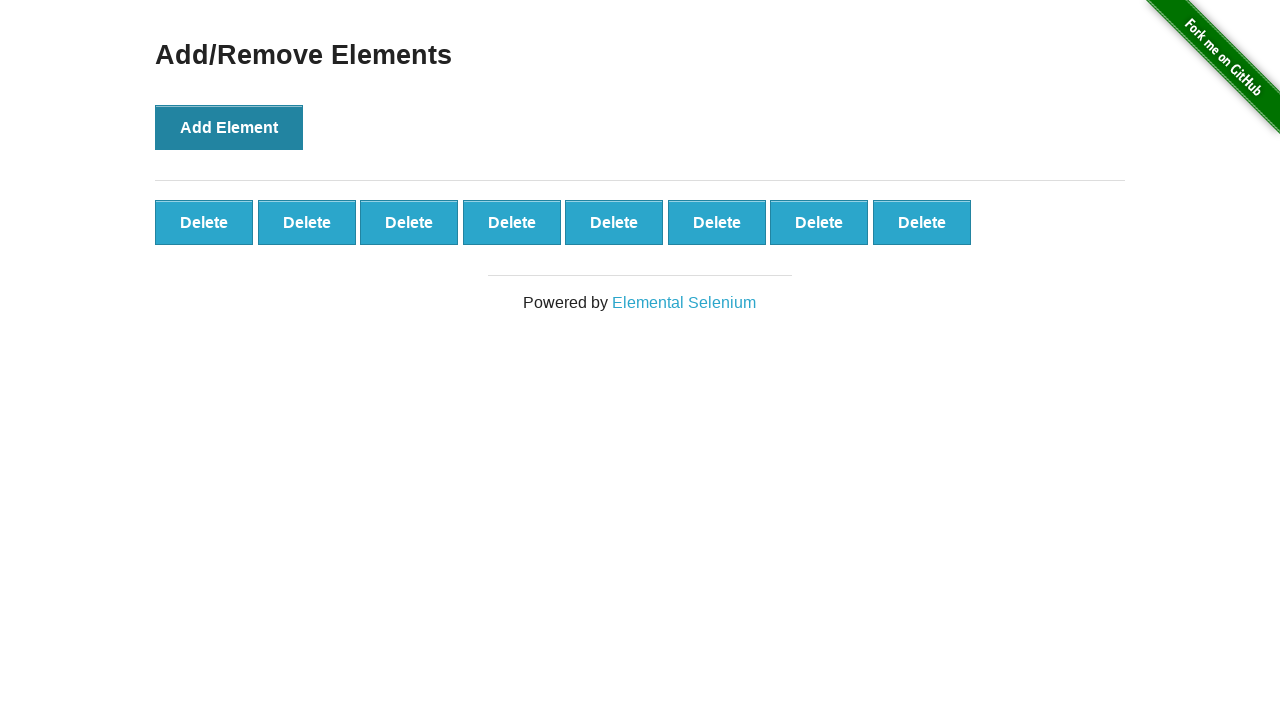

Clicked 'Add Element' button (iteration 9/30) at (229, 127) on button[onclick='addElement()']
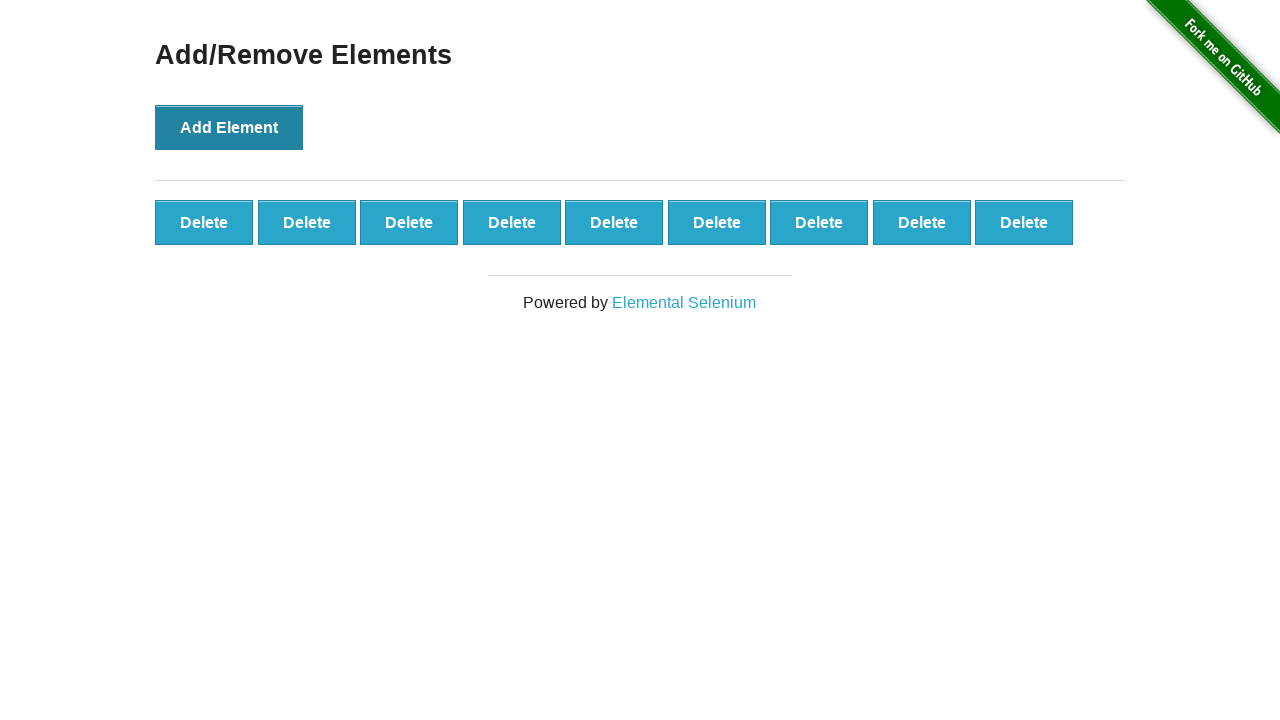

Clicked 'Add Element' button (iteration 10/30) at (229, 127) on button[onclick='addElement()']
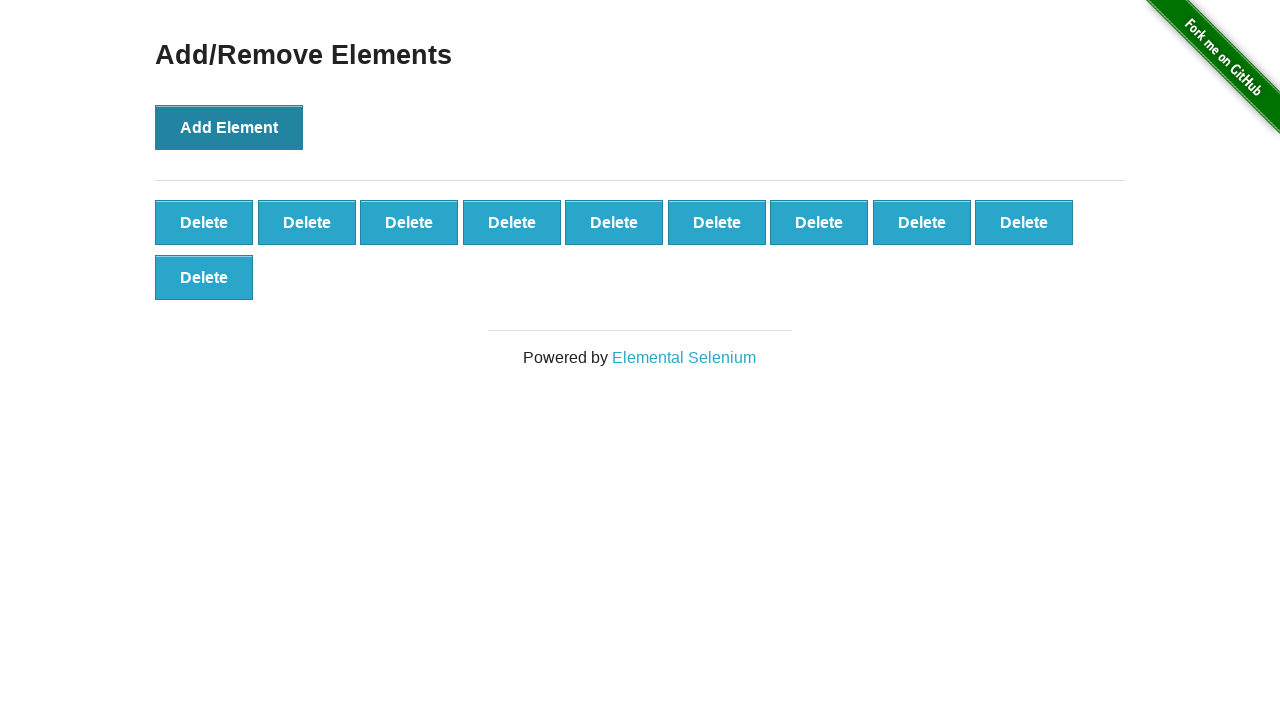

Clicked 'Add Element' button (iteration 11/30) at (229, 127) on button[onclick='addElement()']
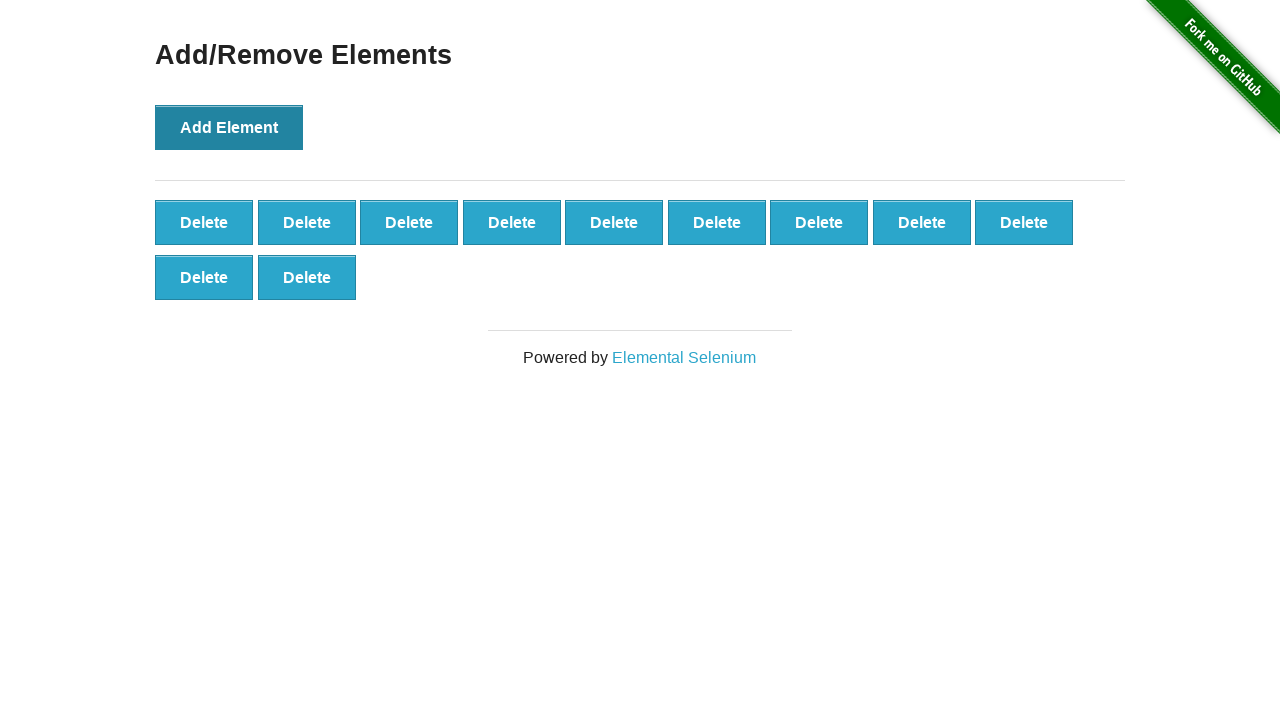

Clicked 'Add Element' button (iteration 12/30) at (229, 127) on button[onclick='addElement()']
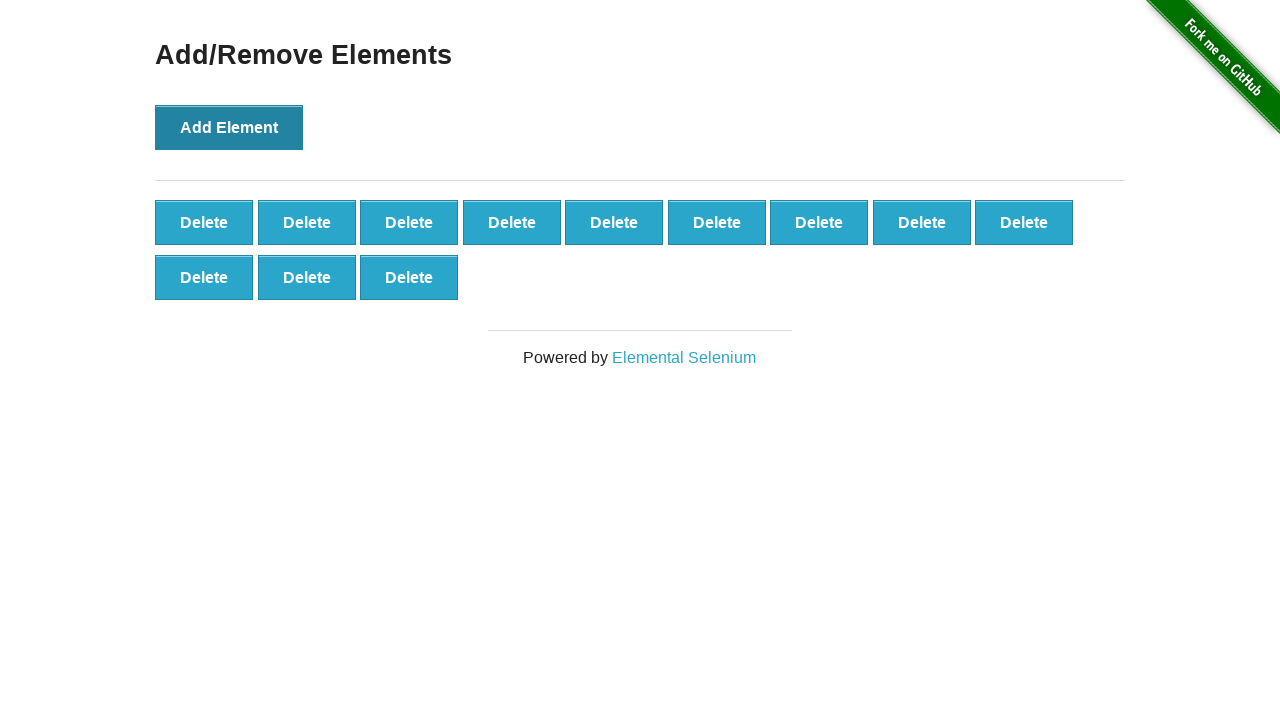

Clicked 'Add Element' button (iteration 13/30) at (229, 127) on button[onclick='addElement()']
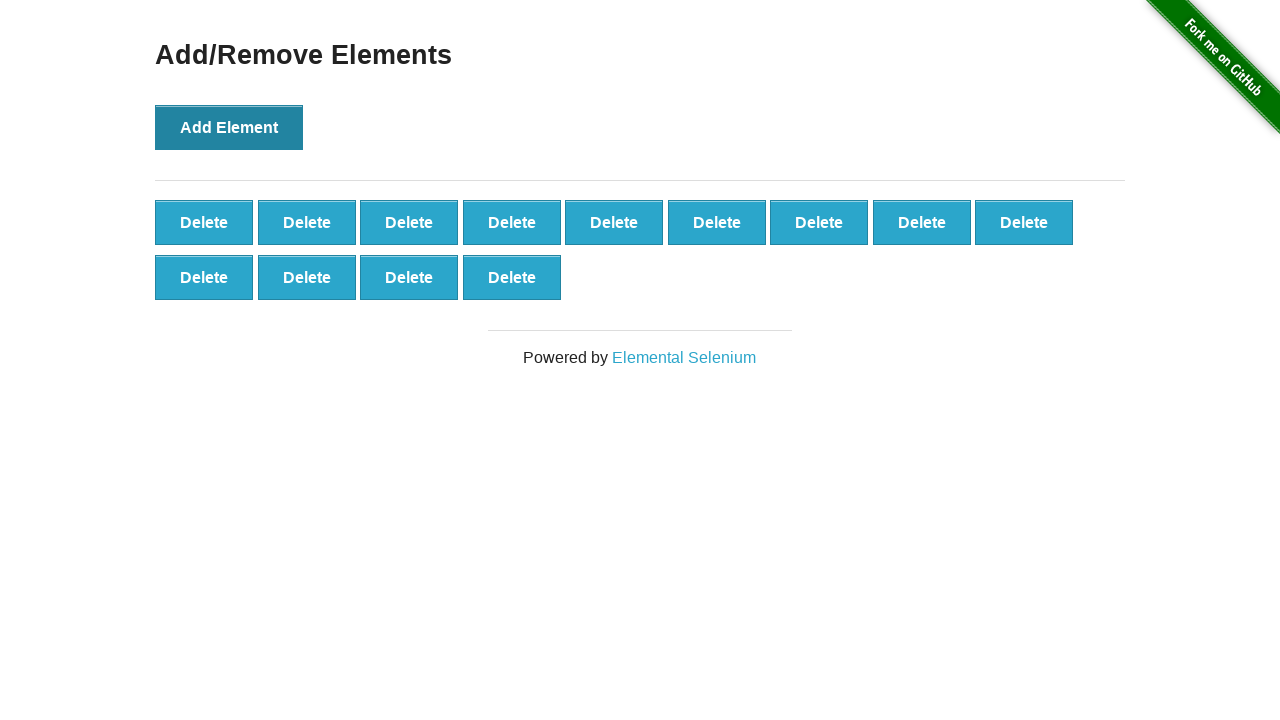

Clicked 'Add Element' button (iteration 14/30) at (229, 127) on button[onclick='addElement()']
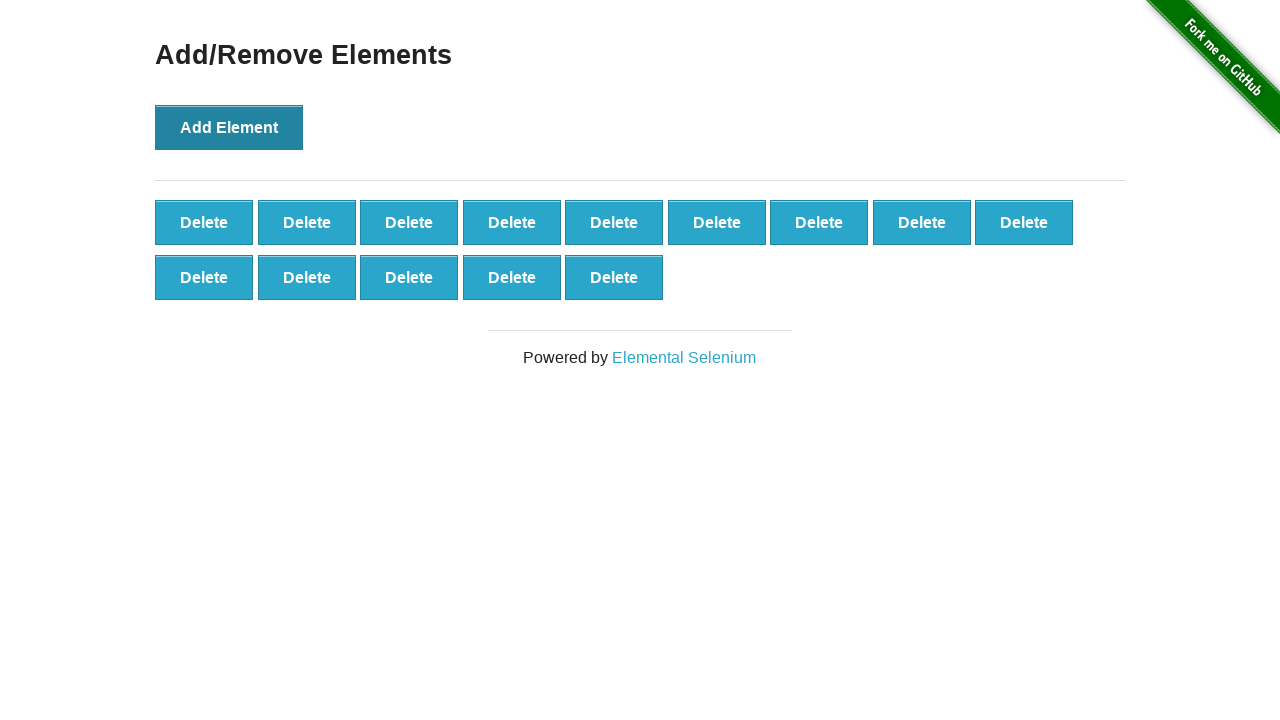

Clicked 'Add Element' button (iteration 15/30) at (229, 127) on button[onclick='addElement()']
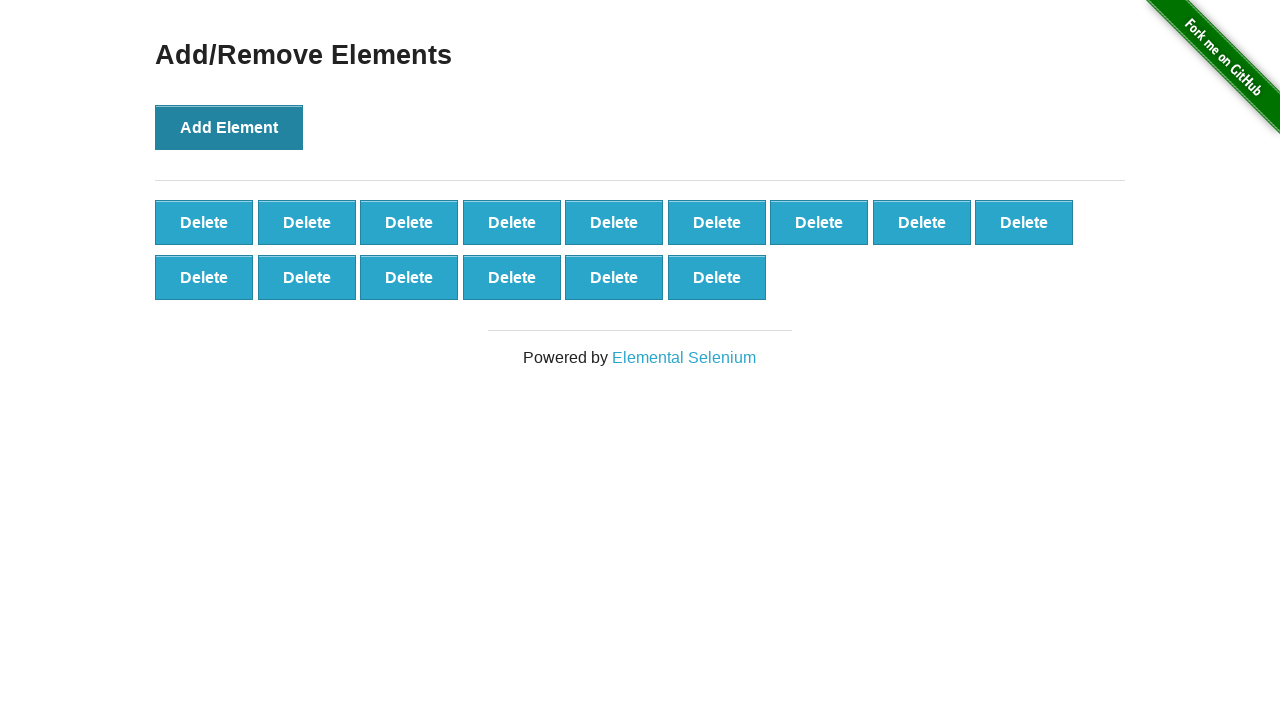

Clicked 'Add Element' button (iteration 16/30) at (229, 127) on button[onclick='addElement()']
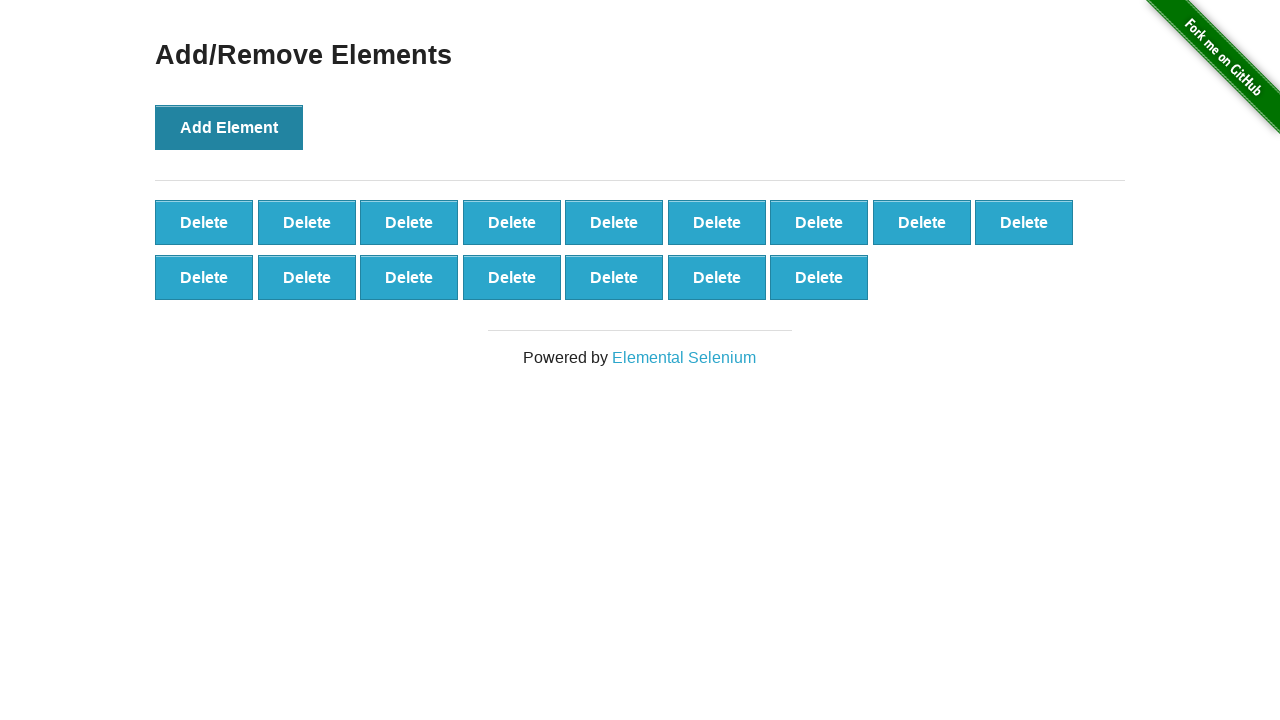

Clicked 'Add Element' button (iteration 17/30) at (229, 127) on button[onclick='addElement()']
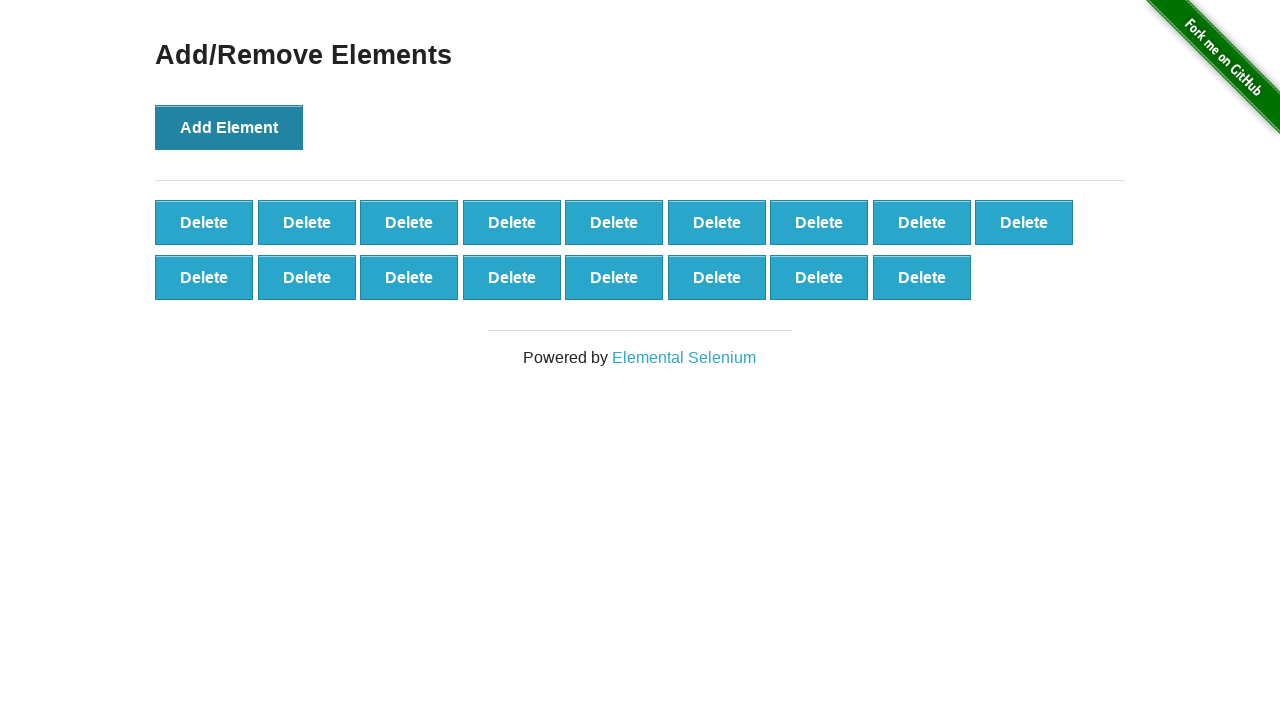

Clicked 'Add Element' button (iteration 18/30) at (229, 127) on button[onclick='addElement()']
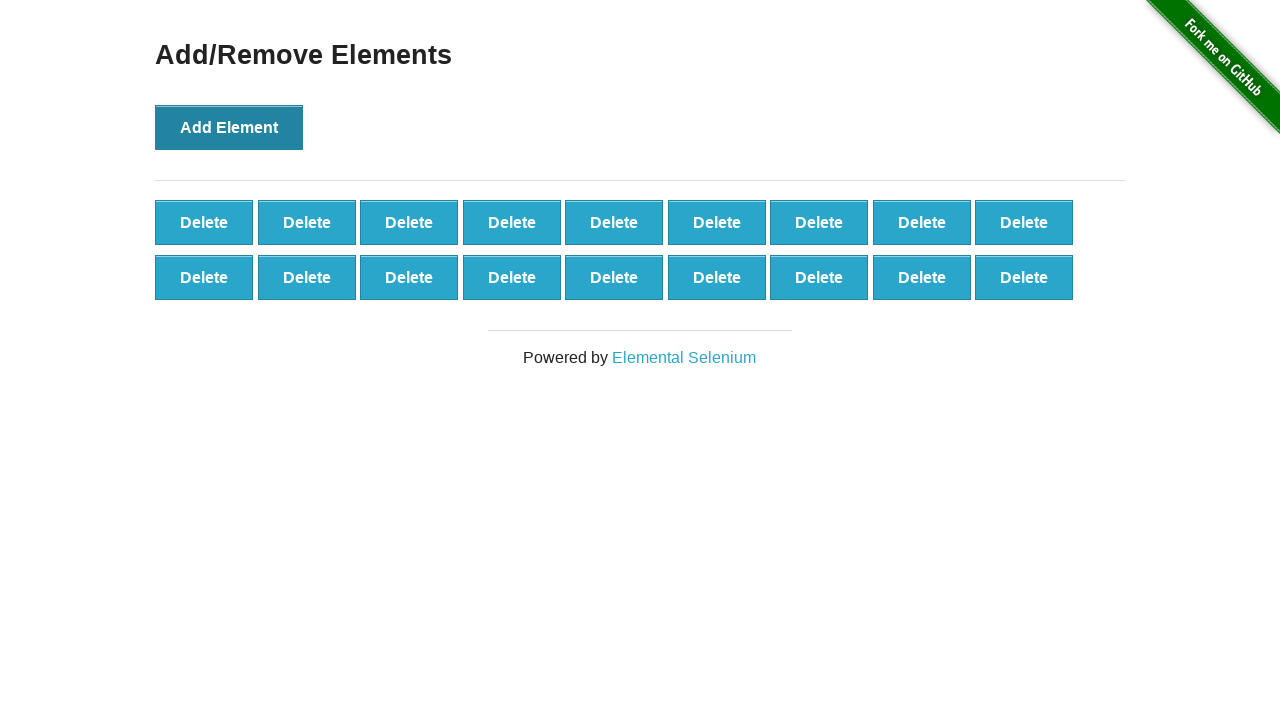

Clicked 'Add Element' button (iteration 19/30) at (229, 127) on button[onclick='addElement()']
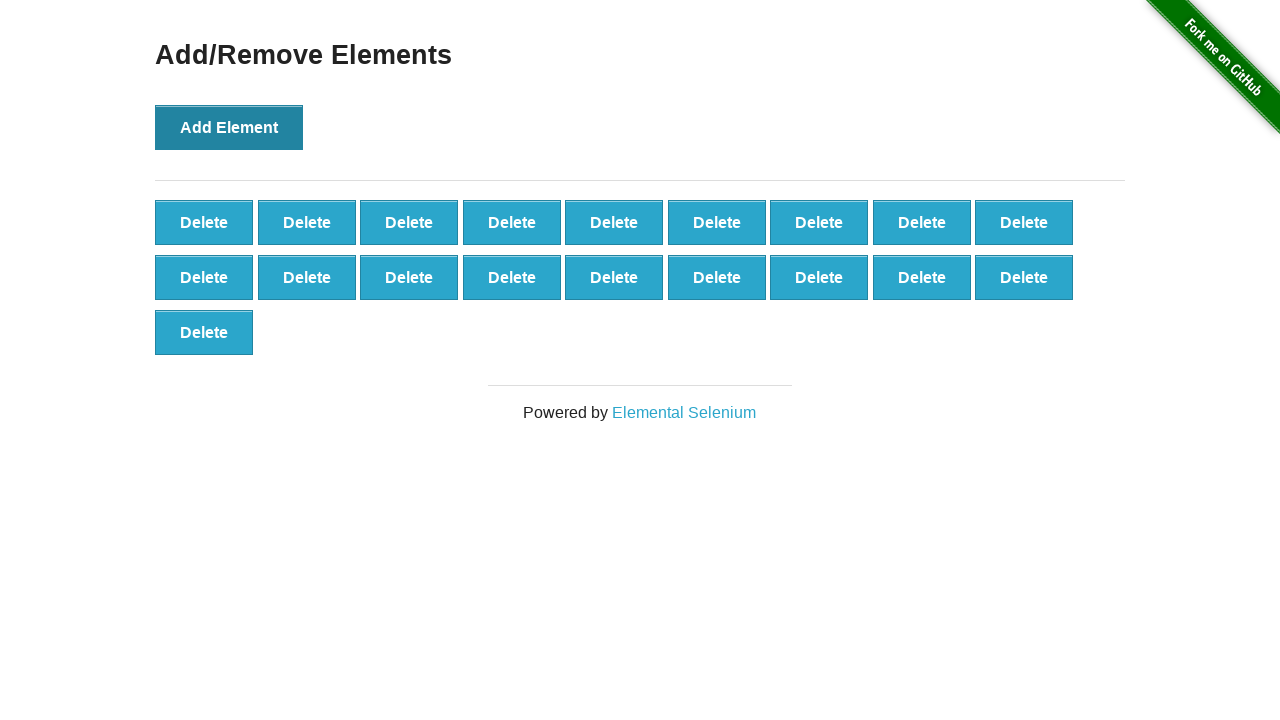

Clicked 'Add Element' button (iteration 20/30) at (229, 127) on button[onclick='addElement()']
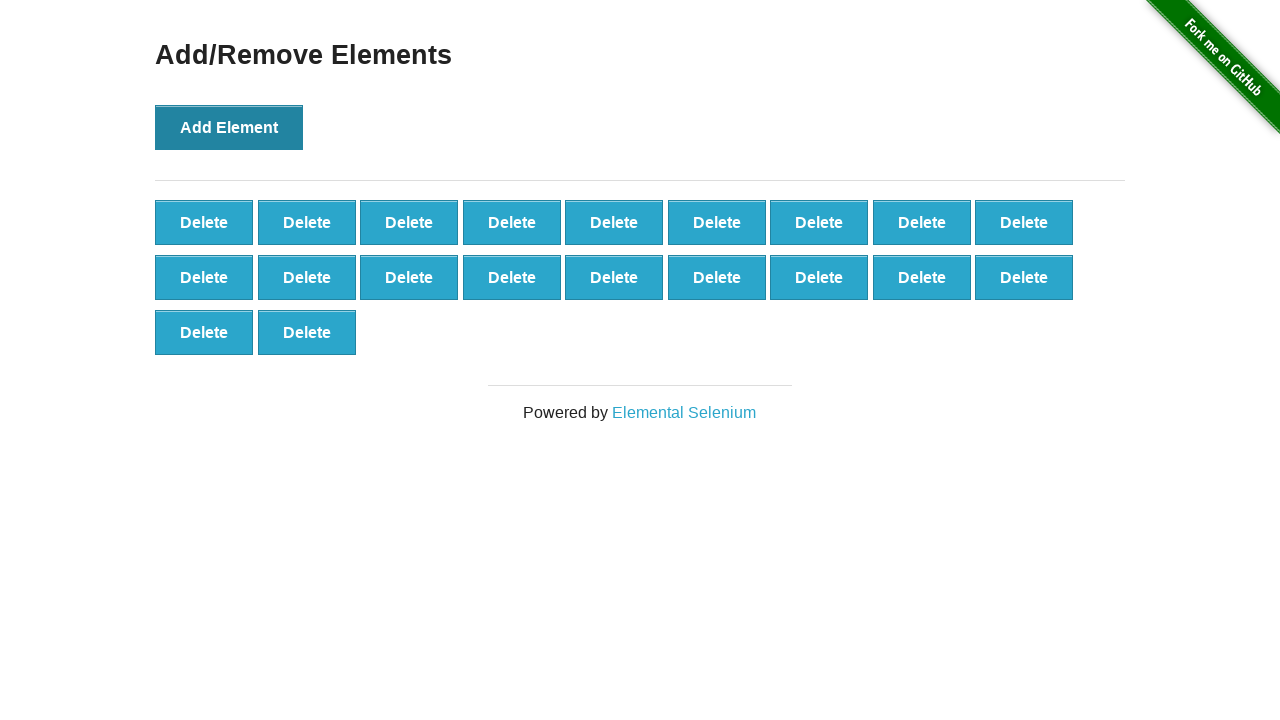

Clicked 'Add Element' button (iteration 21/30) at (229, 127) on button[onclick='addElement()']
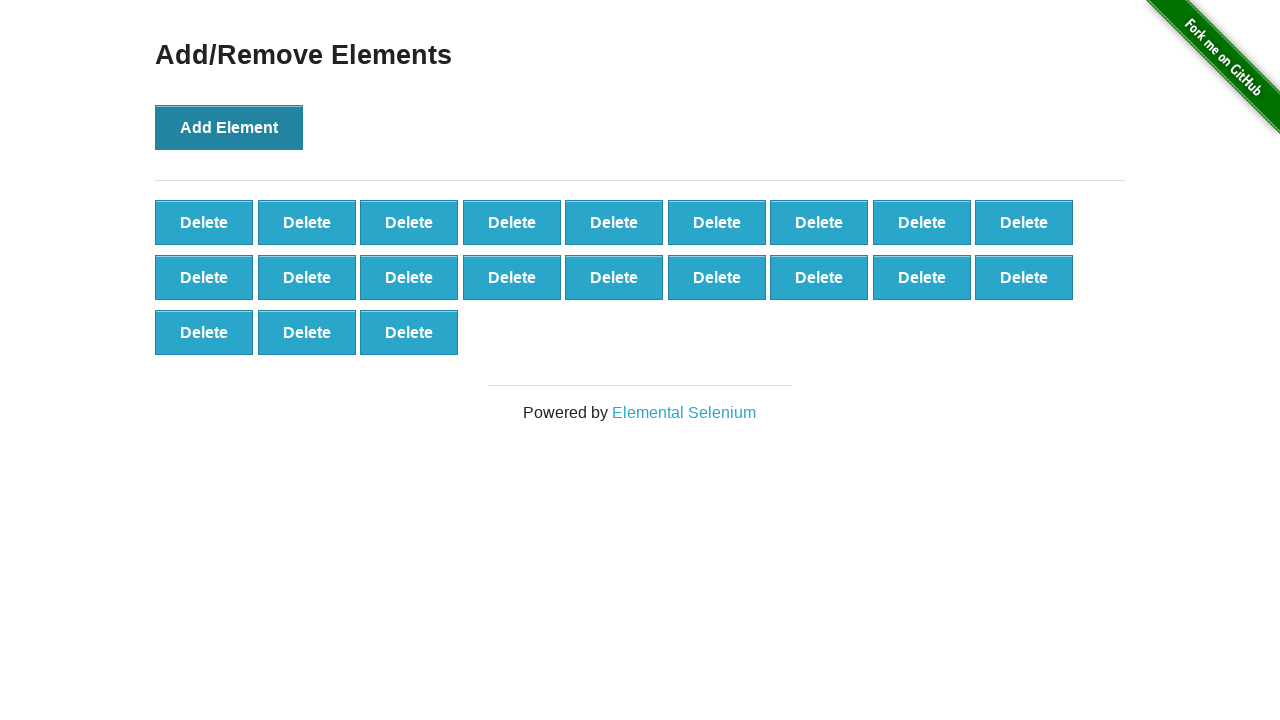

Clicked 'Add Element' button (iteration 22/30) at (229, 127) on button[onclick='addElement()']
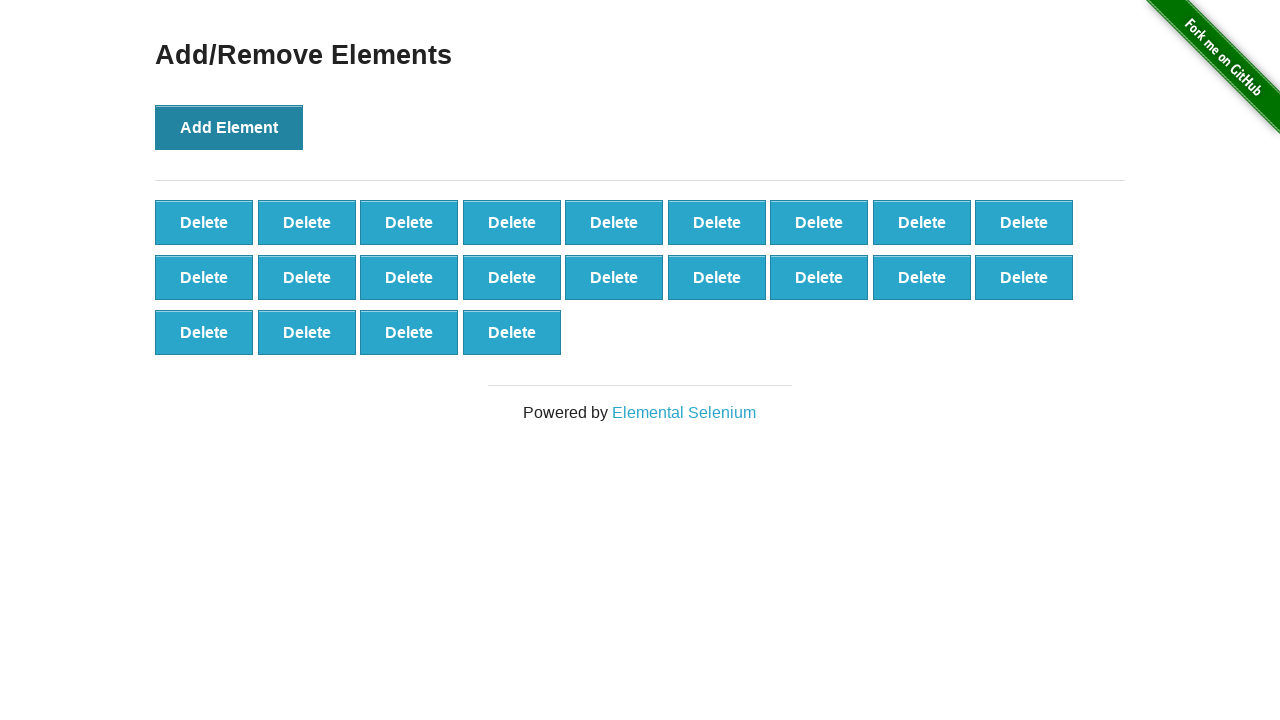

Clicked 'Add Element' button (iteration 23/30) at (229, 127) on button[onclick='addElement()']
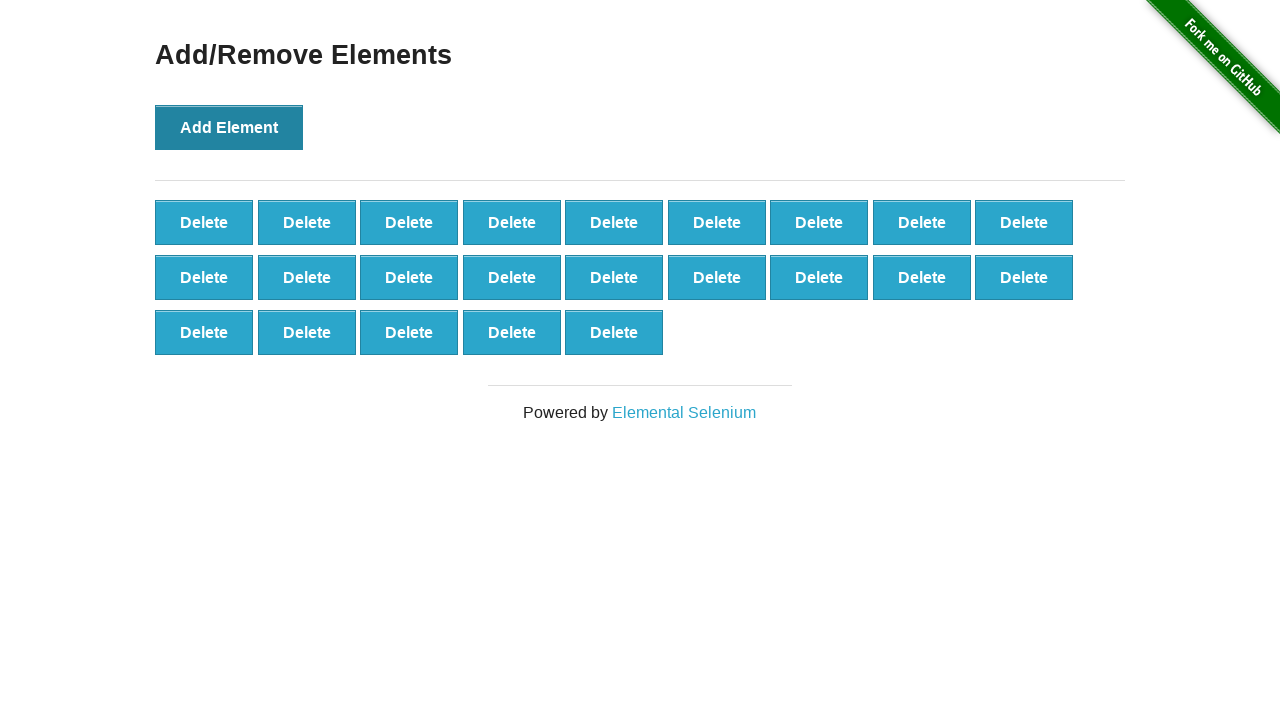

Clicked 'Add Element' button (iteration 24/30) at (229, 127) on button[onclick='addElement()']
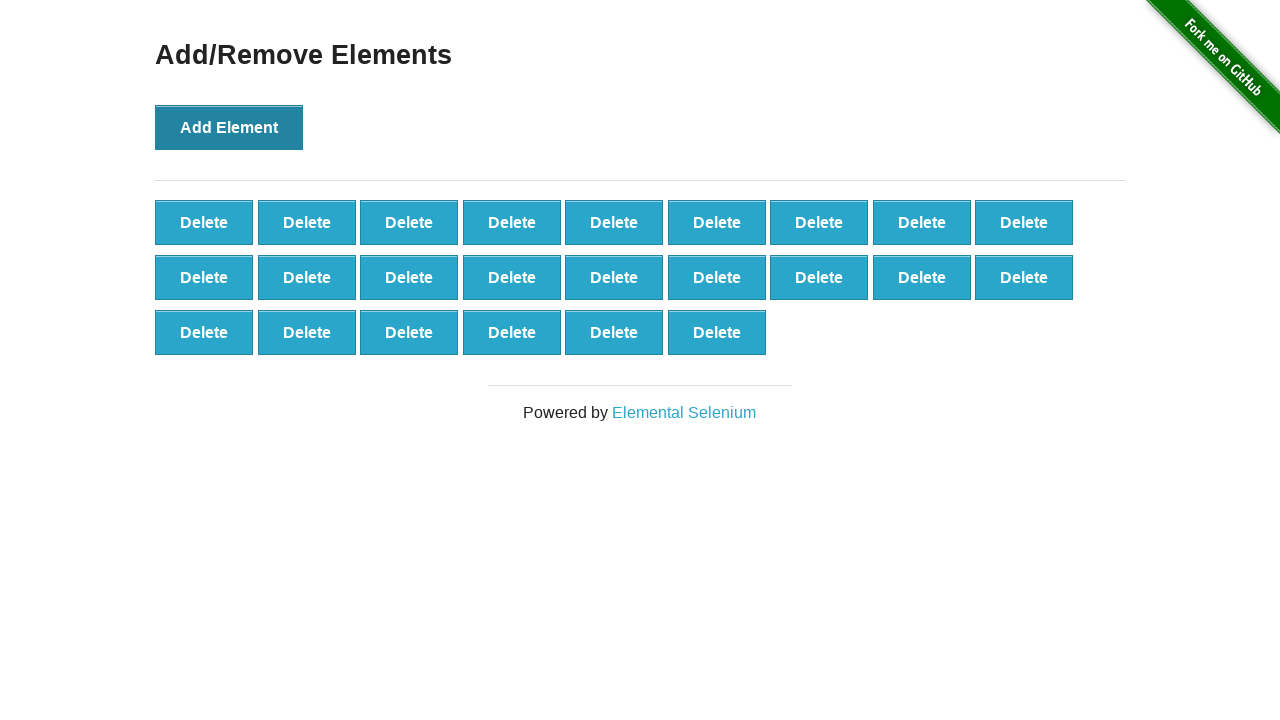

Clicked 'Add Element' button (iteration 25/30) at (229, 127) on button[onclick='addElement()']
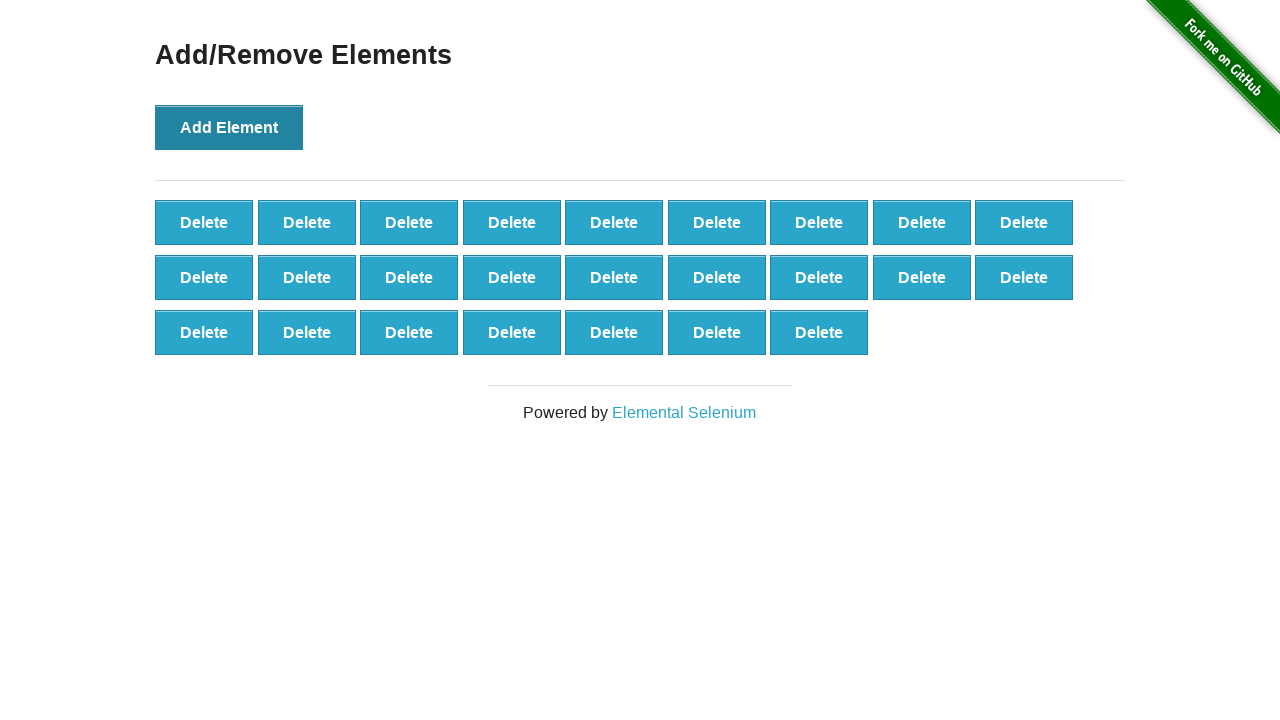

Clicked 'Add Element' button (iteration 26/30) at (229, 127) on button[onclick='addElement()']
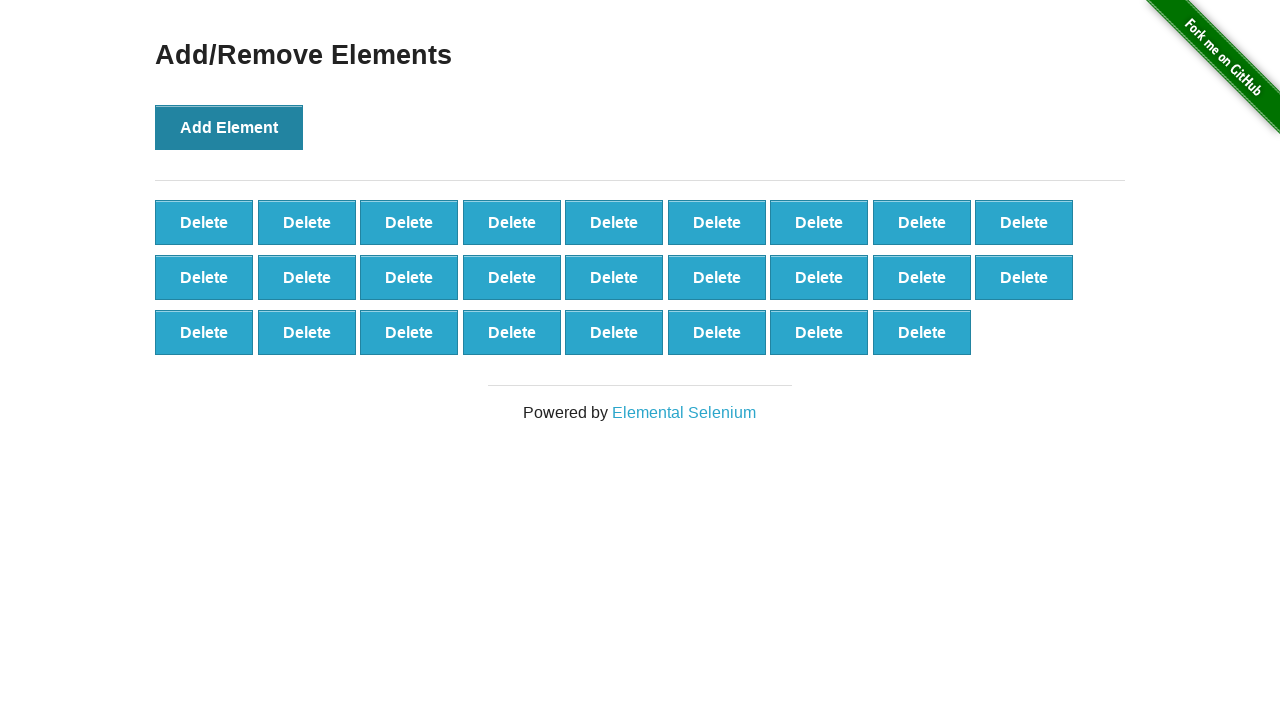

Clicked 'Add Element' button (iteration 27/30) at (229, 127) on button[onclick='addElement()']
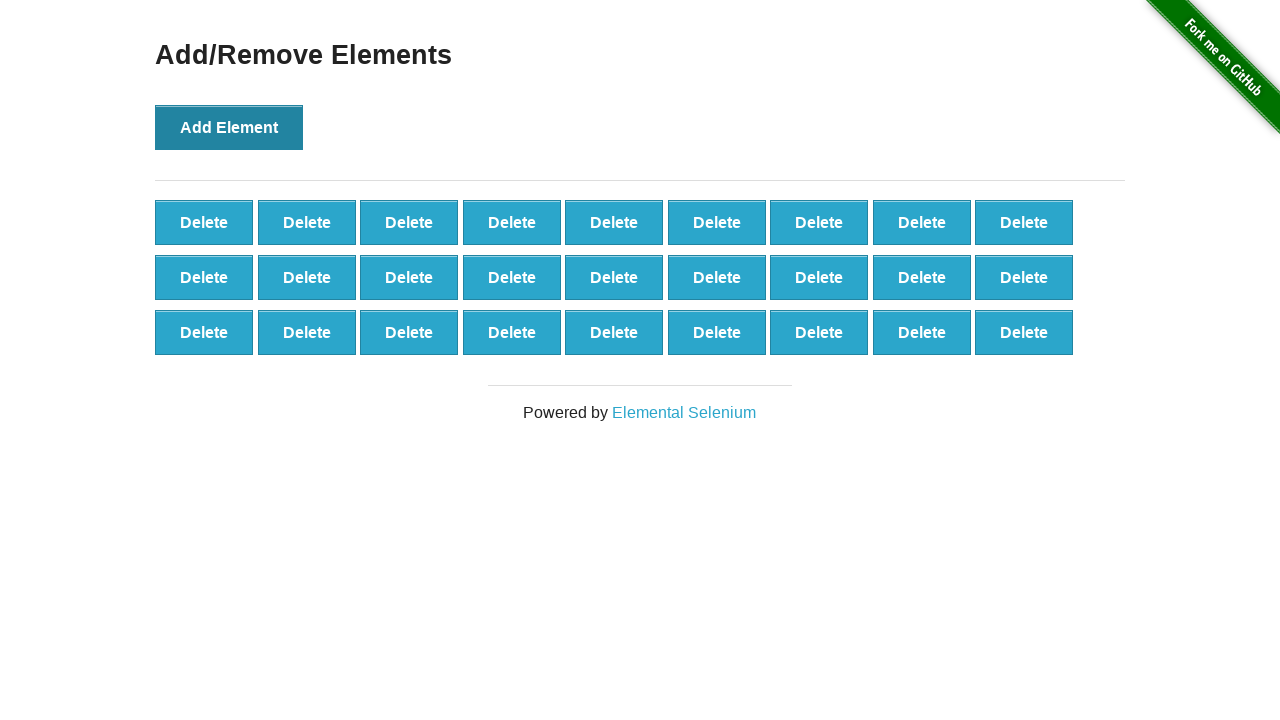

Clicked 'Add Element' button (iteration 28/30) at (229, 127) on button[onclick='addElement()']
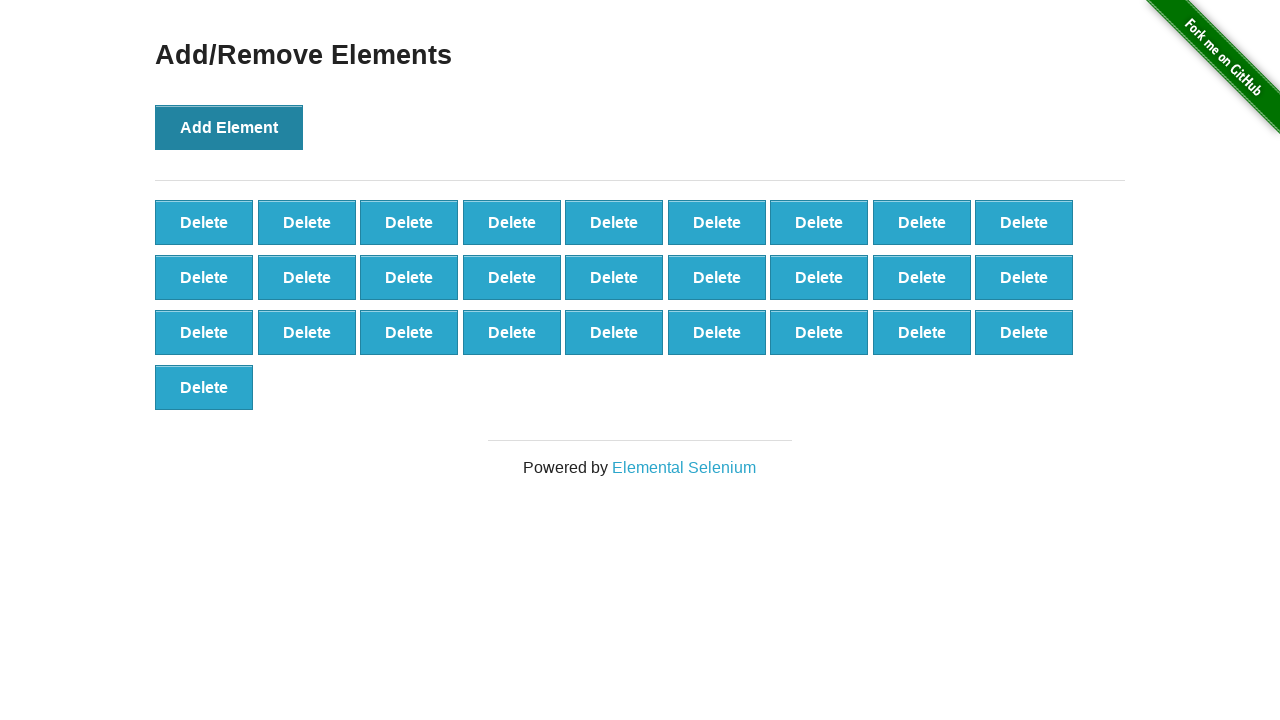

Clicked 'Add Element' button (iteration 29/30) at (229, 127) on button[onclick='addElement()']
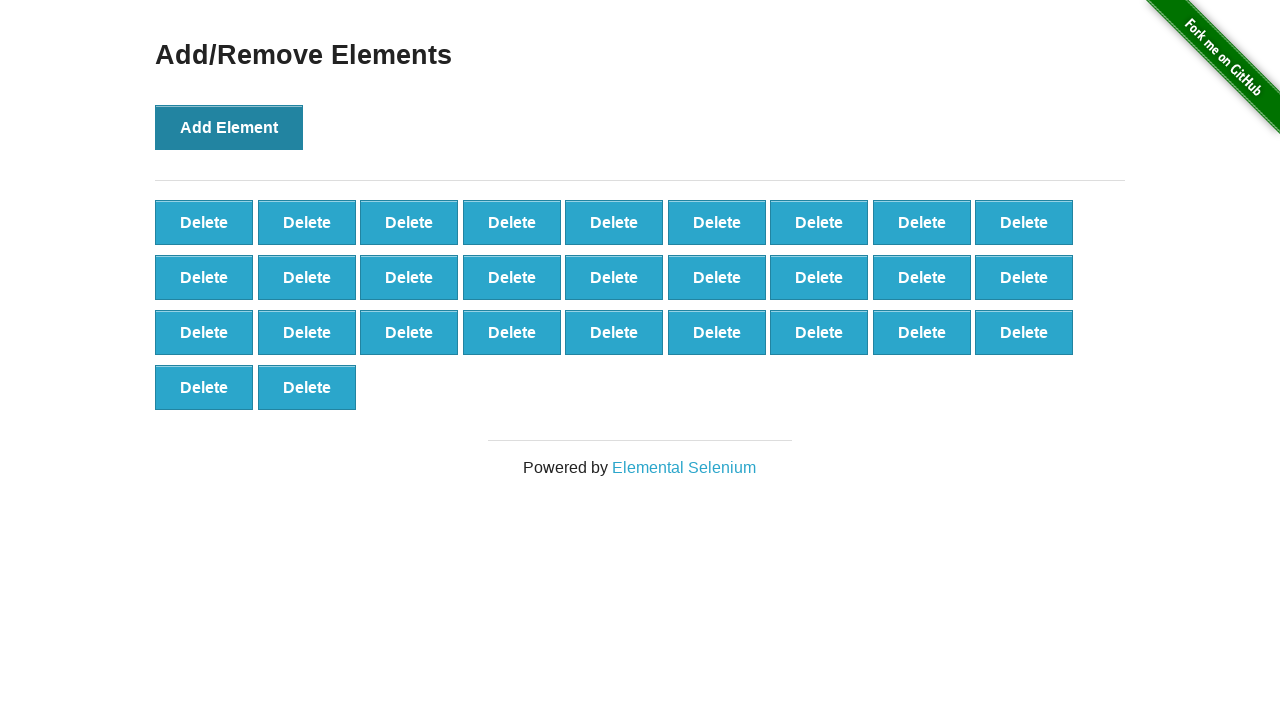

Clicked 'Add Element' button (iteration 30/30) at (229, 127) on button[onclick='addElement()']
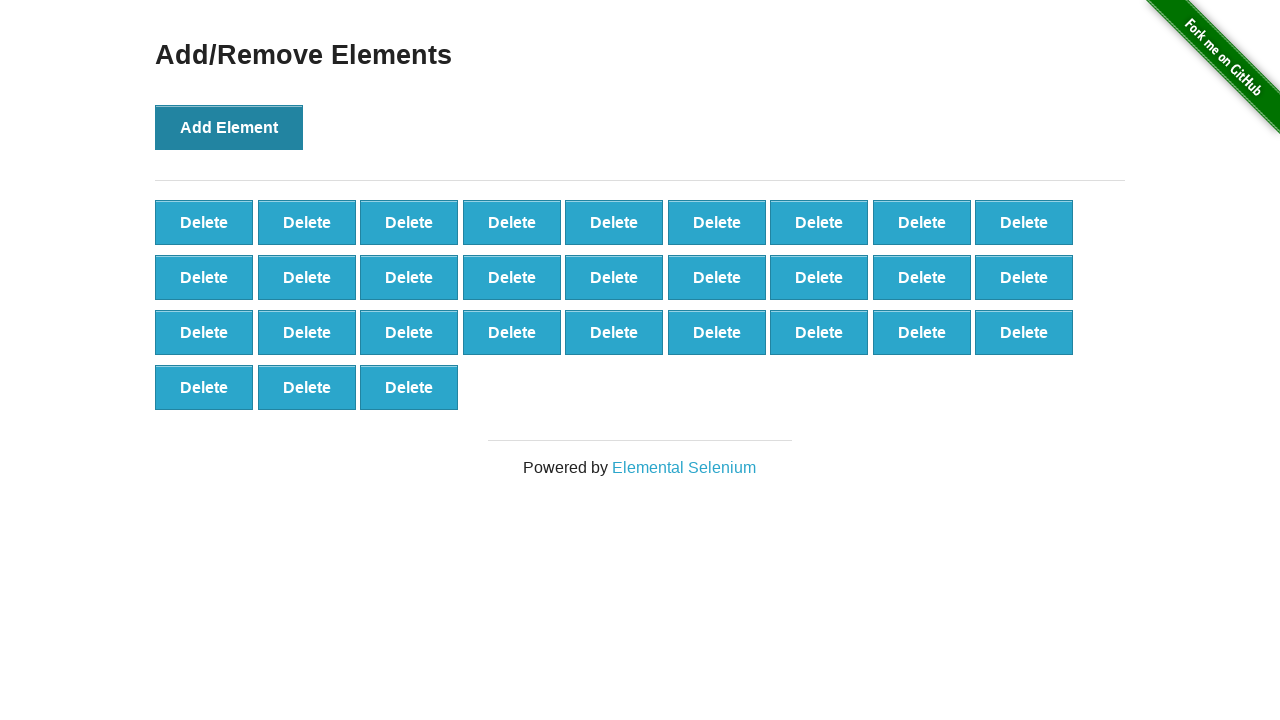

Waited for delete buttons to appear
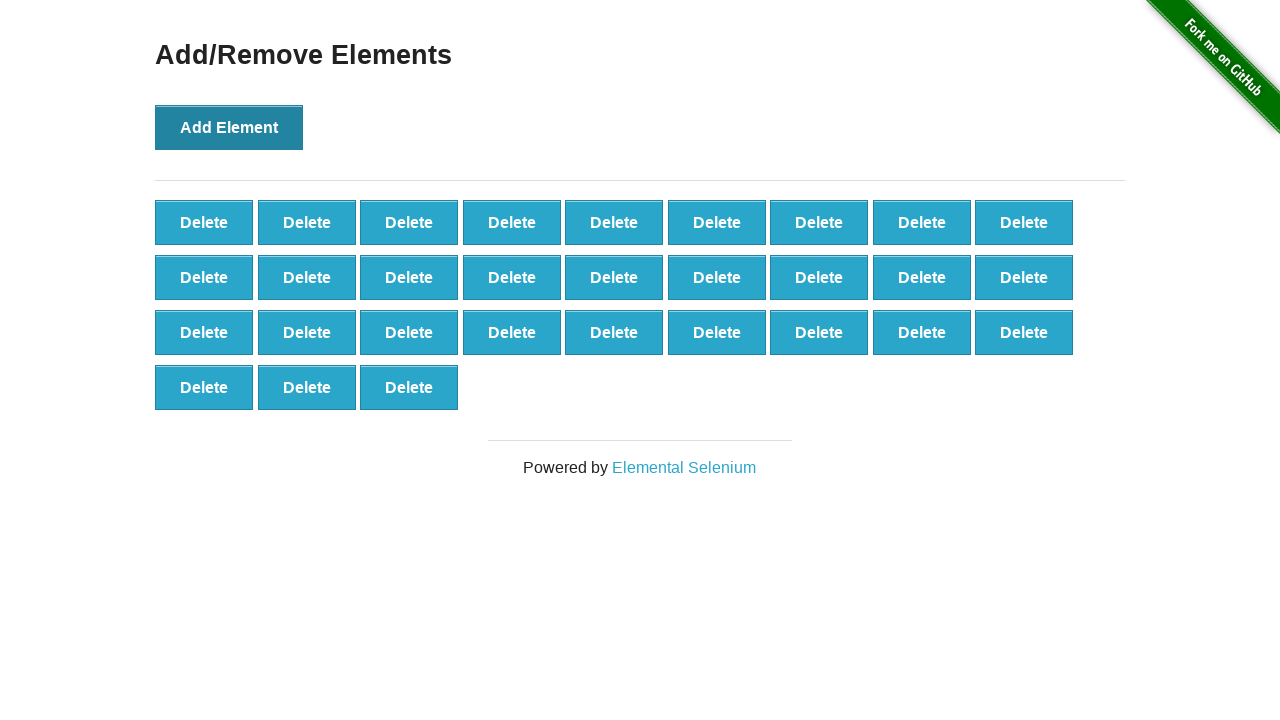

Counted 30 delete buttons available for deletion
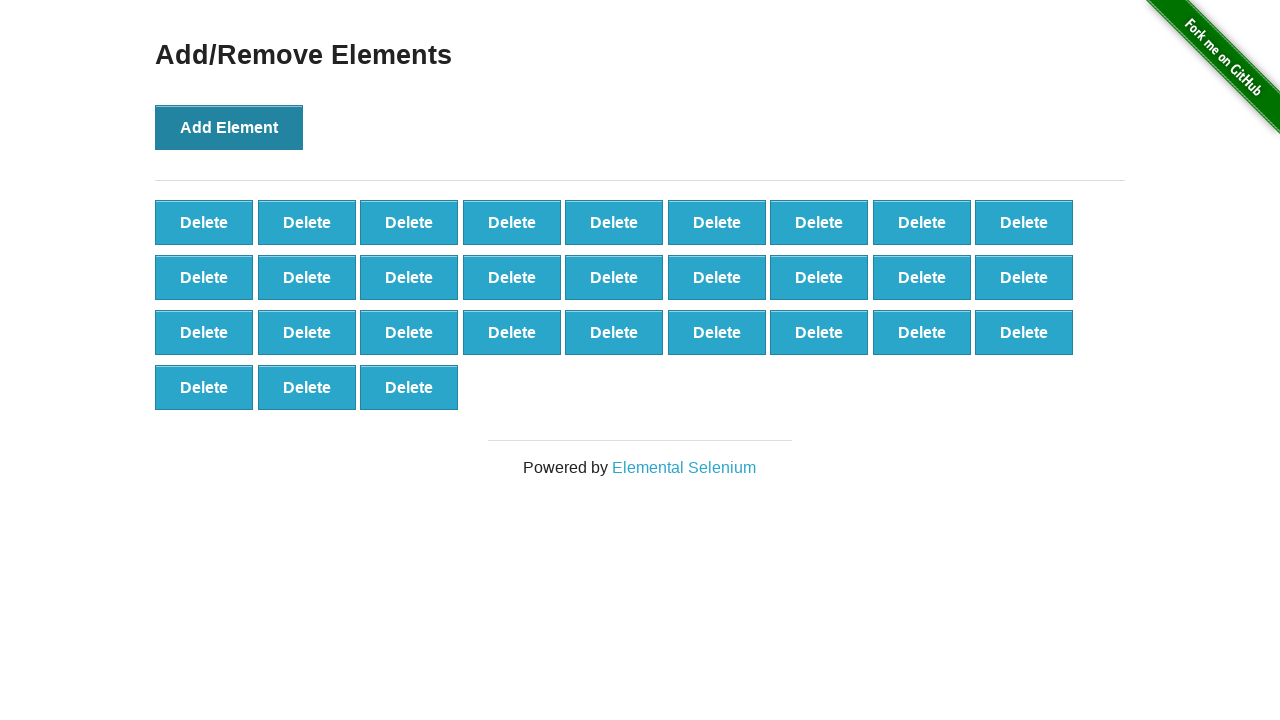

Clicked delete button (iteration 1/30) at (204, 222) on button[onclick='deleteElement()']
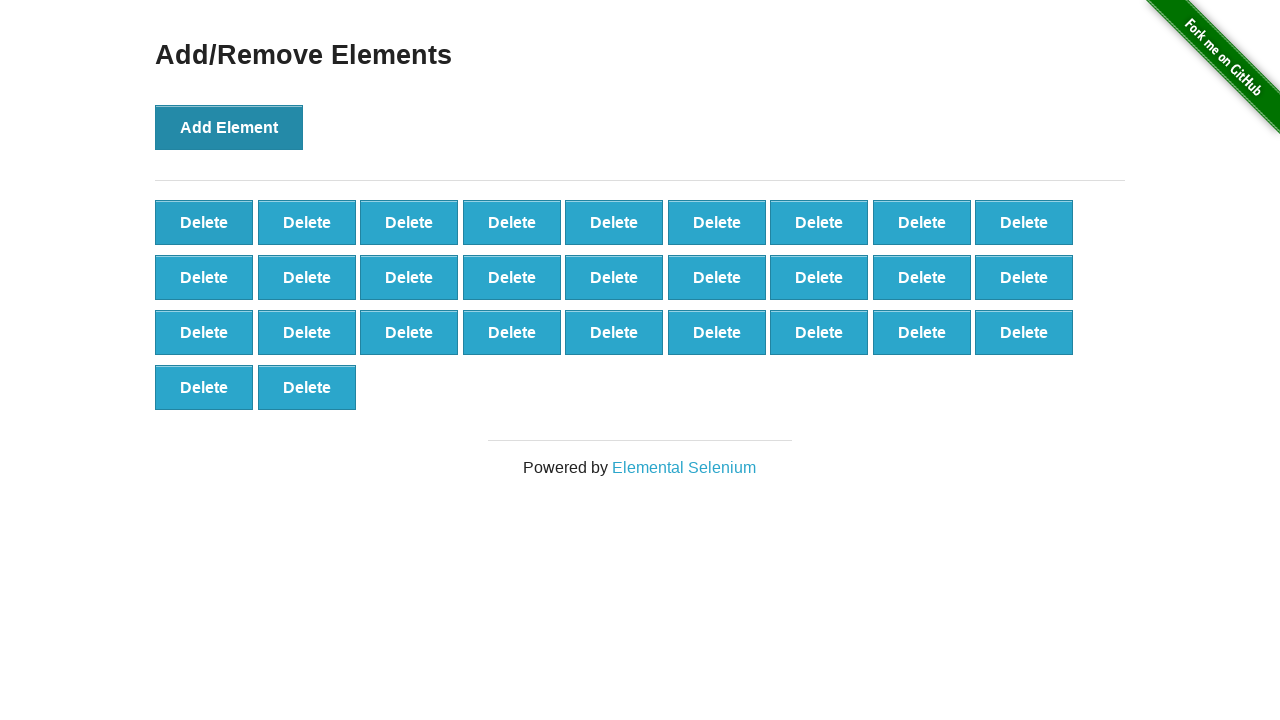

Waited 100ms for DOM update after delete
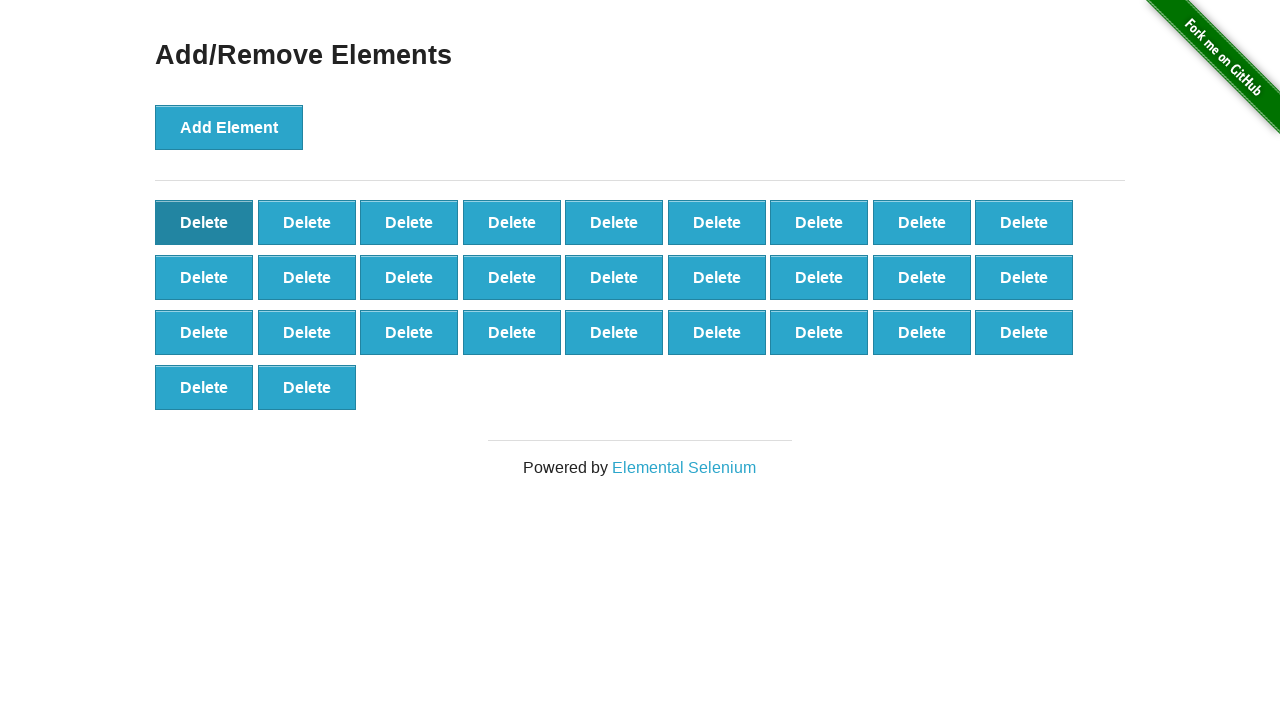

Clicked delete button (iteration 2/30) at (204, 222) on button[onclick='deleteElement()']
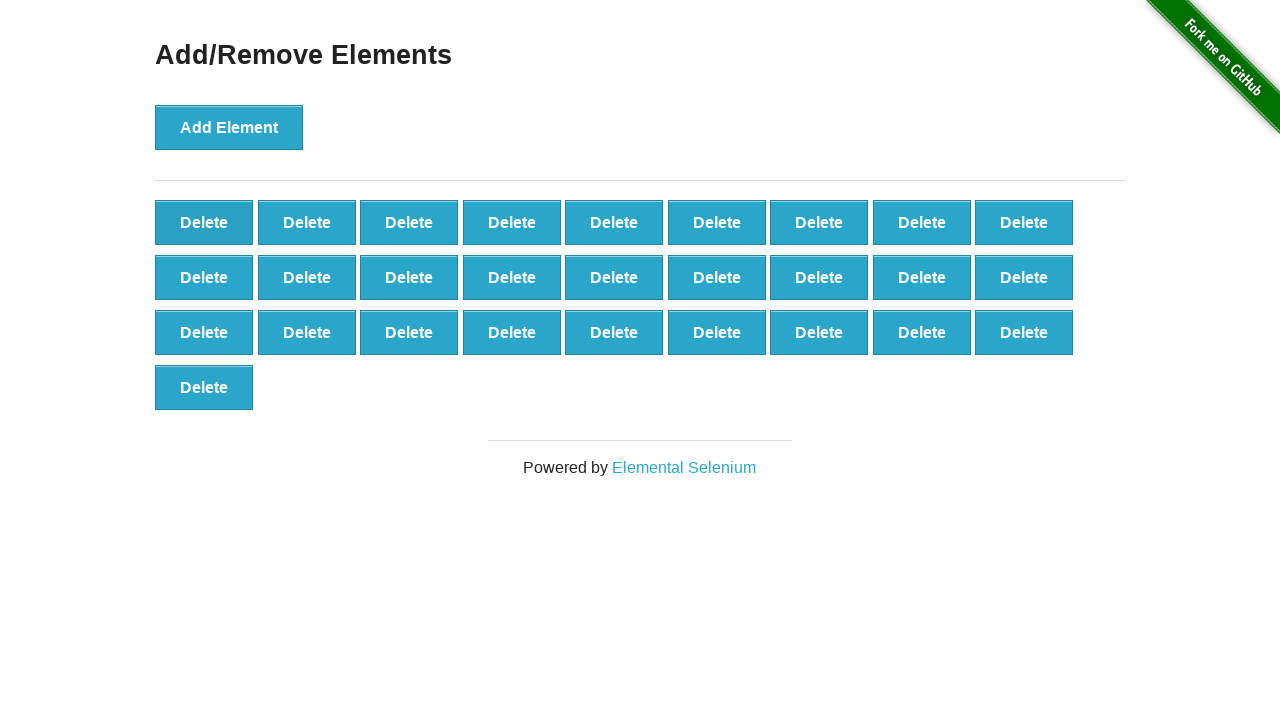

Waited 100ms for DOM update after delete
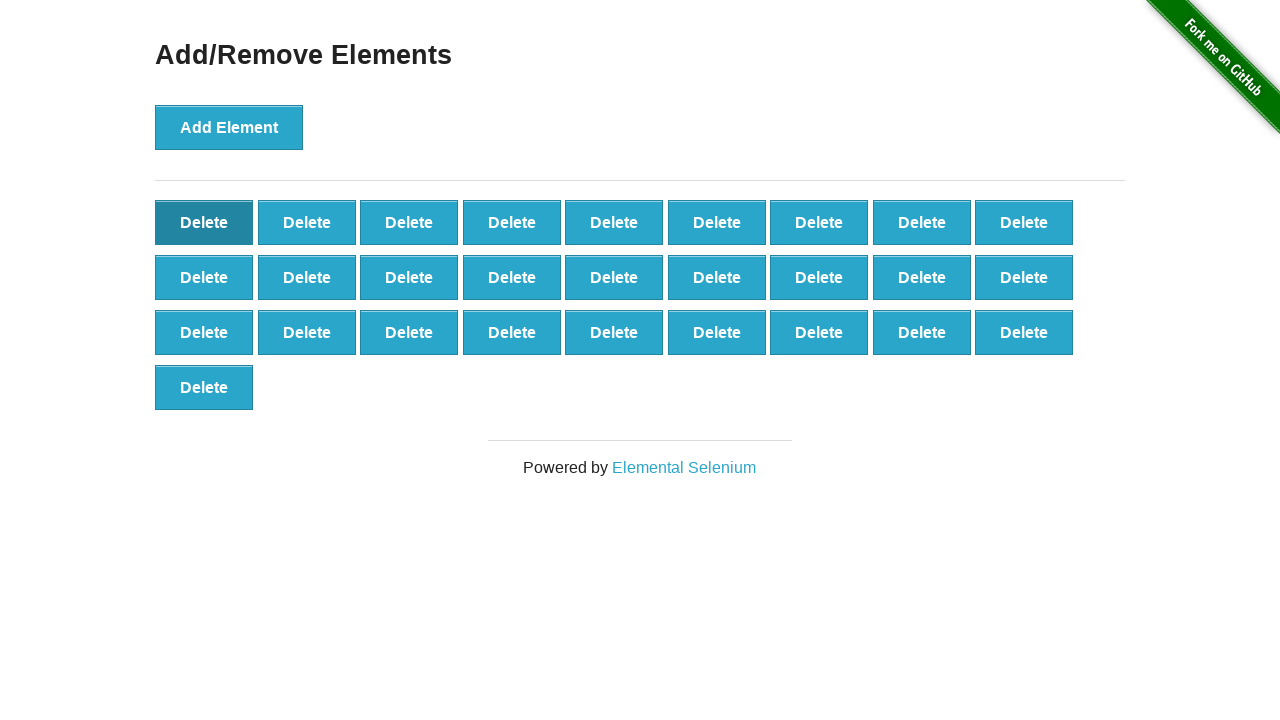

Clicked delete button (iteration 3/30) at (204, 222) on button[onclick='deleteElement()']
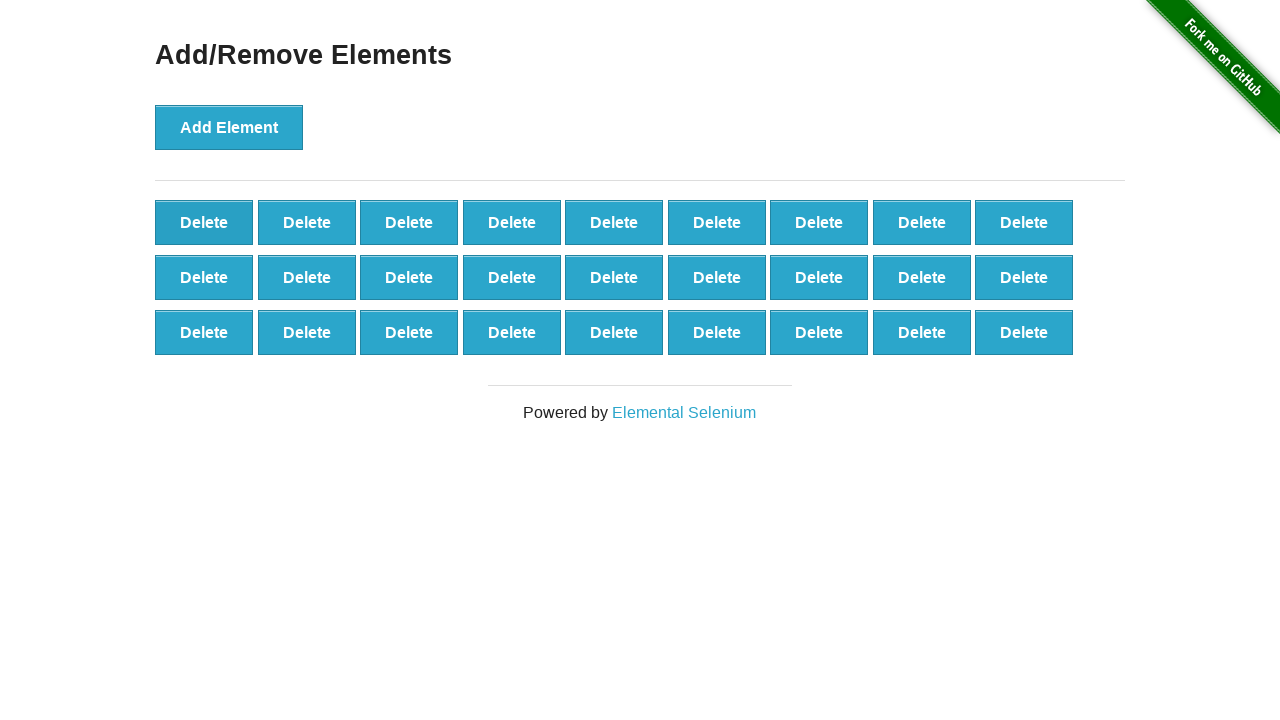

Waited 100ms for DOM update after delete
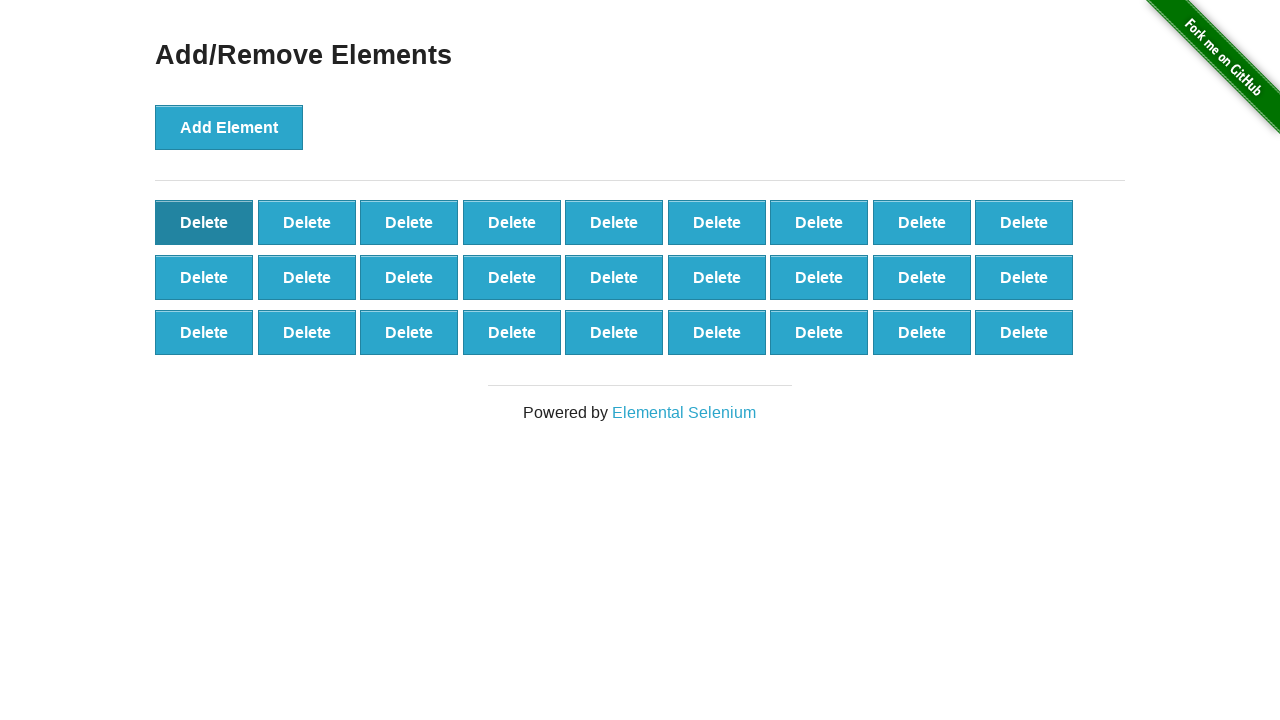

Clicked delete button (iteration 4/30) at (204, 222) on button[onclick='deleteElement()']
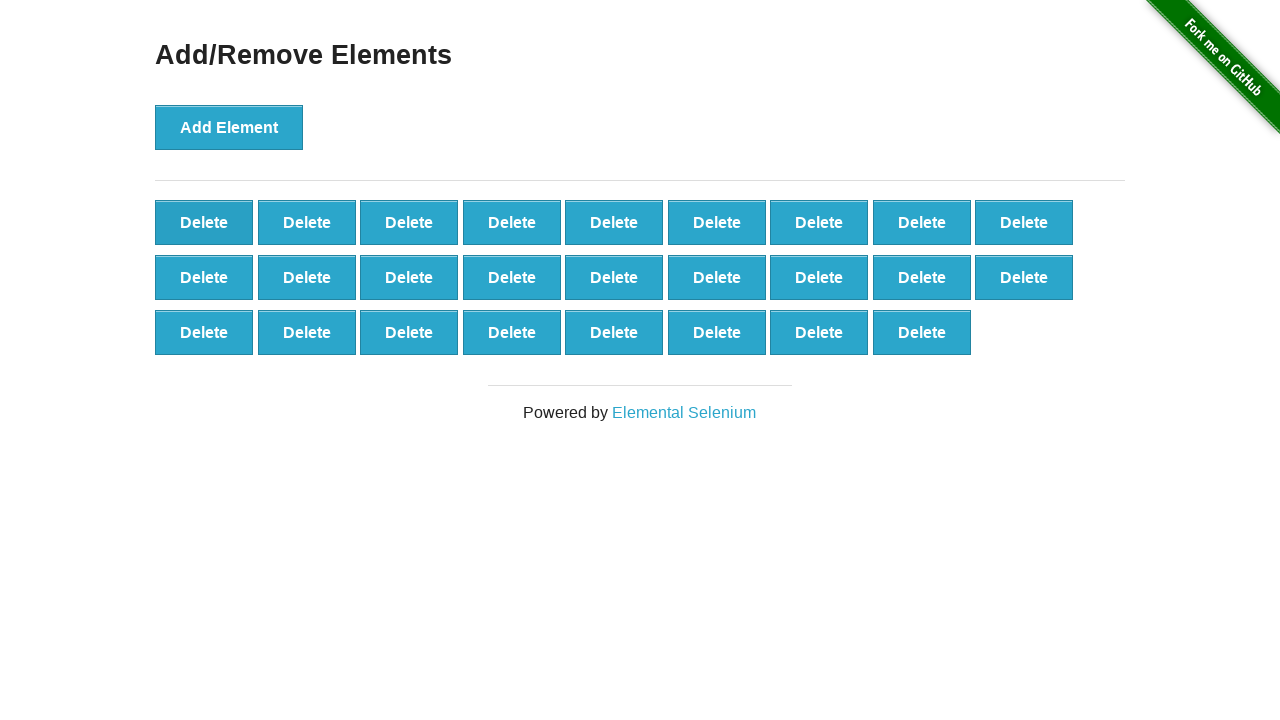

Waited 100ms for DOM update after delete
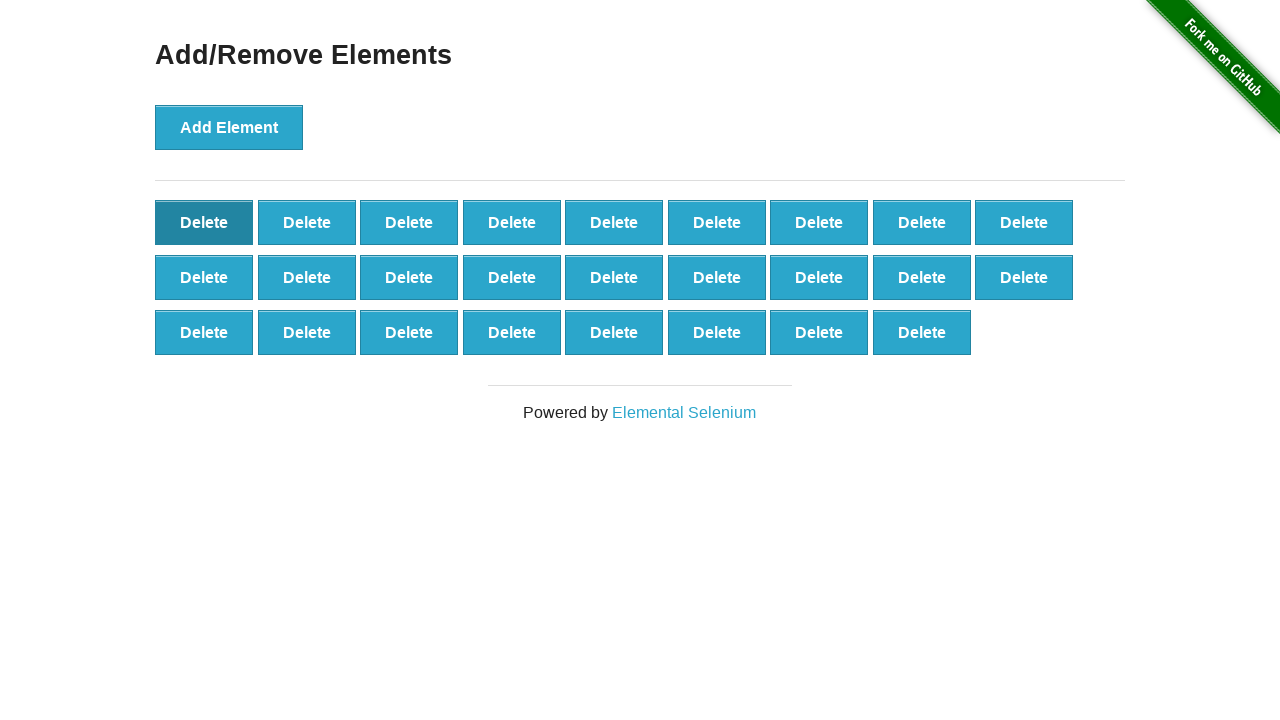

Clicked delete button (iteration 5/30) at (204, 222) on button[onclick='deleteElement()']
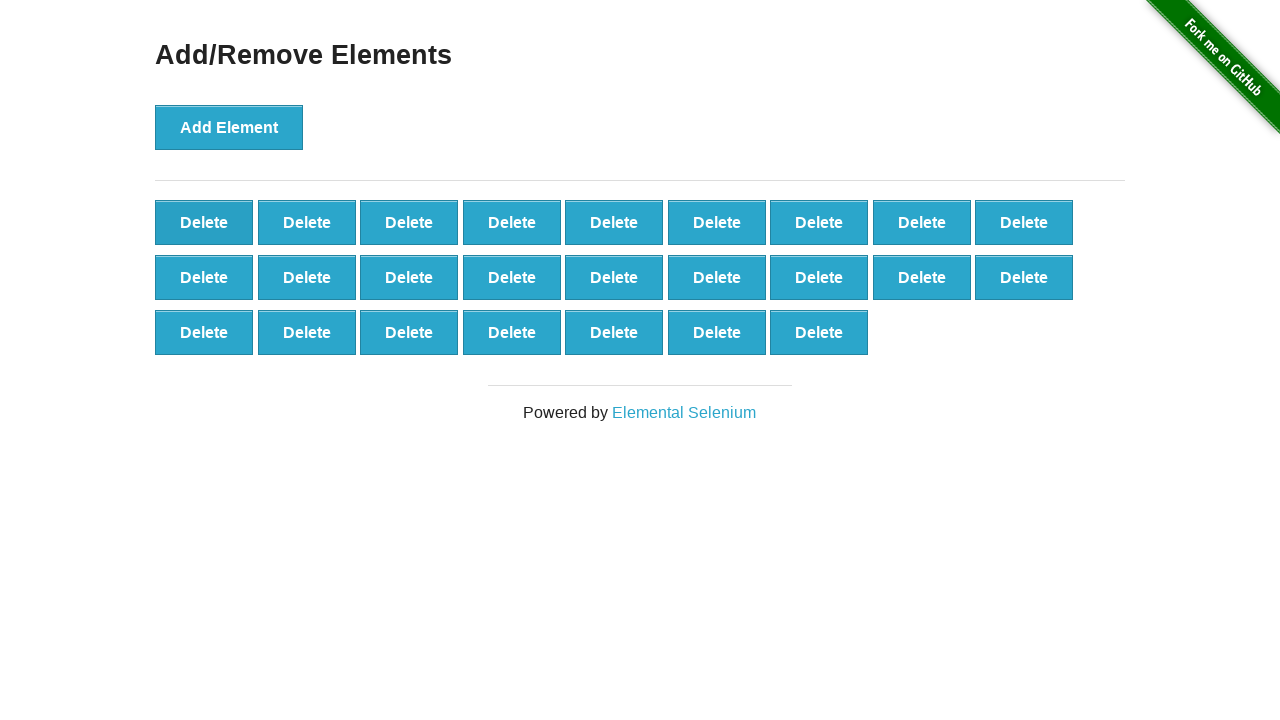

Waited 100ms for DOM update after delete
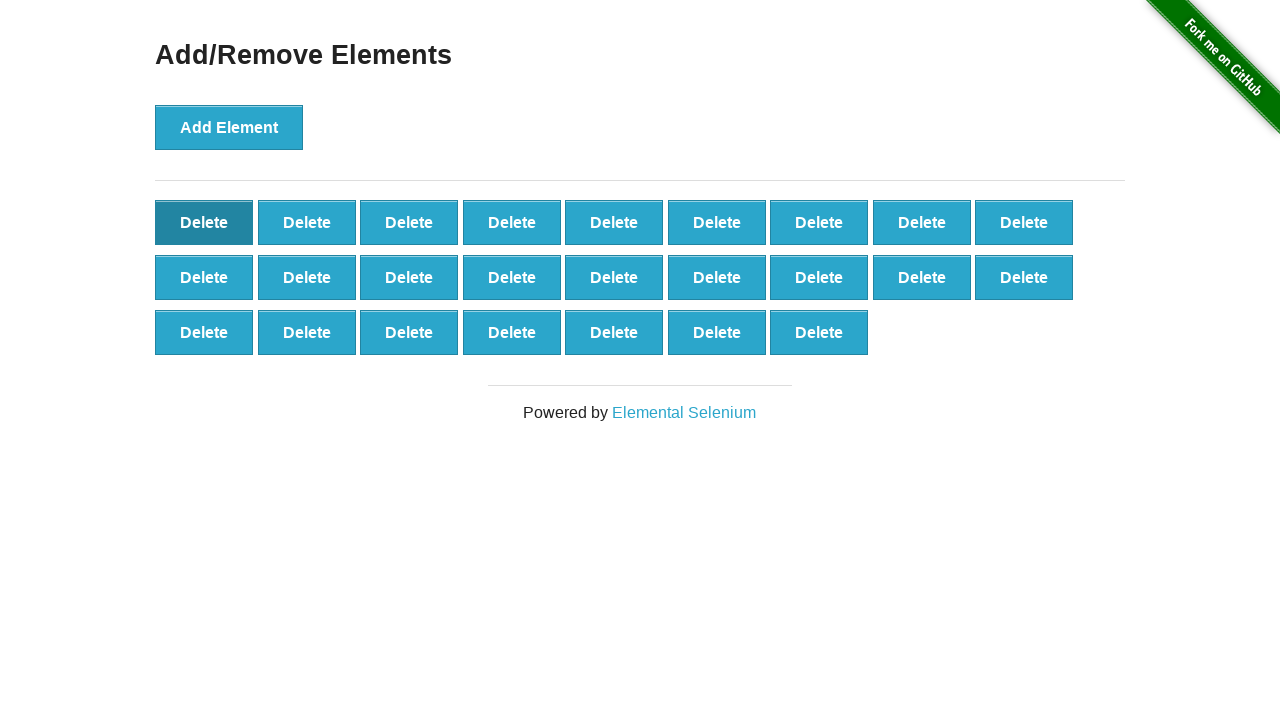

Clicked delete button (iteration 6/30) at (204, 222) on button[onclick='deleteElement()']
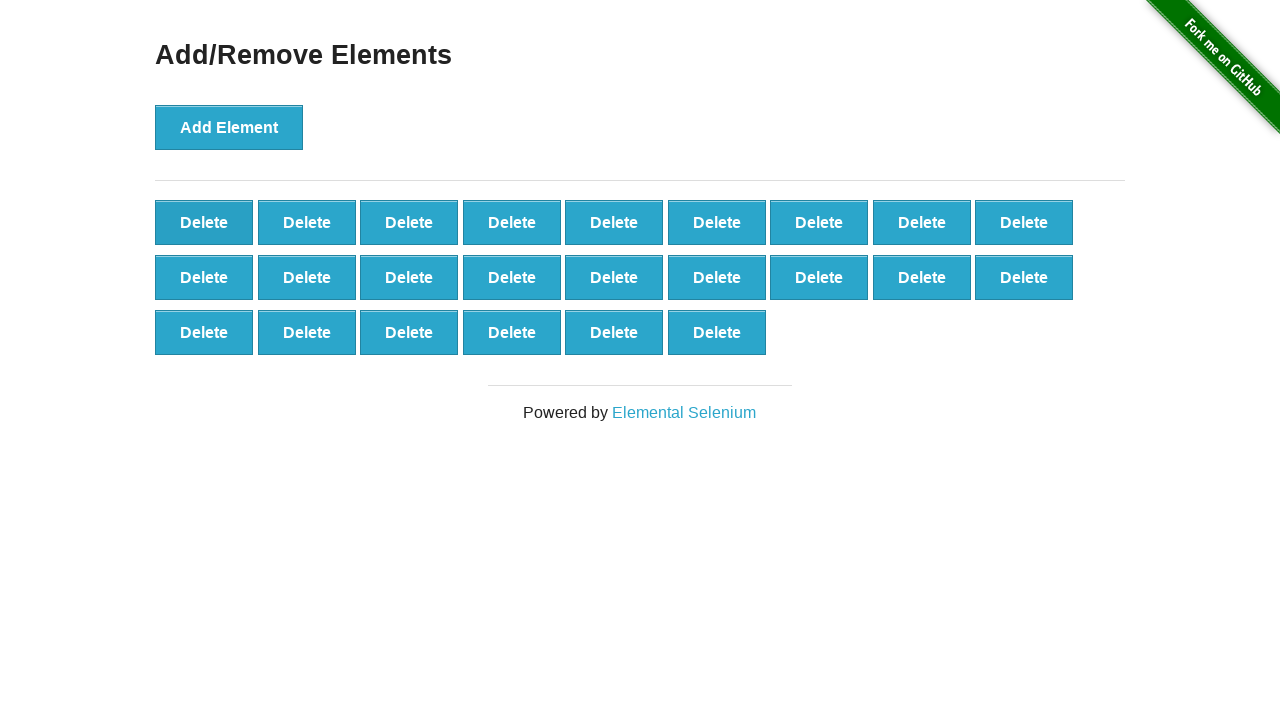

Waited 100ms for DOM update after delete
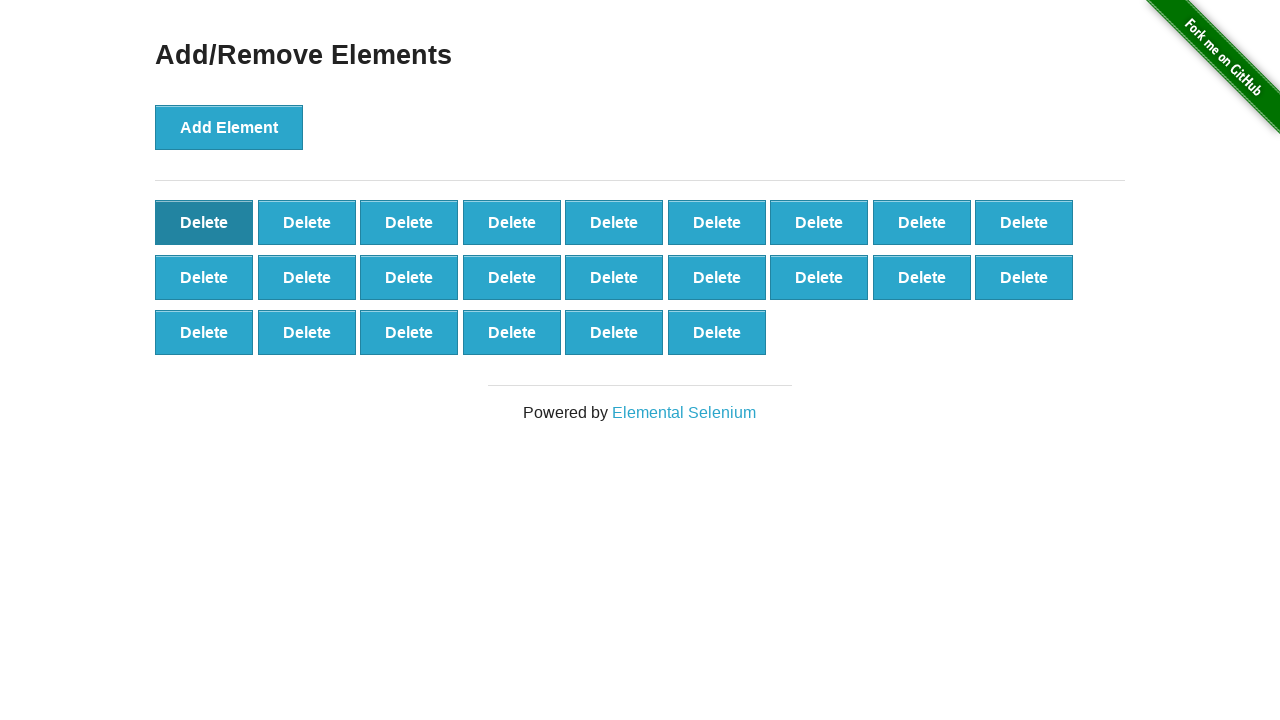

Clicked delete button (iteration 7/30) at (204, 222) on button[onclick='deleteElement()']
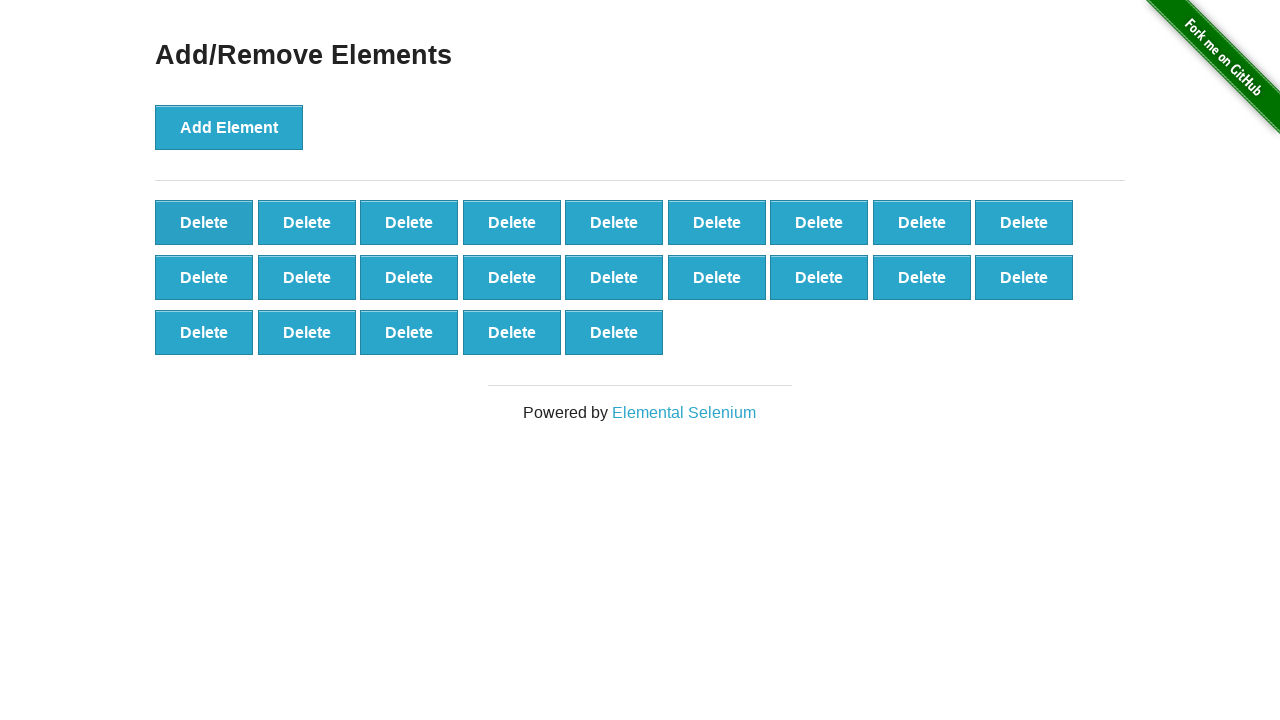

Waited 100ms for DOM update after delete
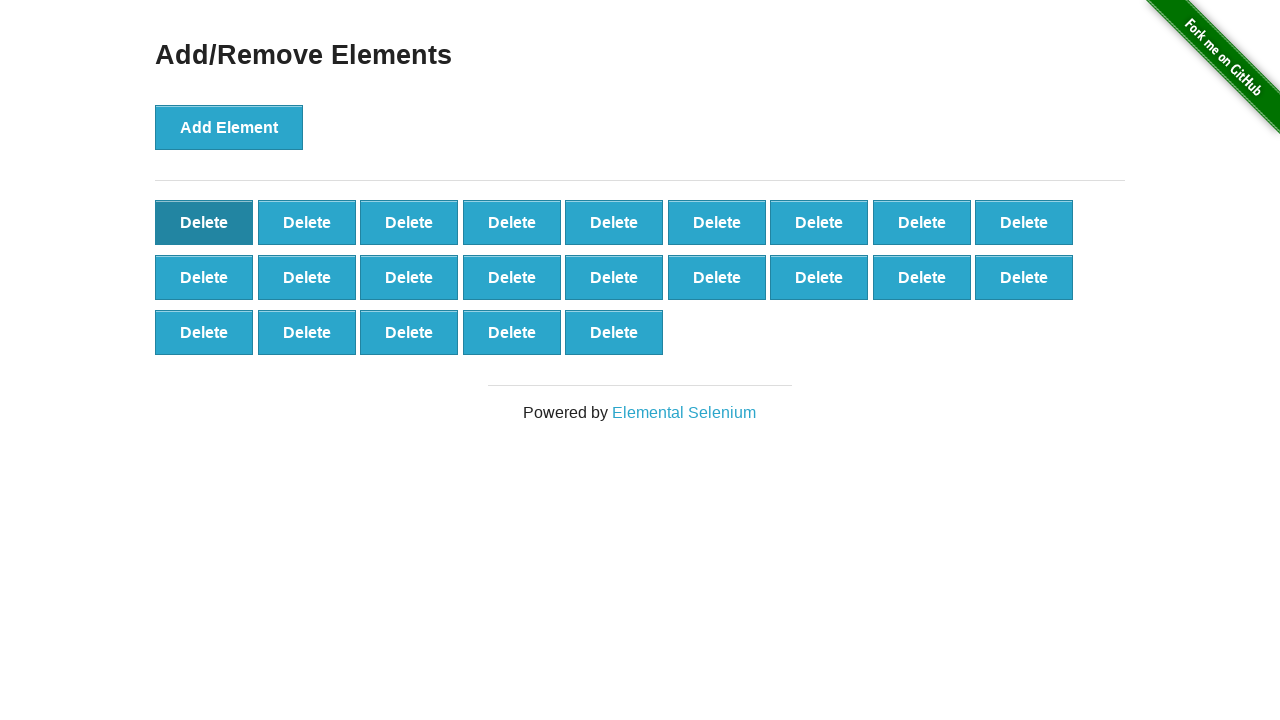

Clicked delete button (iteration 8/30) at (204, 222) on button[onclick='deleteElement()']
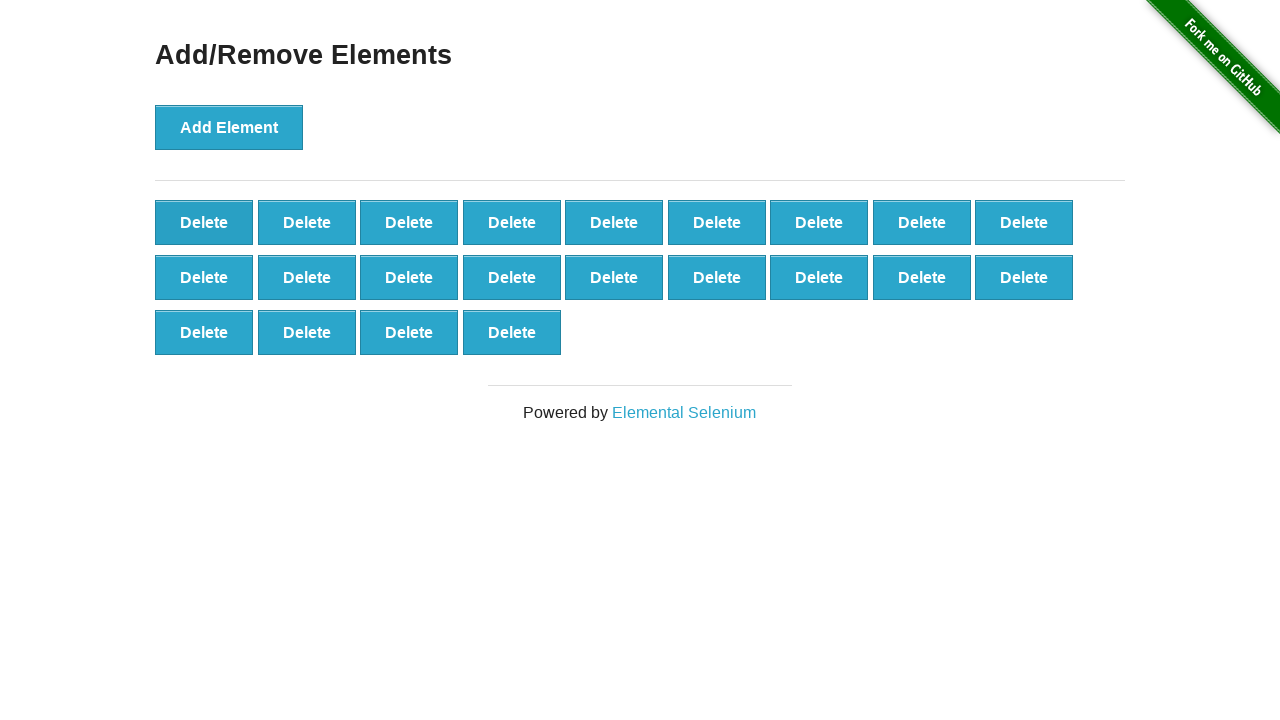

Waited 100ms for DOM update after delete
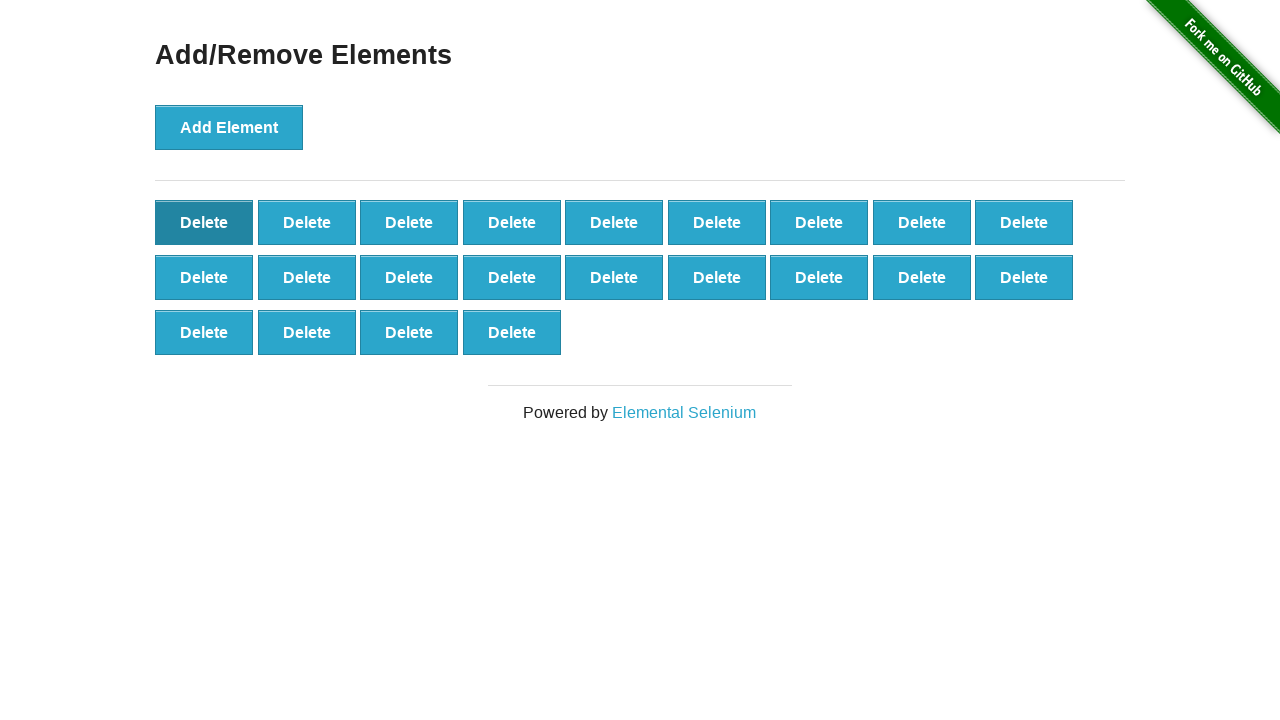

Clicked delete button (iteration 9/30) at (204, 222) on button[onclick='deleteElement()']
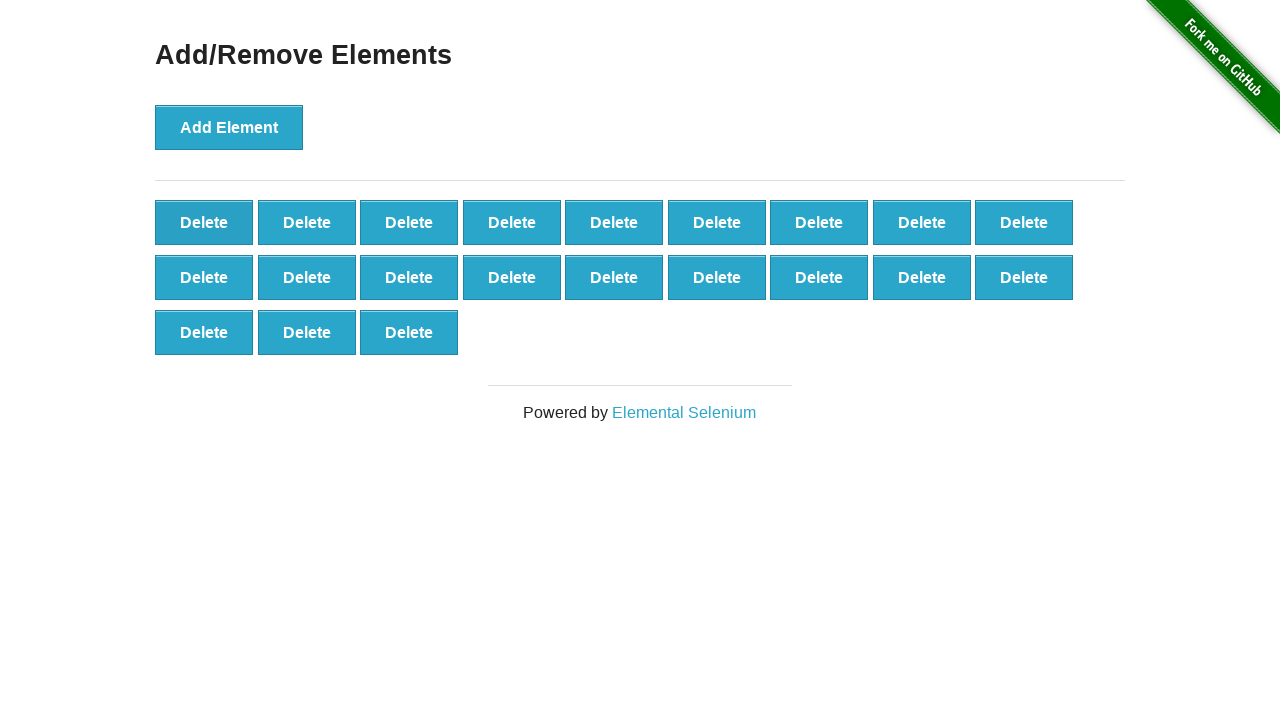

Waited 100ms for DOM update after delete
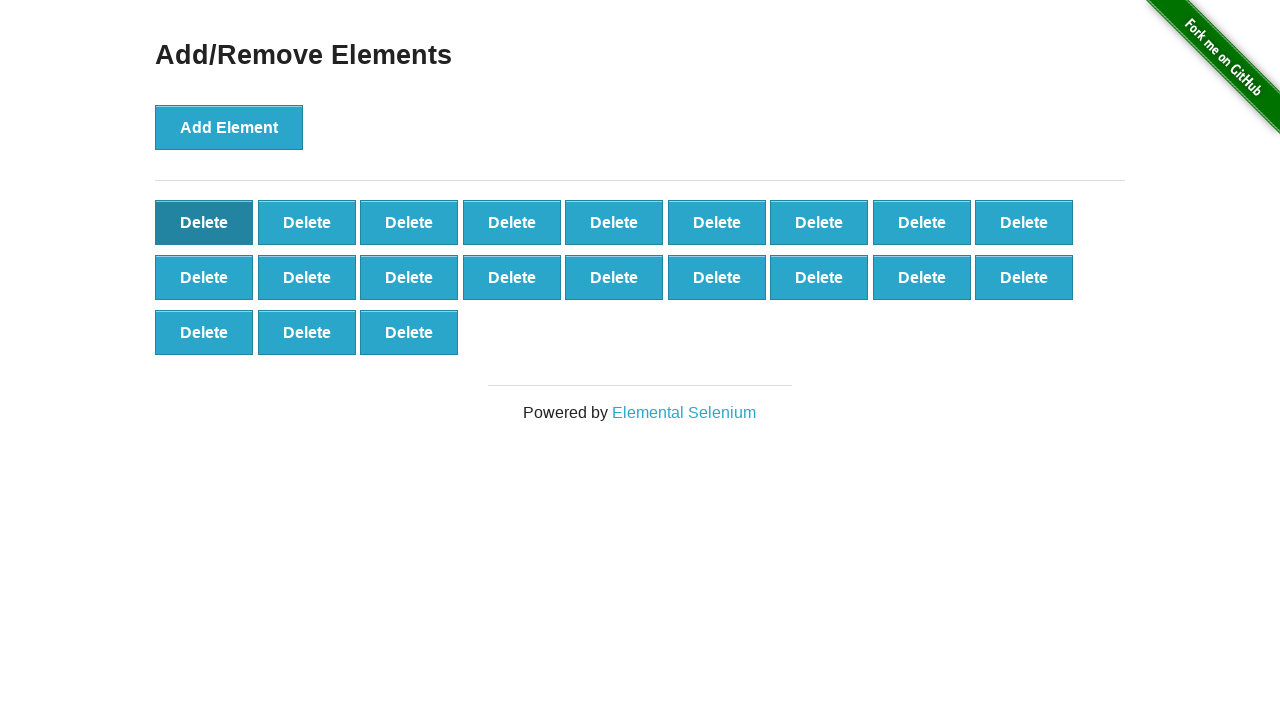

Clicked delete button (iteration 10/30) at (204, 222) on button[onclick='deleteElement()']
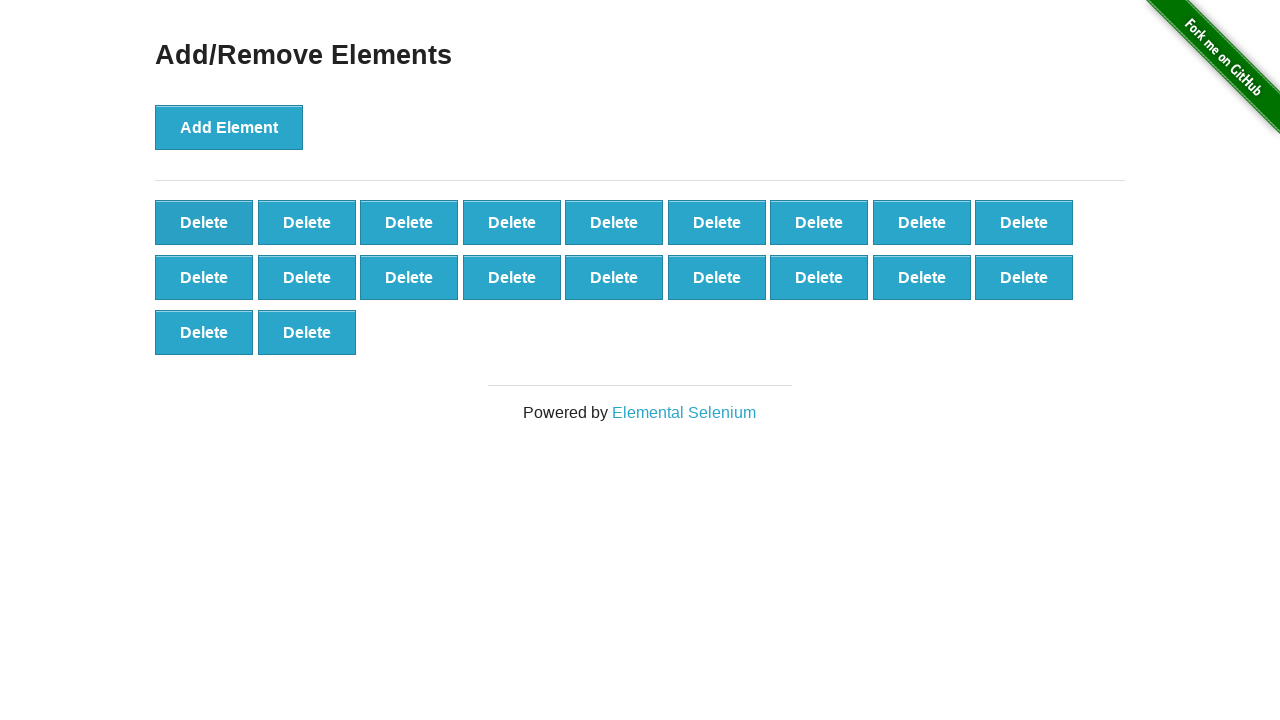

Waited 100ms for DOM update after delete
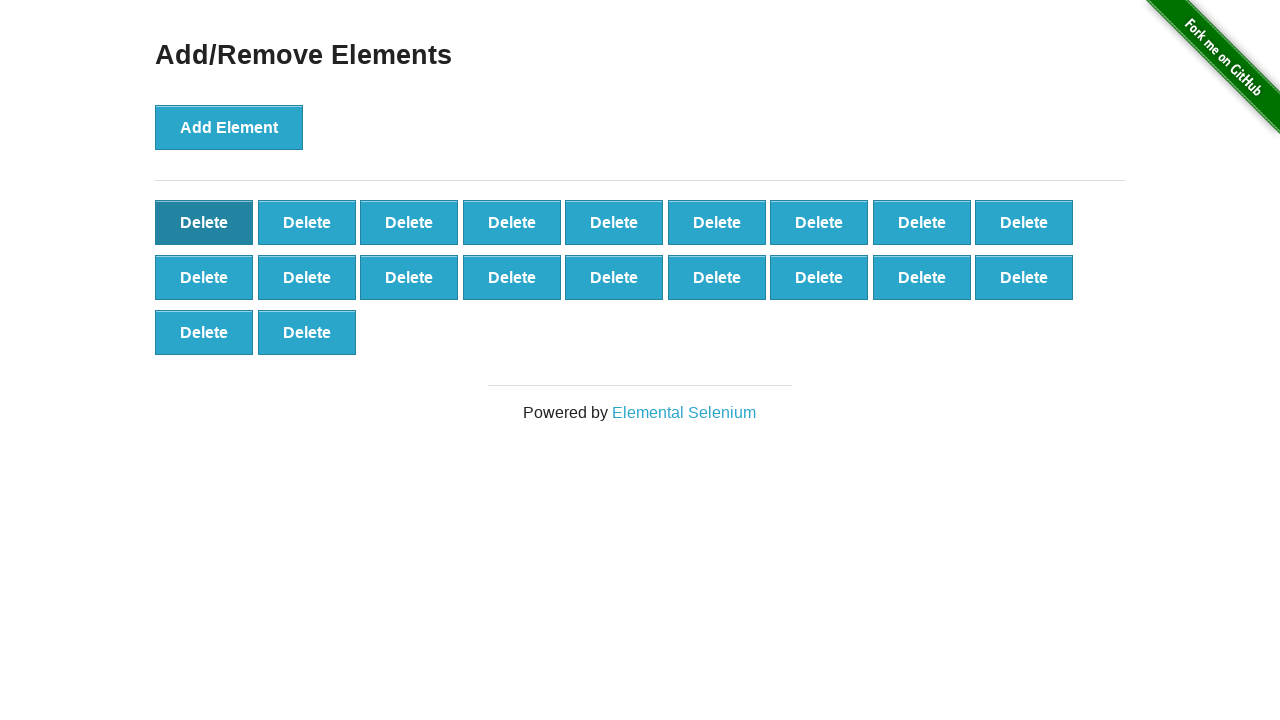

Clicked delete button (iteration 11/30) at (204, 222) on button[onclick='deleteElement()']
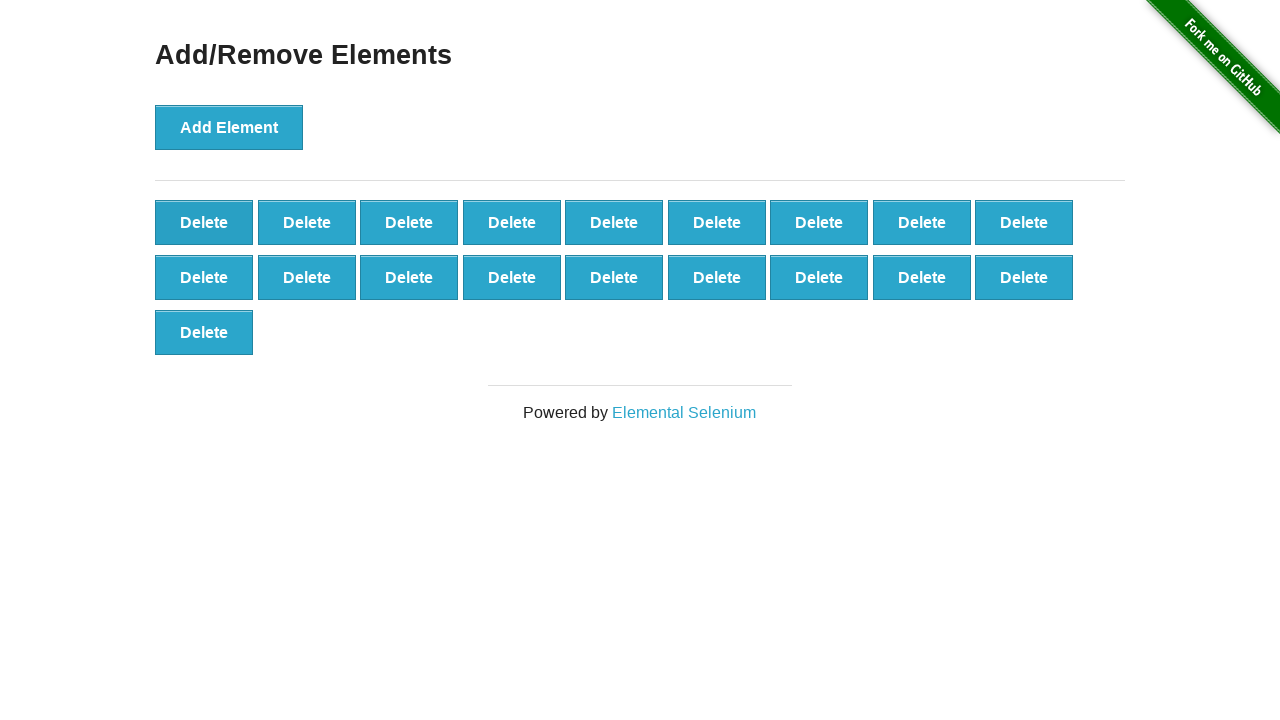

Waited 100ms for DOM update after delete
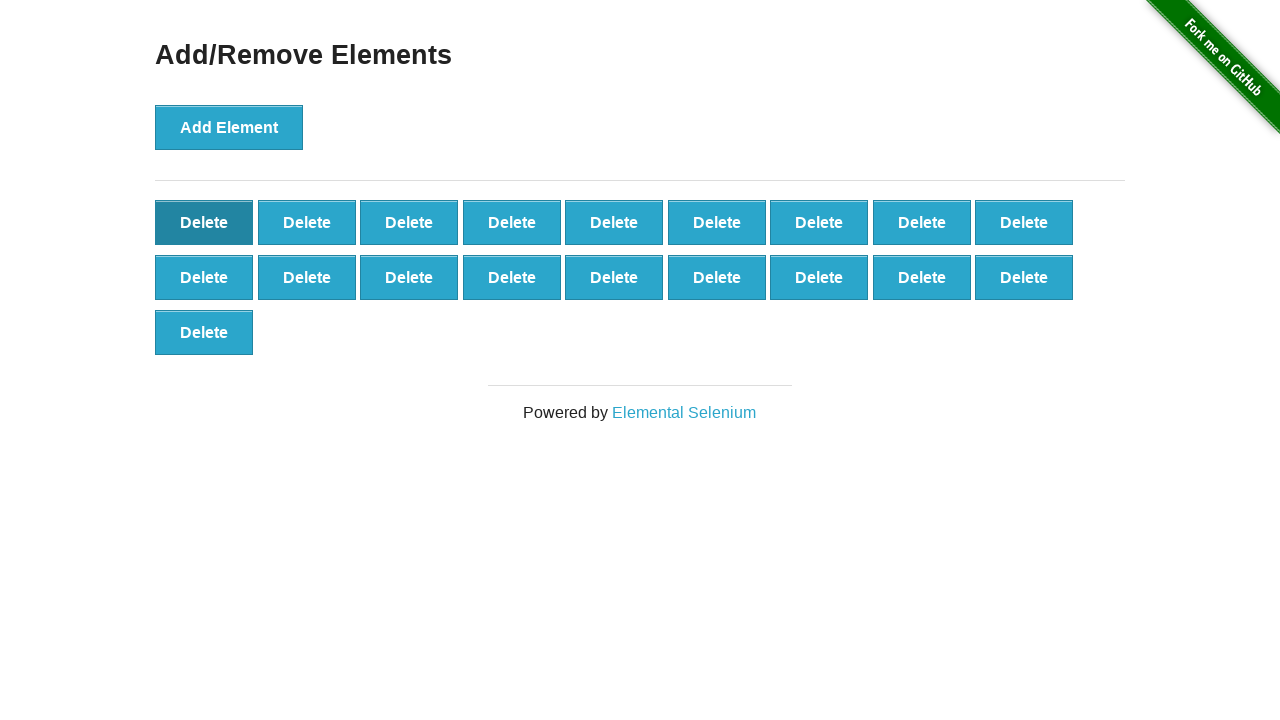

Clicked delete button (iteration 12/30) at (204, 222) on button[onclick='deleteElement()']
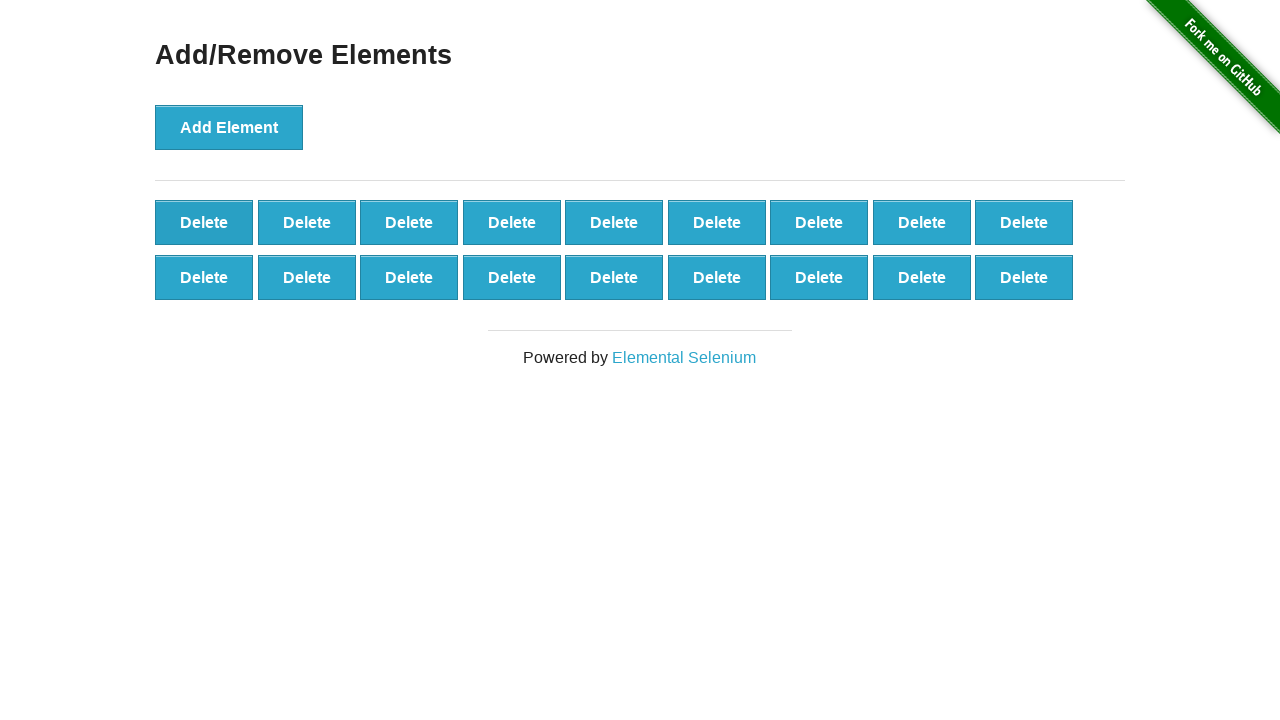

Waited 100ms for DOM update after delete
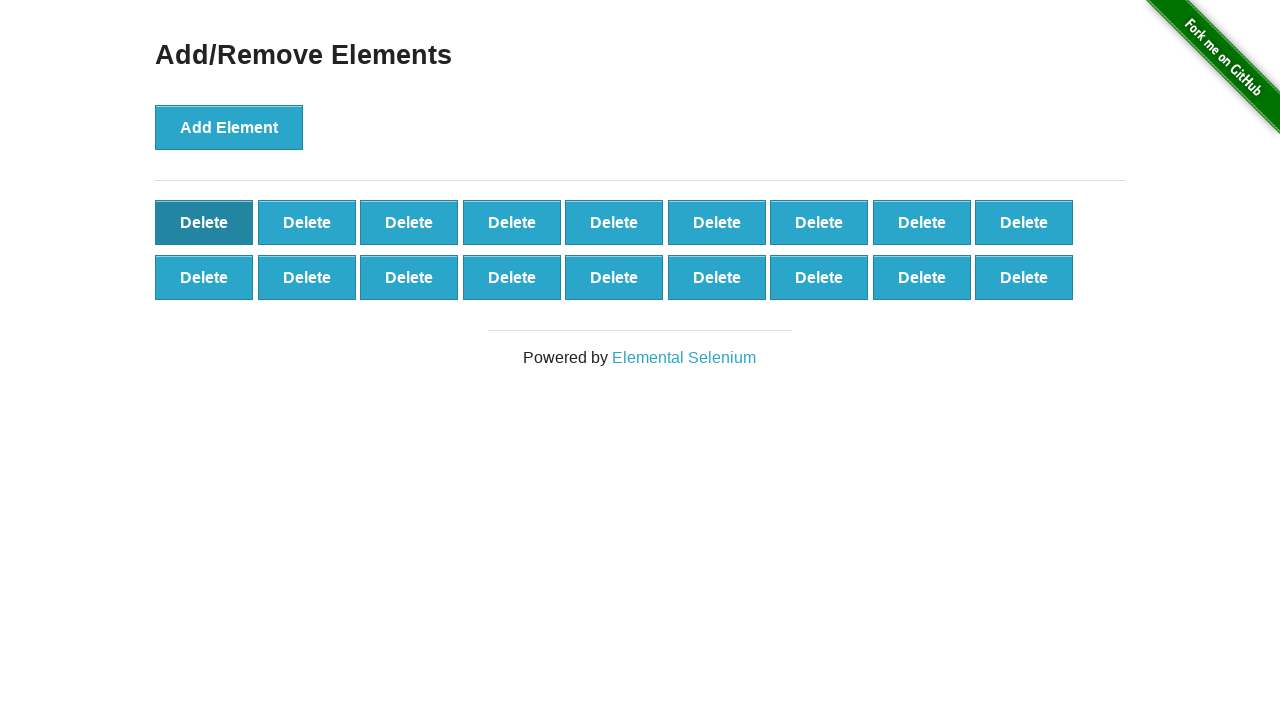

Clicked delete button (iteration 13/30) at (204, 222) on button[onclick='deleteElement()']
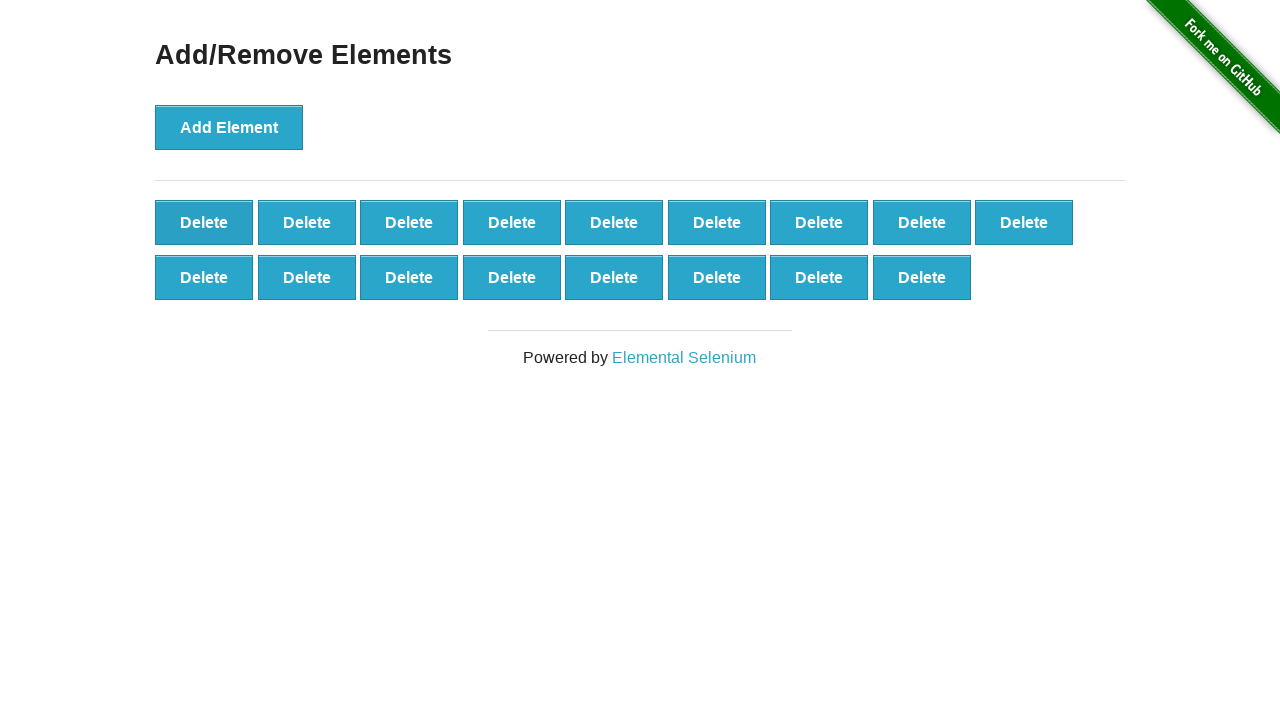

Waited 100ms for DOM update after delete
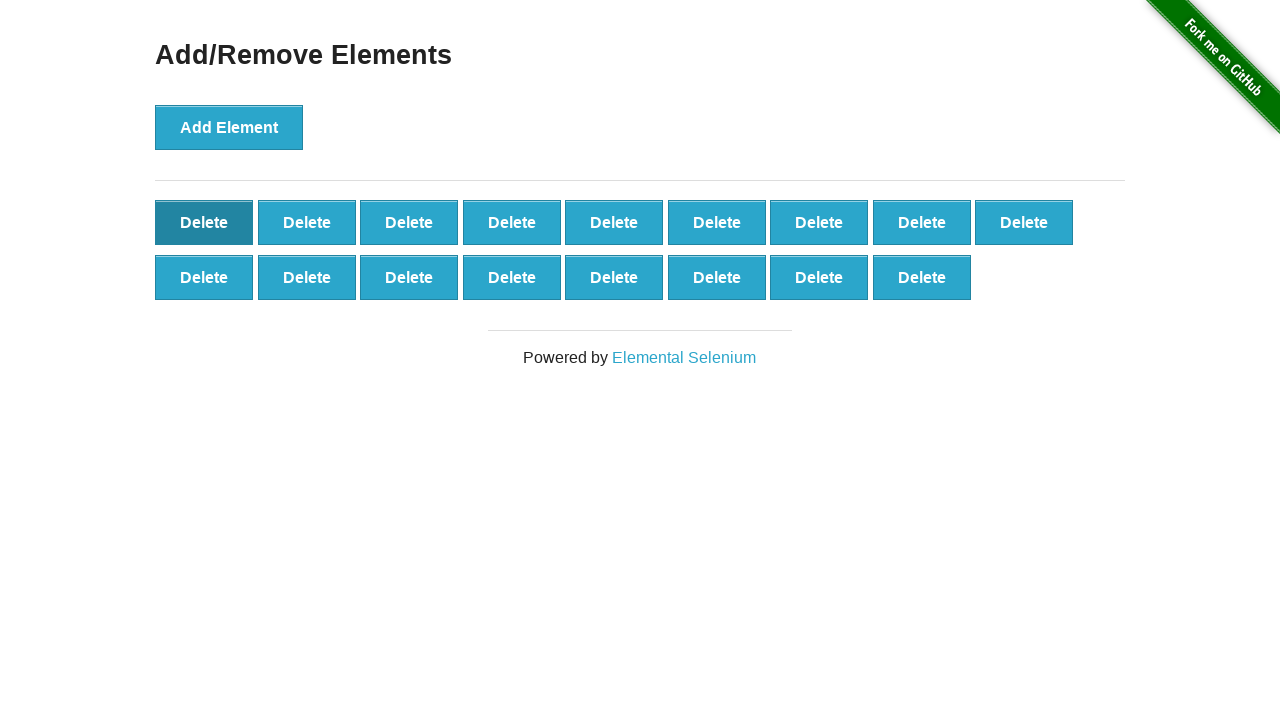

Clicked delete button (iteration 14/30) at (204, 222) on button[onclick='deleteElement()']
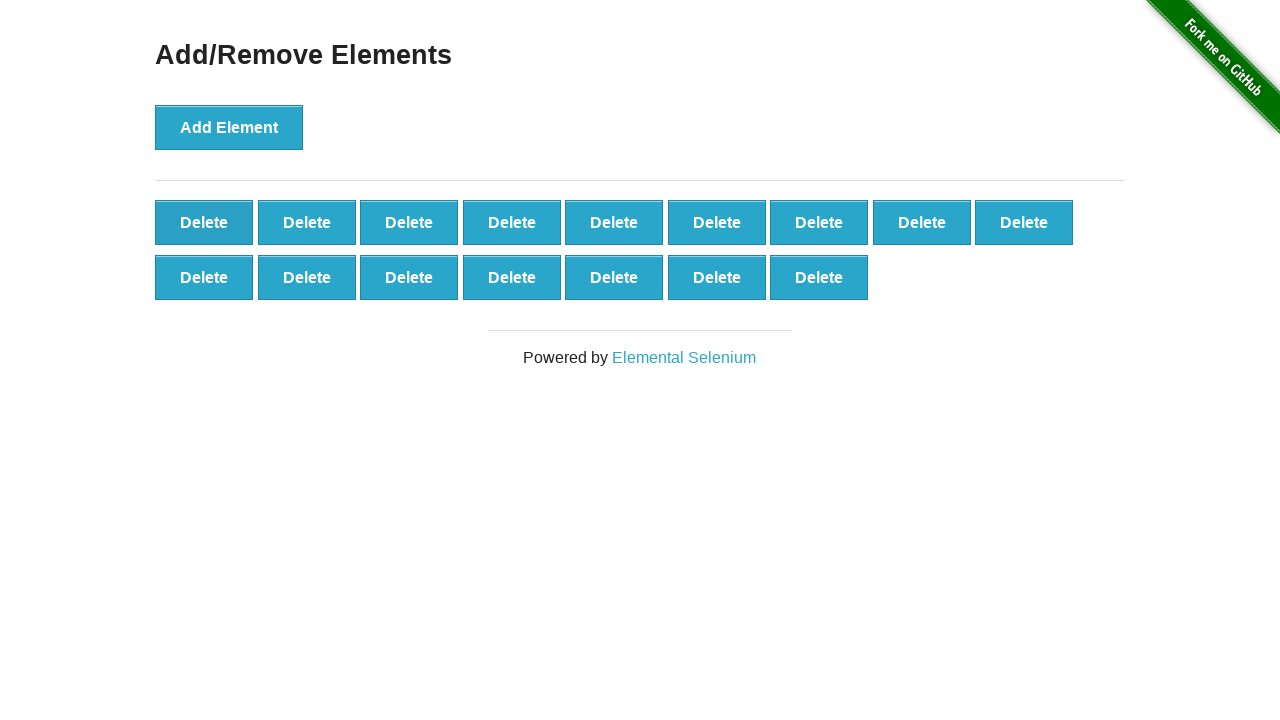

Waited 100ms for DOM update after delete
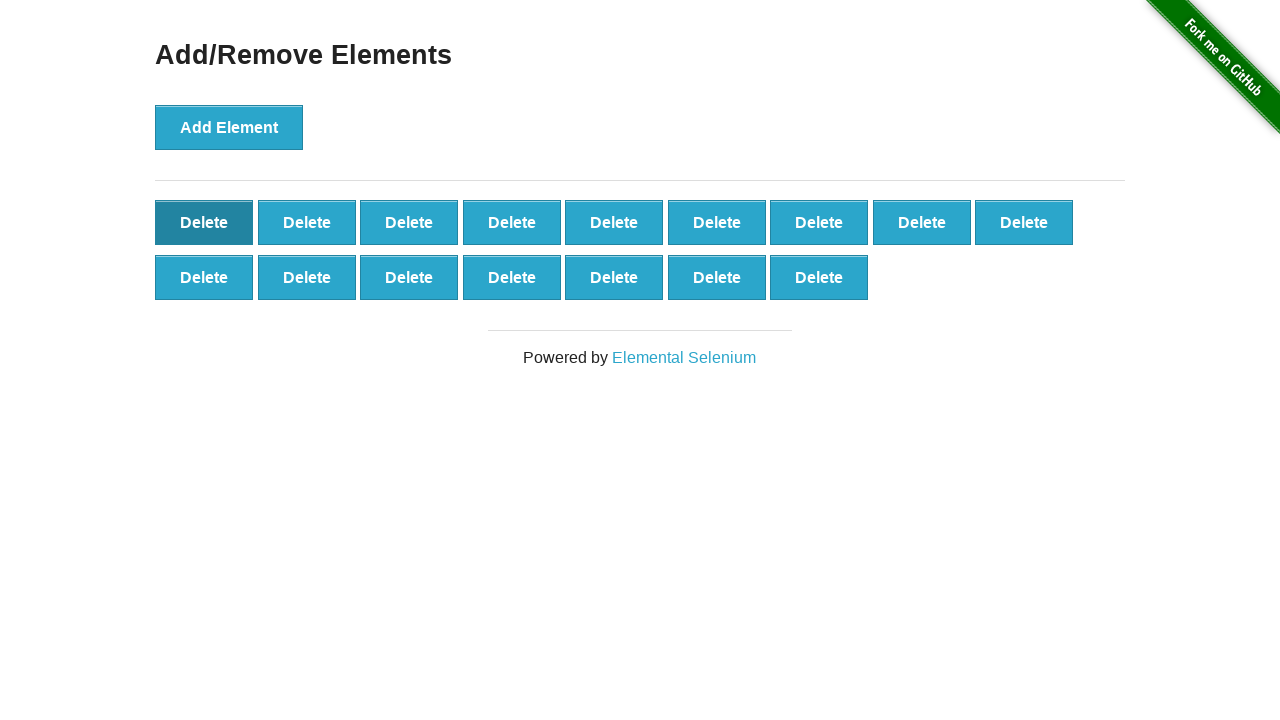

Clicked delete button (iteration 15/30) at (204, 222) on button[onclick='deleteElement()']
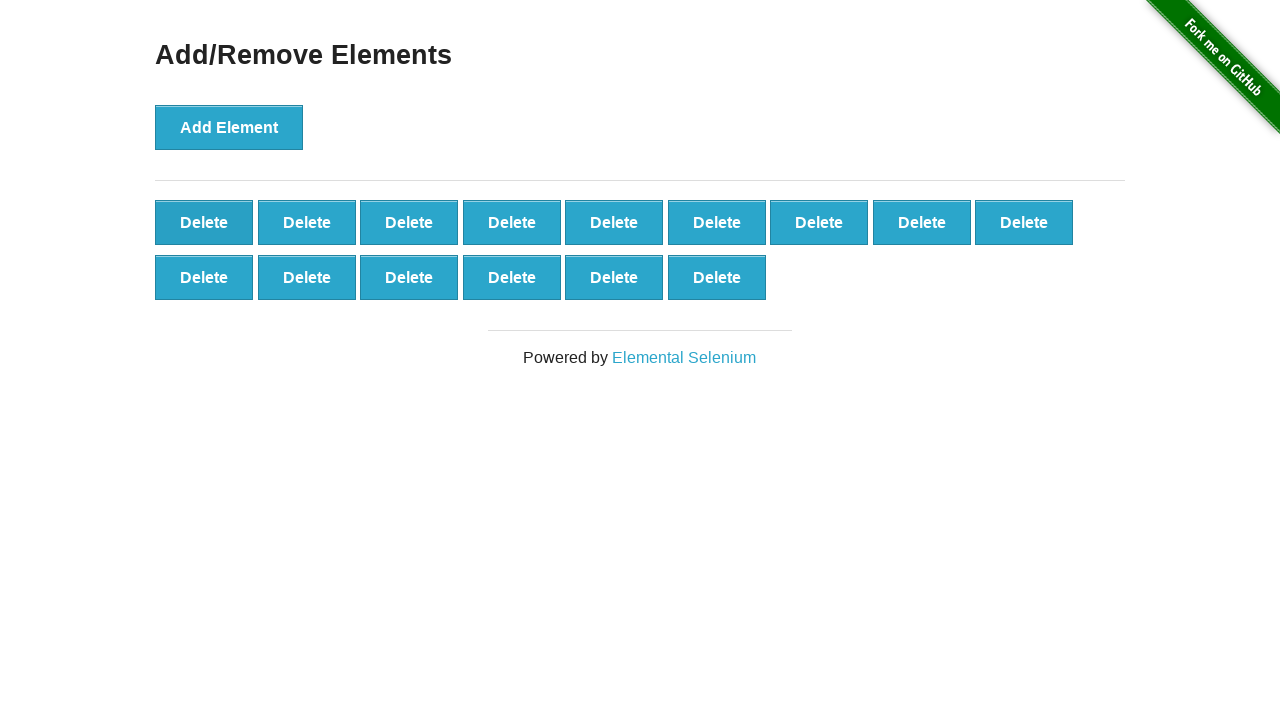

Waited 100ms for DOM update after delete
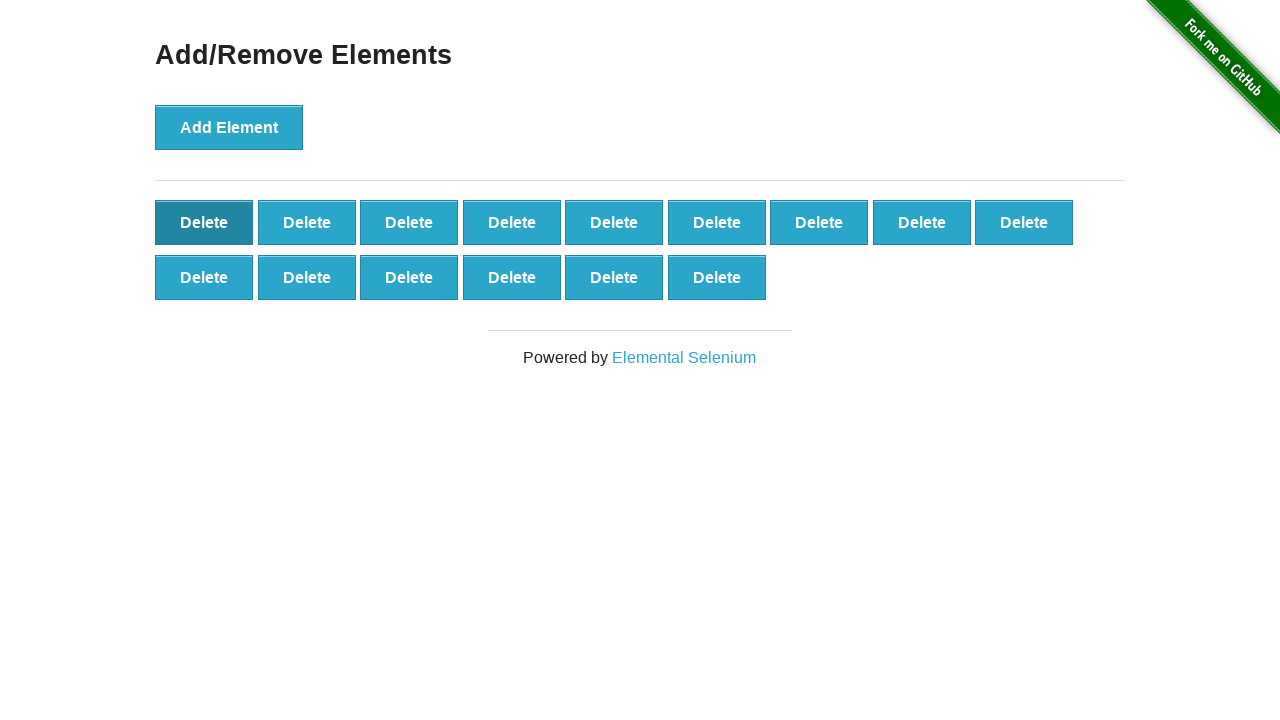

Clicked delete button (iteration 16/30) at (204, 222) on button[onclick='deleteElement()']
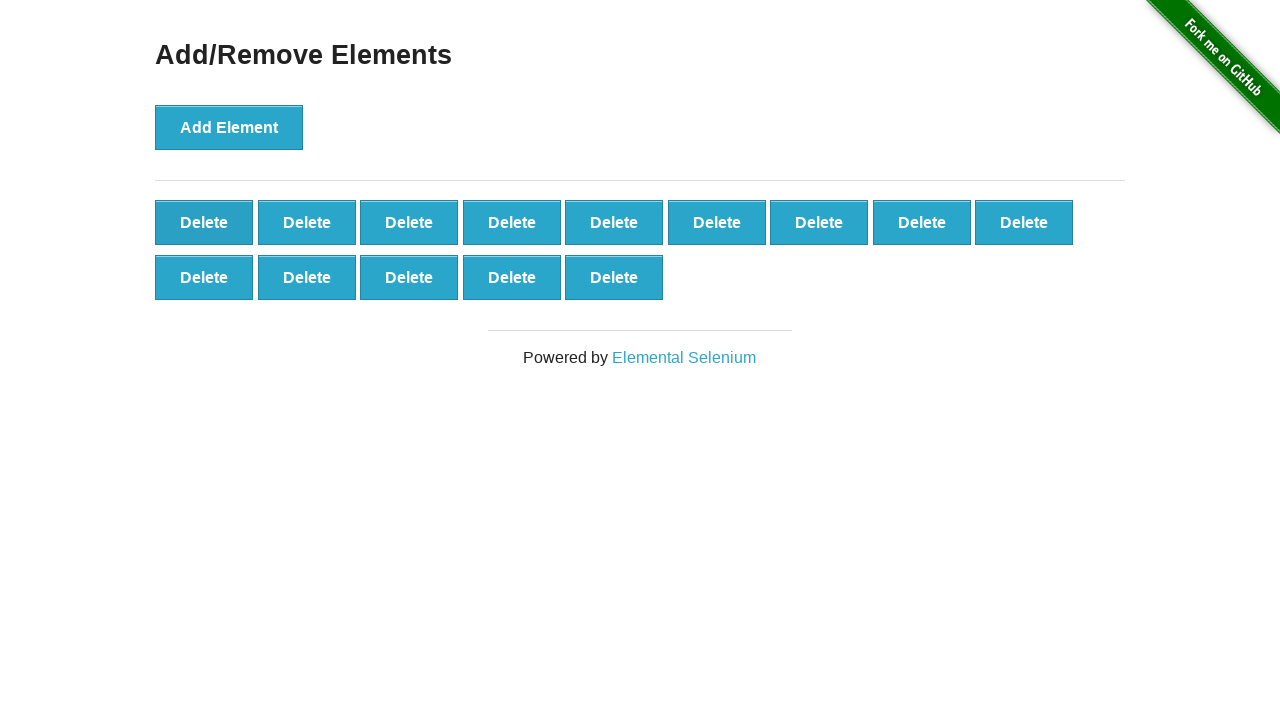

Waited 100ms for DOM update after delete
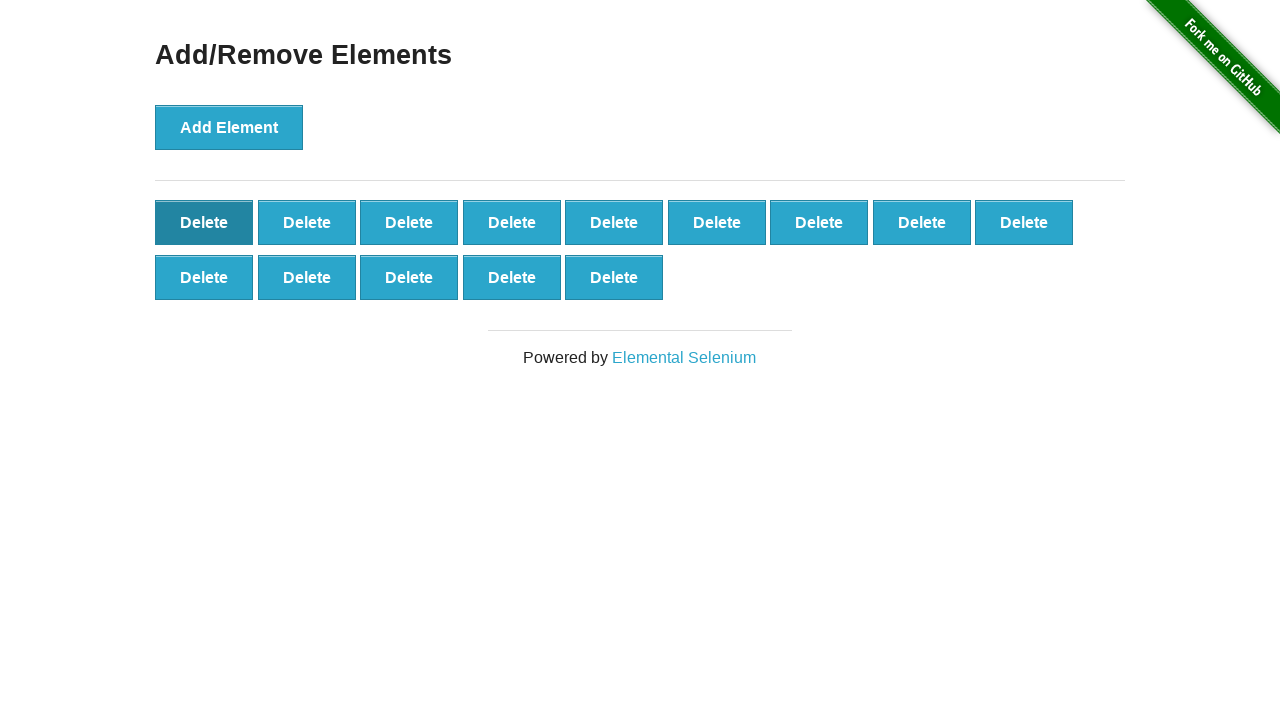

Clicked delete button (iteration 17/30) at (204, 222) on button[onclick='deleteElement()']
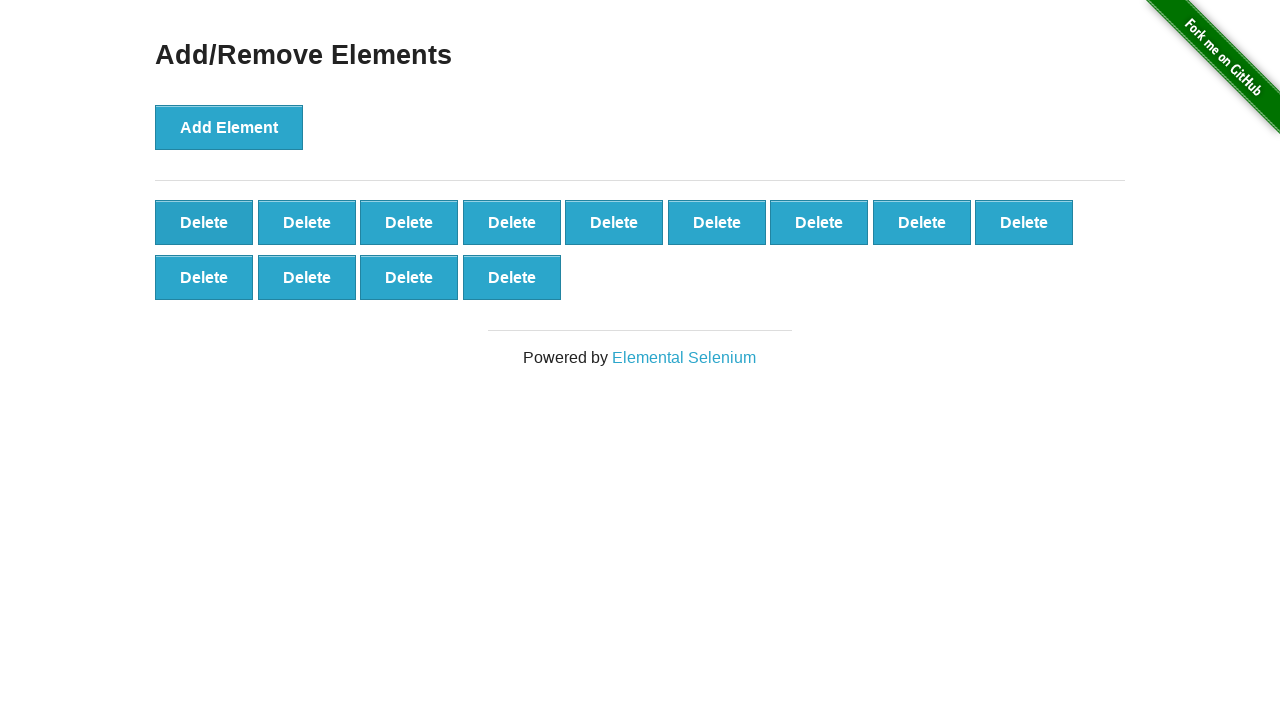

Waited 100ms for DOM update after delete
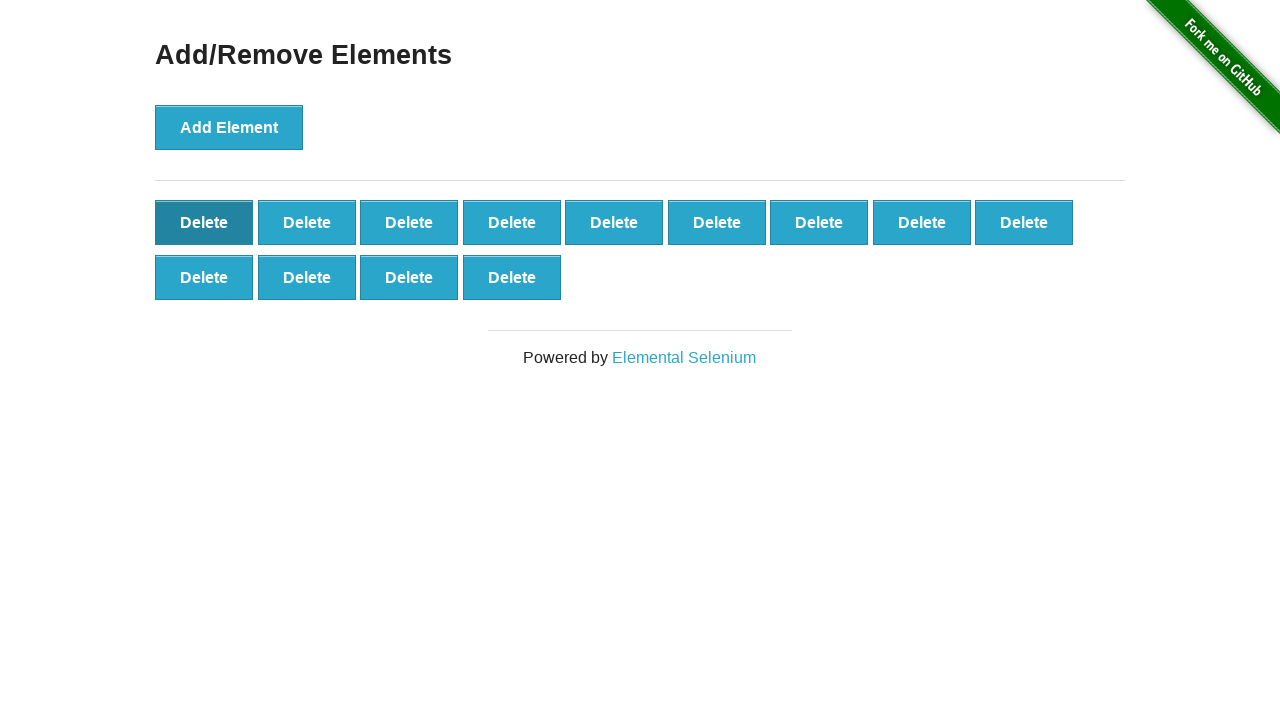

Clicked delete button (iteration 18/30) at (204, 222) on button[onclick='deleteElement()']
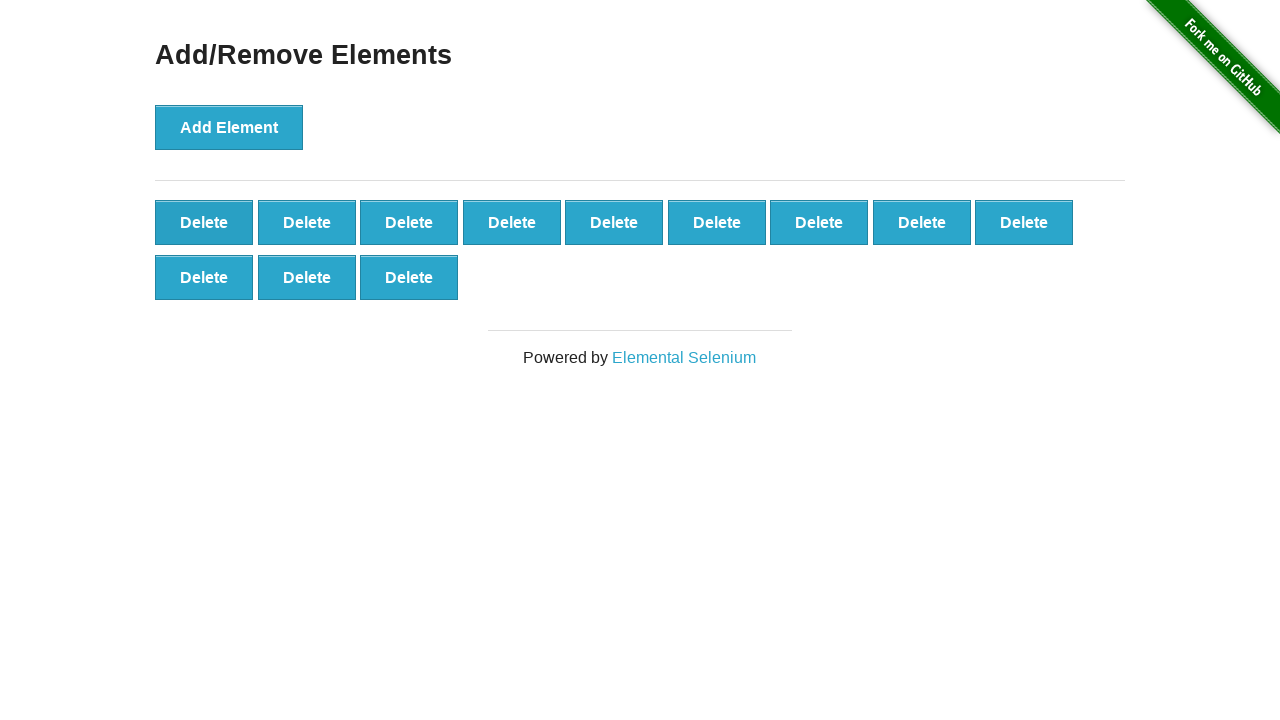

Waited 100ms for DOM update after delete
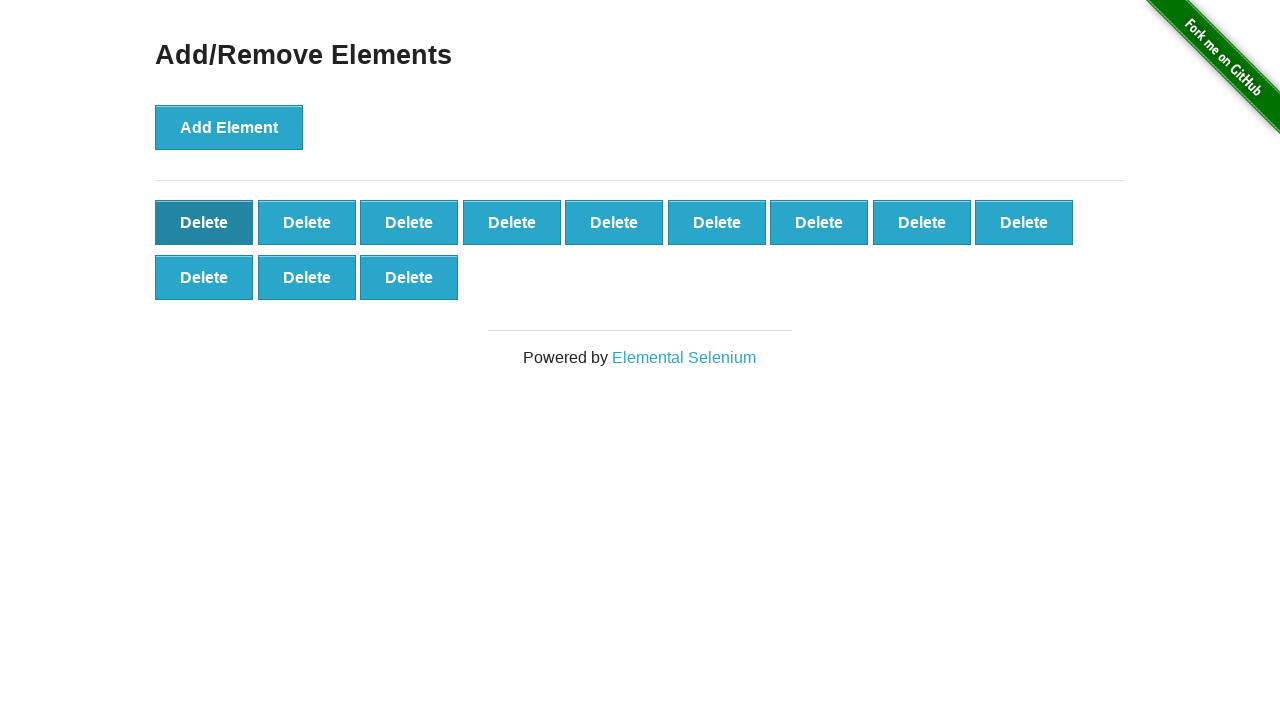

Clicked delete button (iteration 19/30) at (204, 222) on button[onclick='deleteElement()']
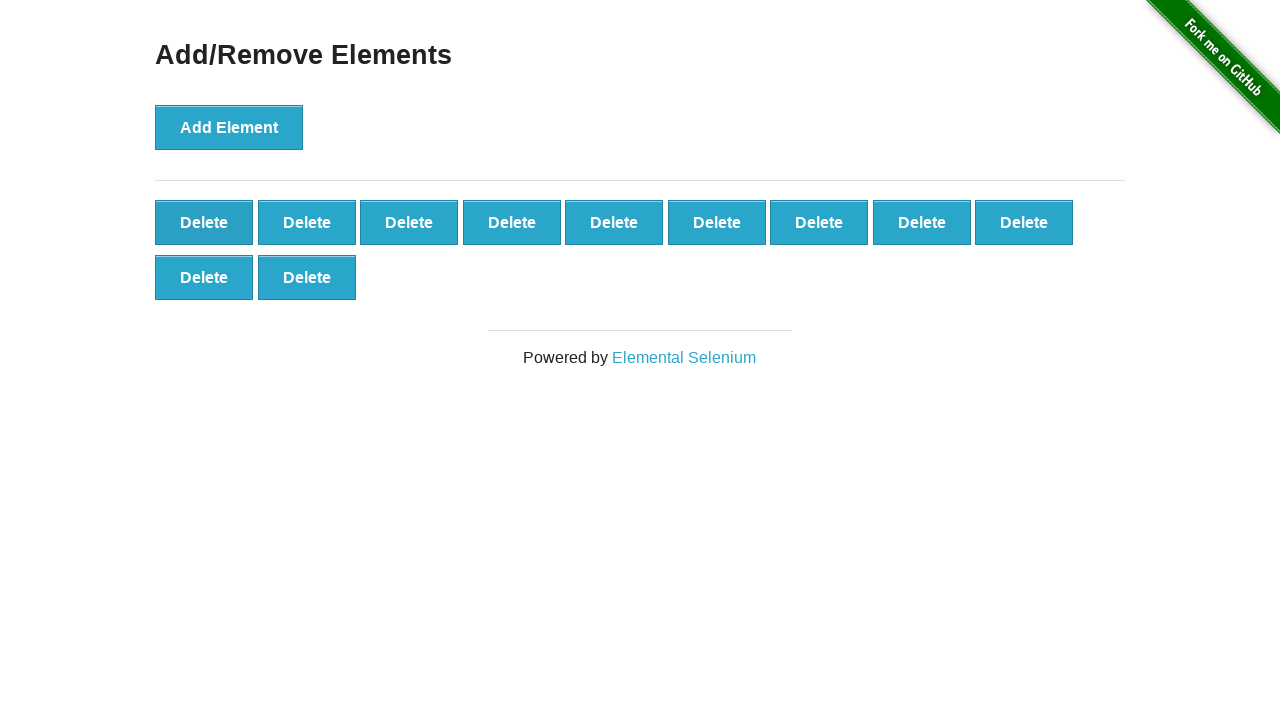

Waited 100ms for DOM update after delete
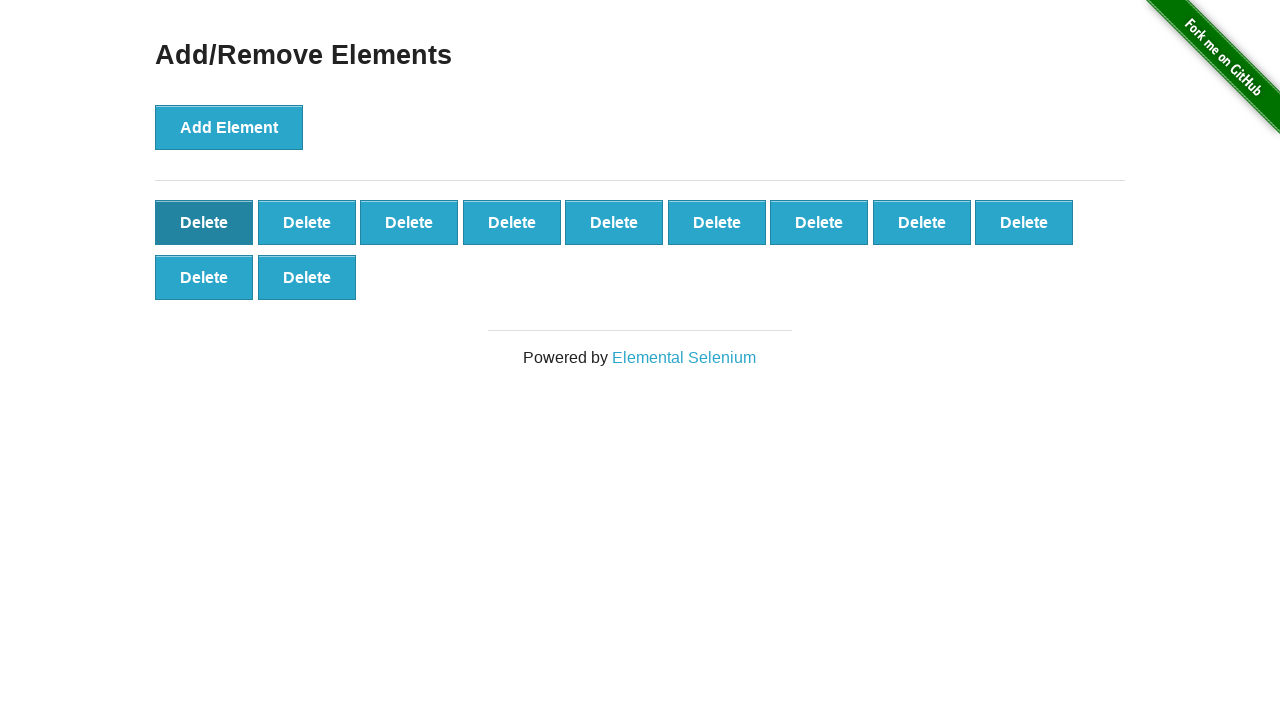

Clicked delete button (iteration 20/30) at (204, 222) on button[onclick='deleteElement()']
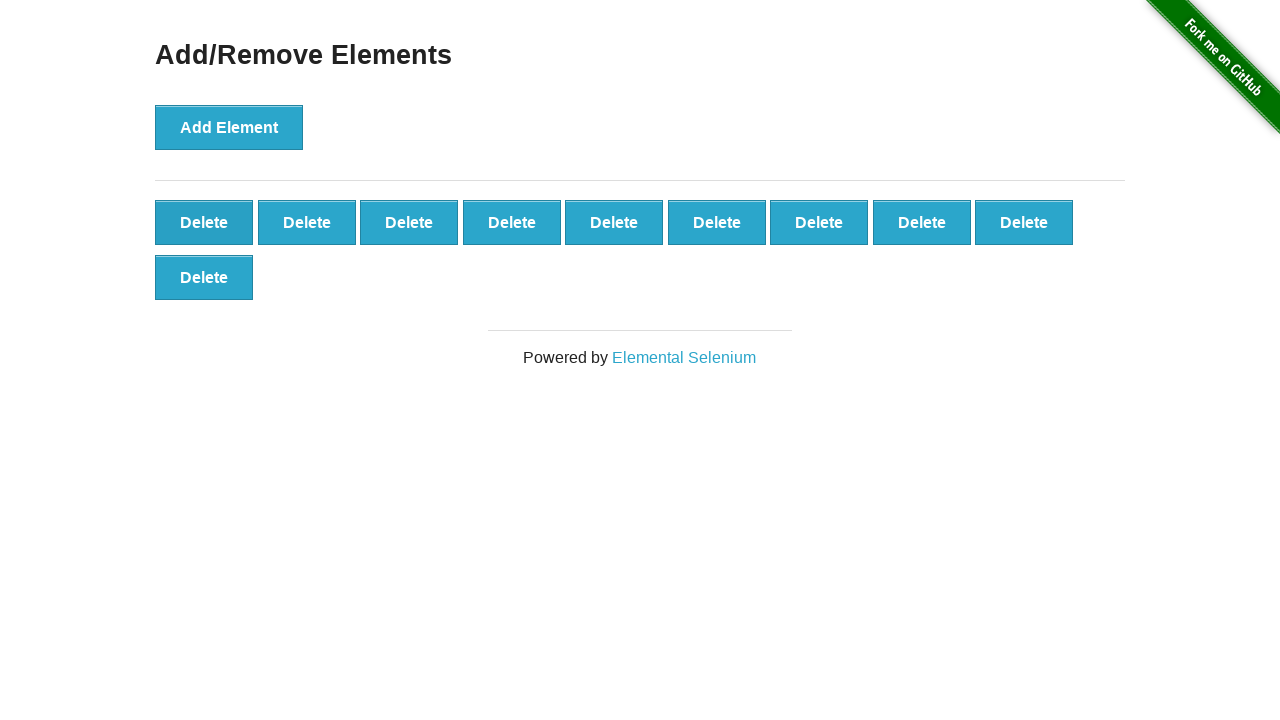

Waited 100ms for DOM update after delete
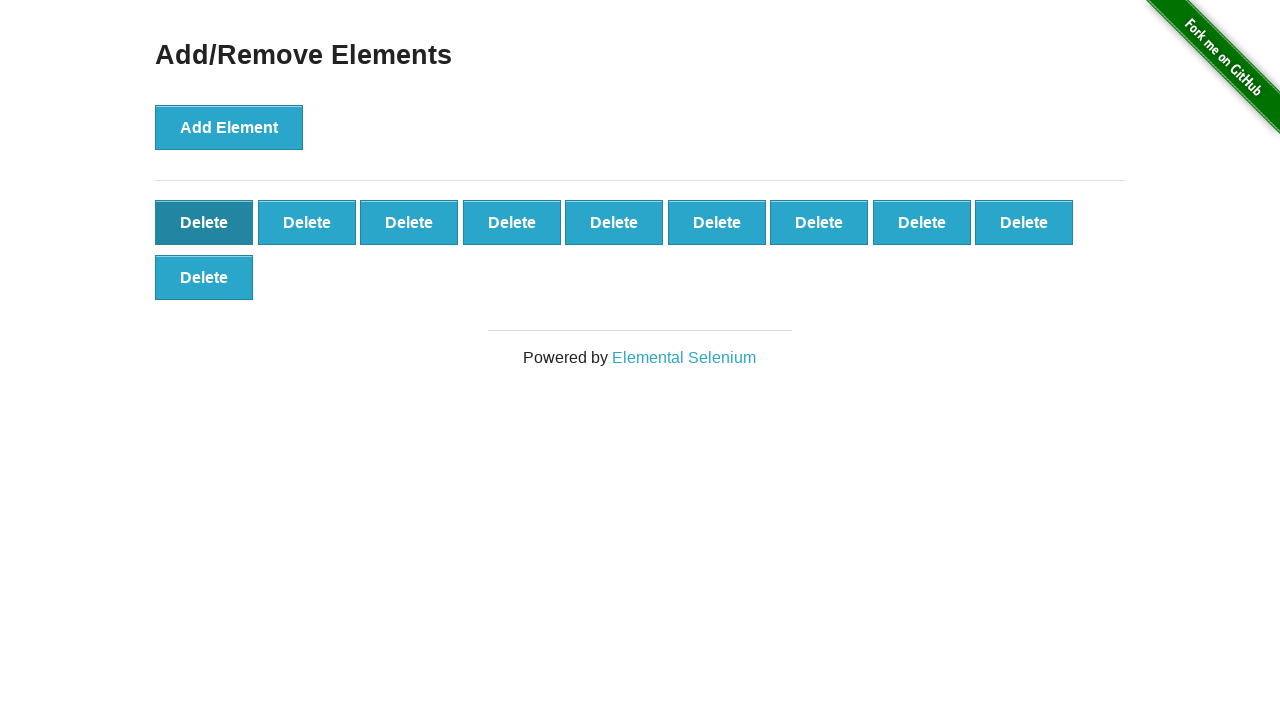

Clicked delete button (iteration 21/30) at (204, 222) on button[onclick='deleteElement()']
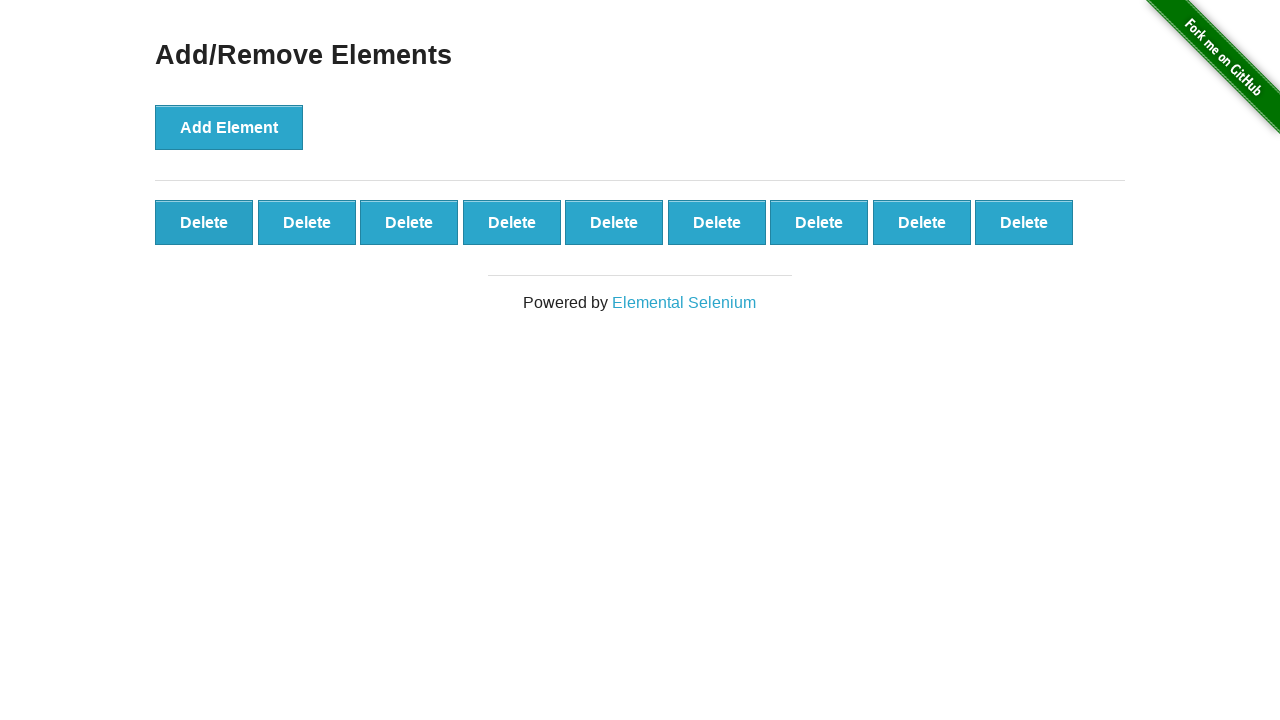

Waited 100ms for DOM update after delete
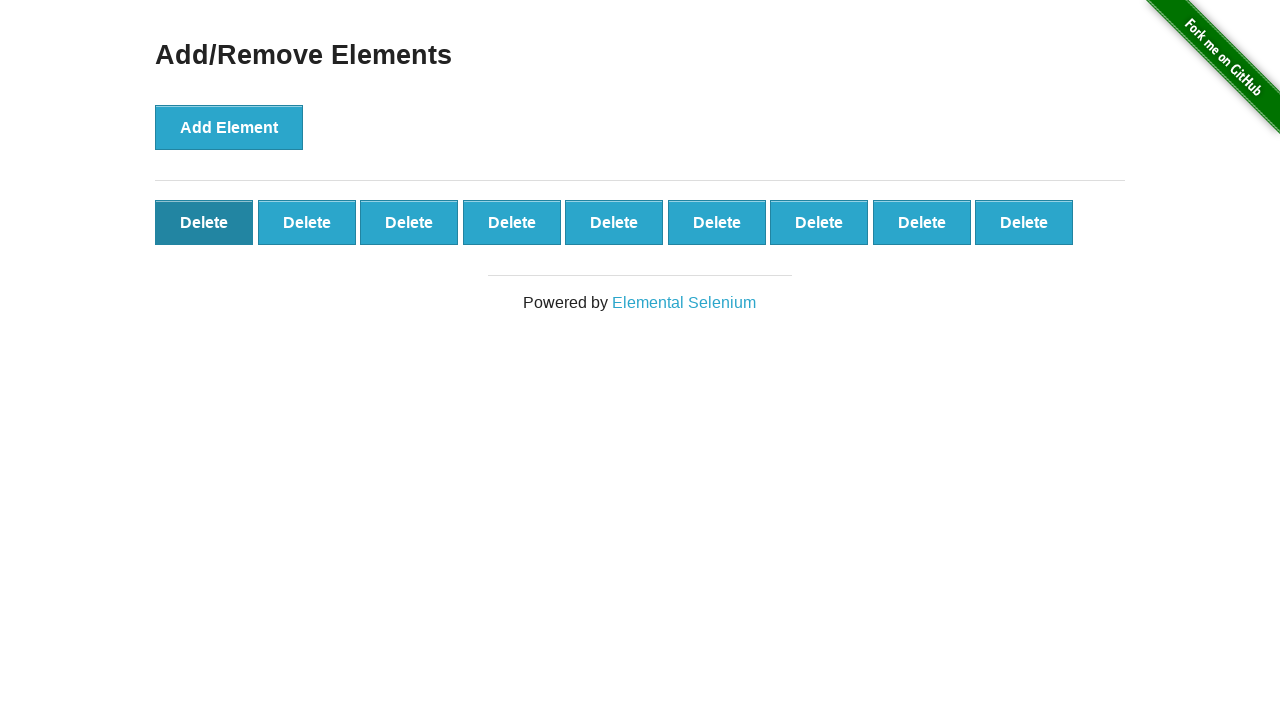

Clicked delete button (iteration 22/30) at (204, 222) on button[onclick='deleteElement()']
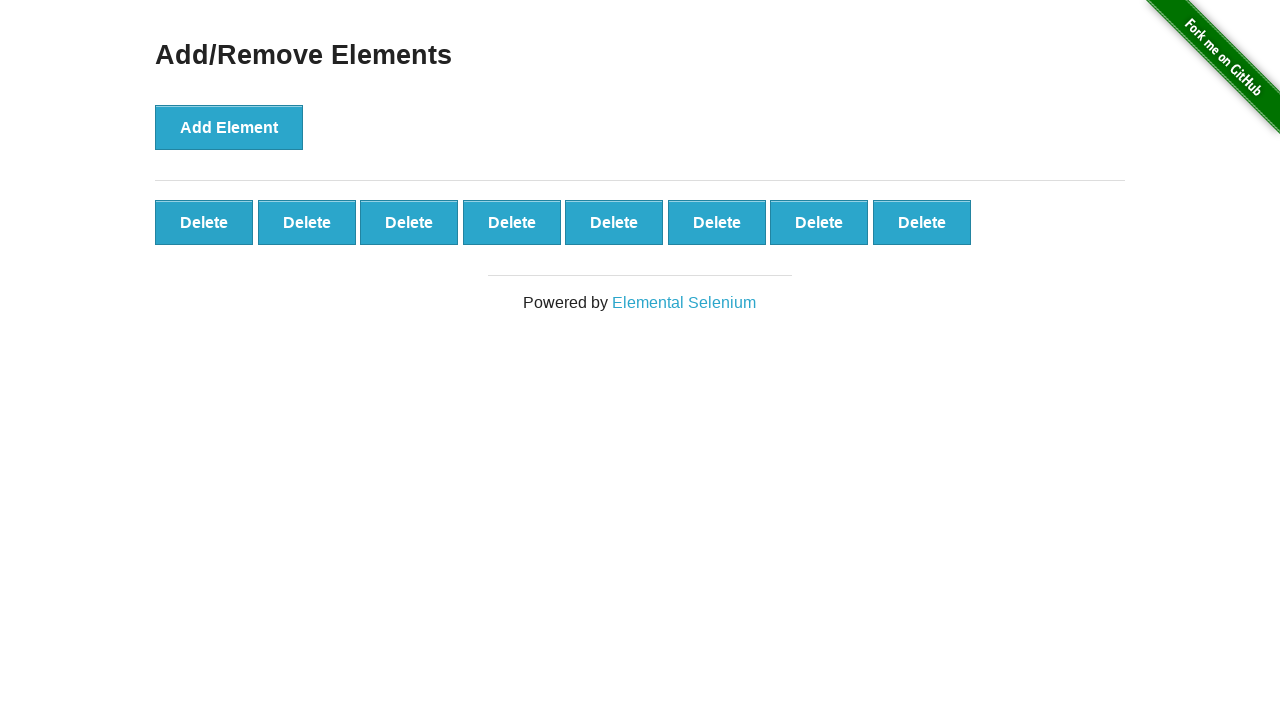

Waited 100ms for DOM update after delete
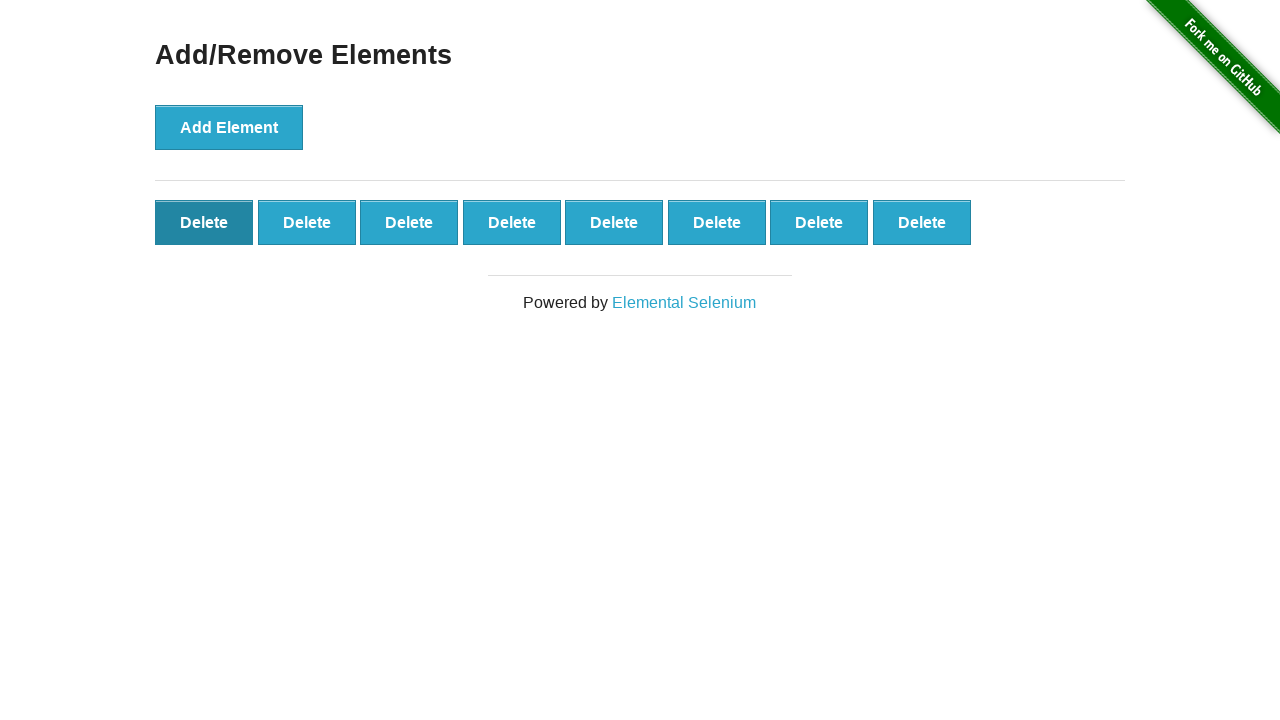

Clicked delete button (iteration 23/30) at (204, 222) on button[onclick='deleteElement()']
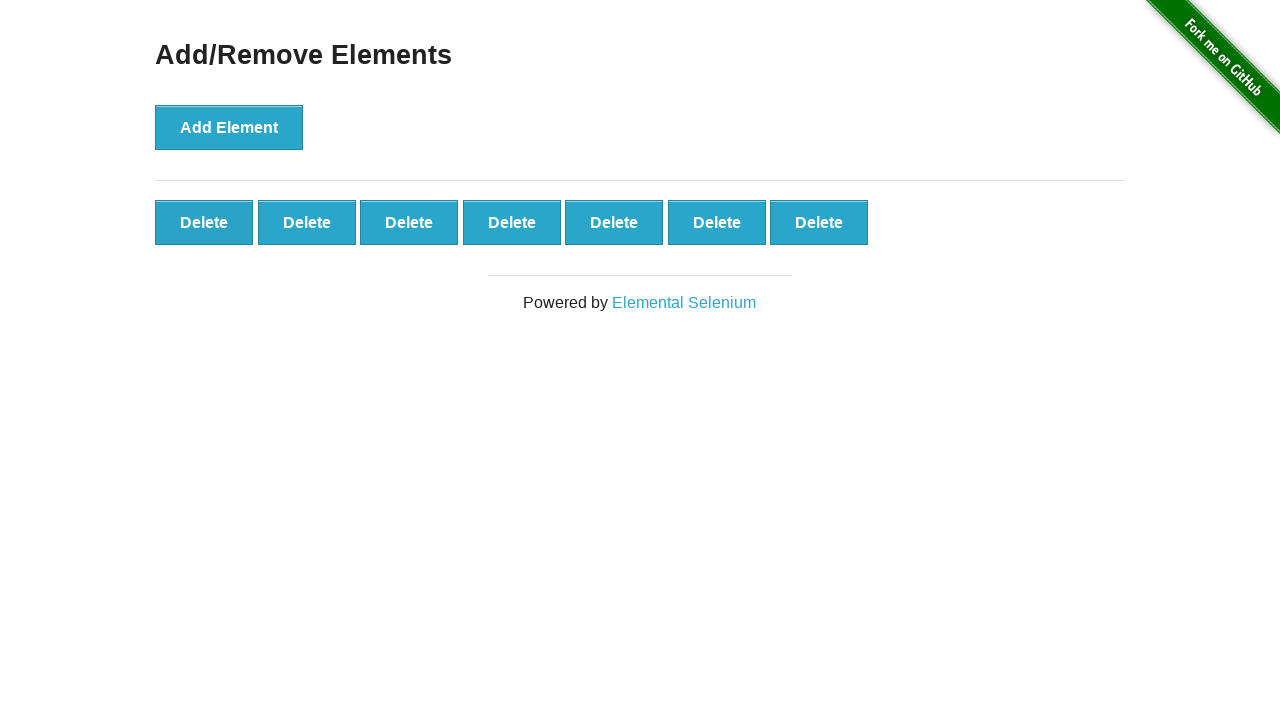

Waited 100ms for DOM update after delete
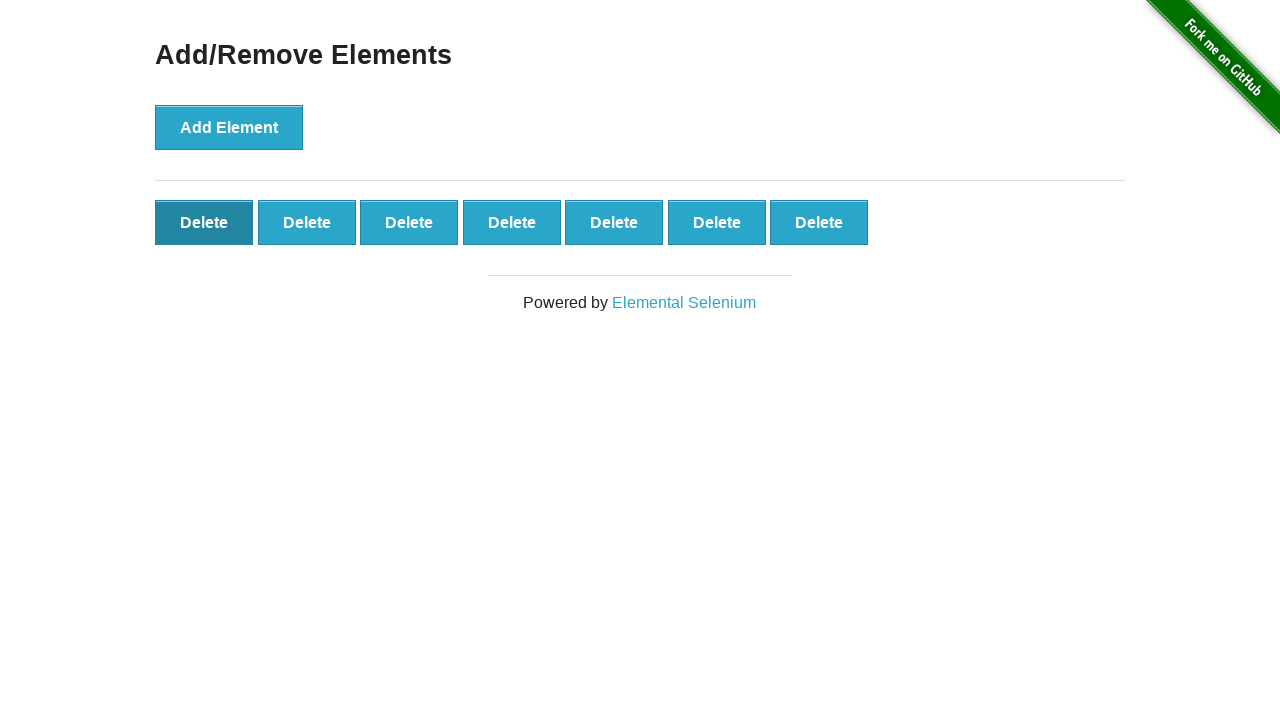

Clicked delete button (iteration 24/30) at (204, 222) on button[onclick='deleteElement()']
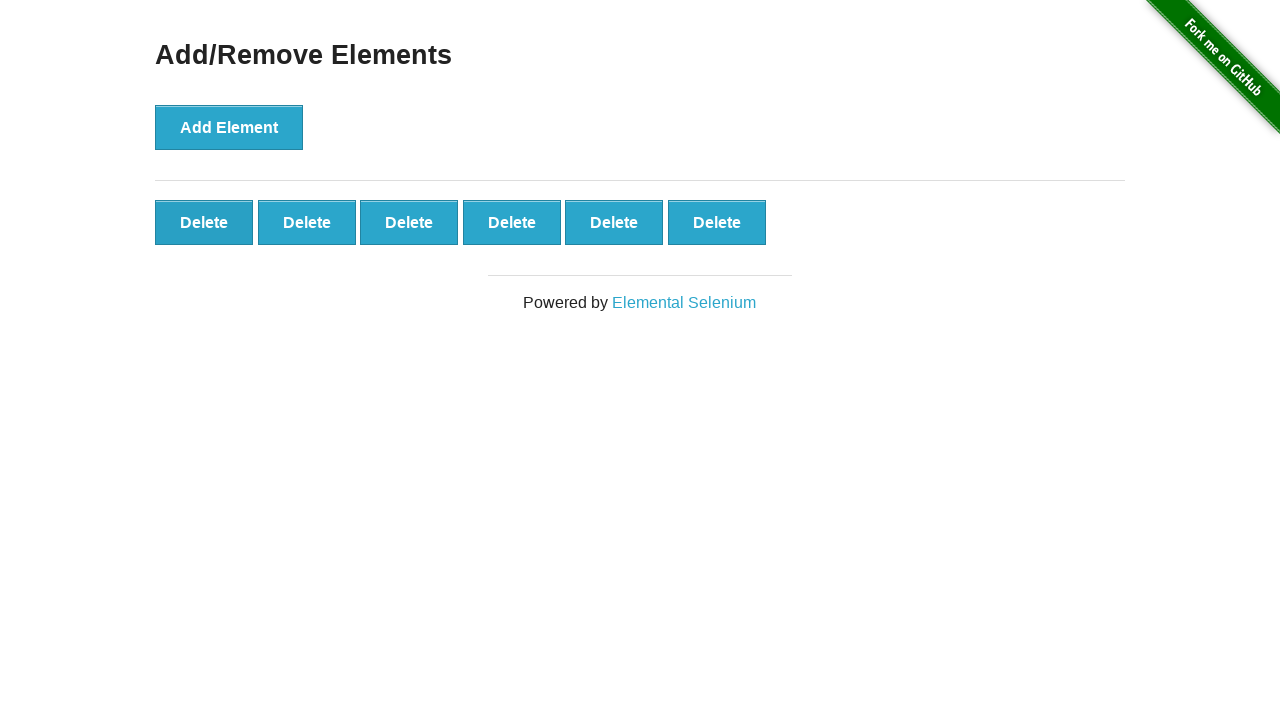

Waited 100ms for DOM update after delete
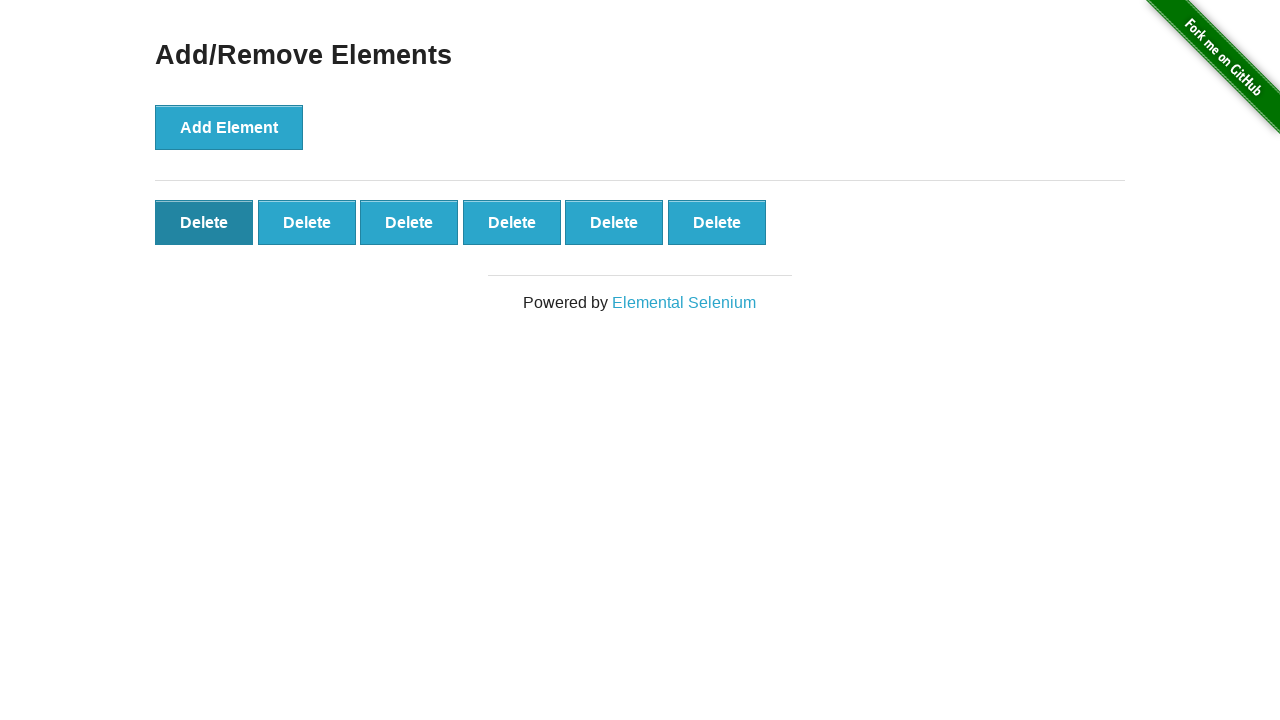

Clicked delete button (iteration 25/30) at (204, 222) on button[onclick='deleteElement()']
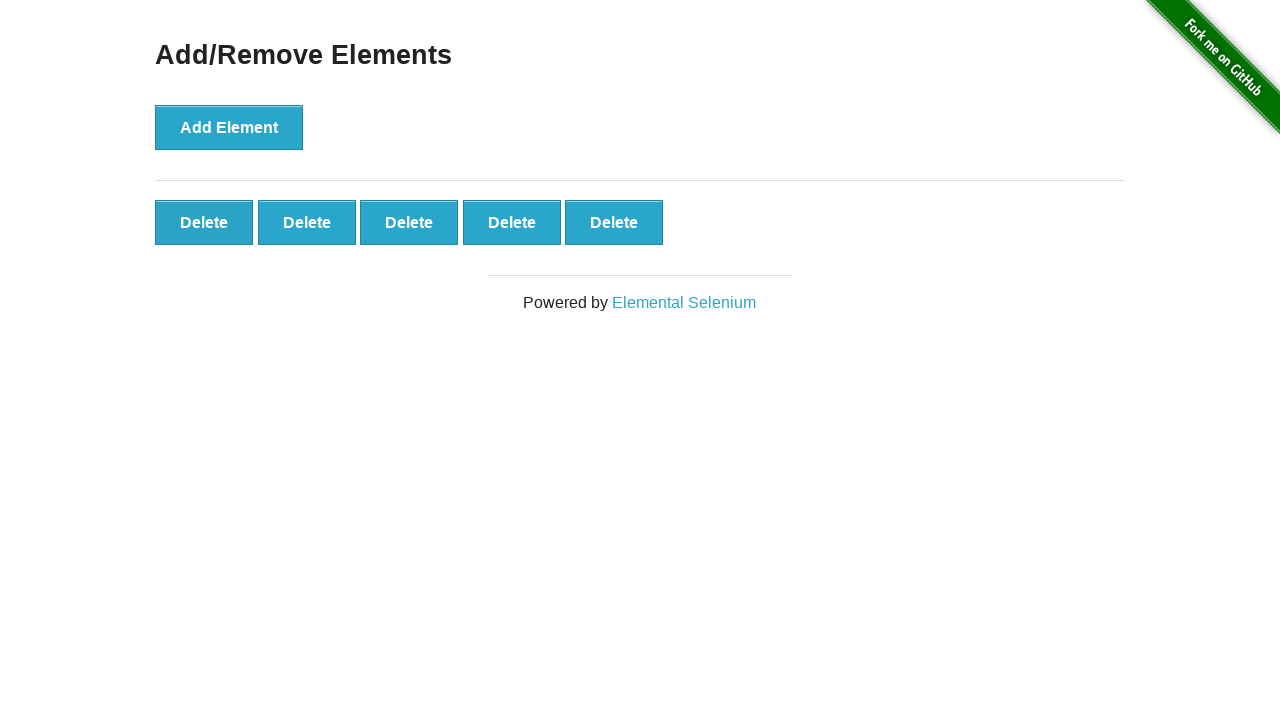

Waited 100ms for DOM update after delete
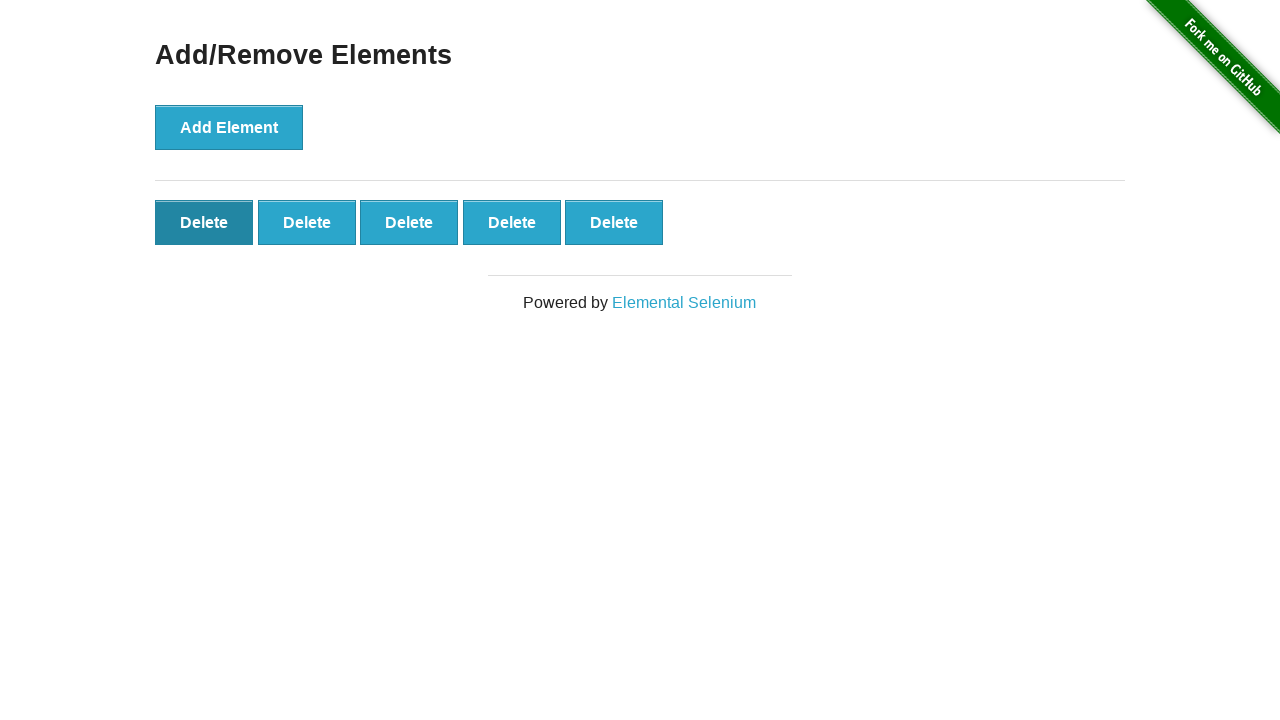

Clicked delete button (iteration 26/30) at (204, 222) on button[onclick='deleteElement()']
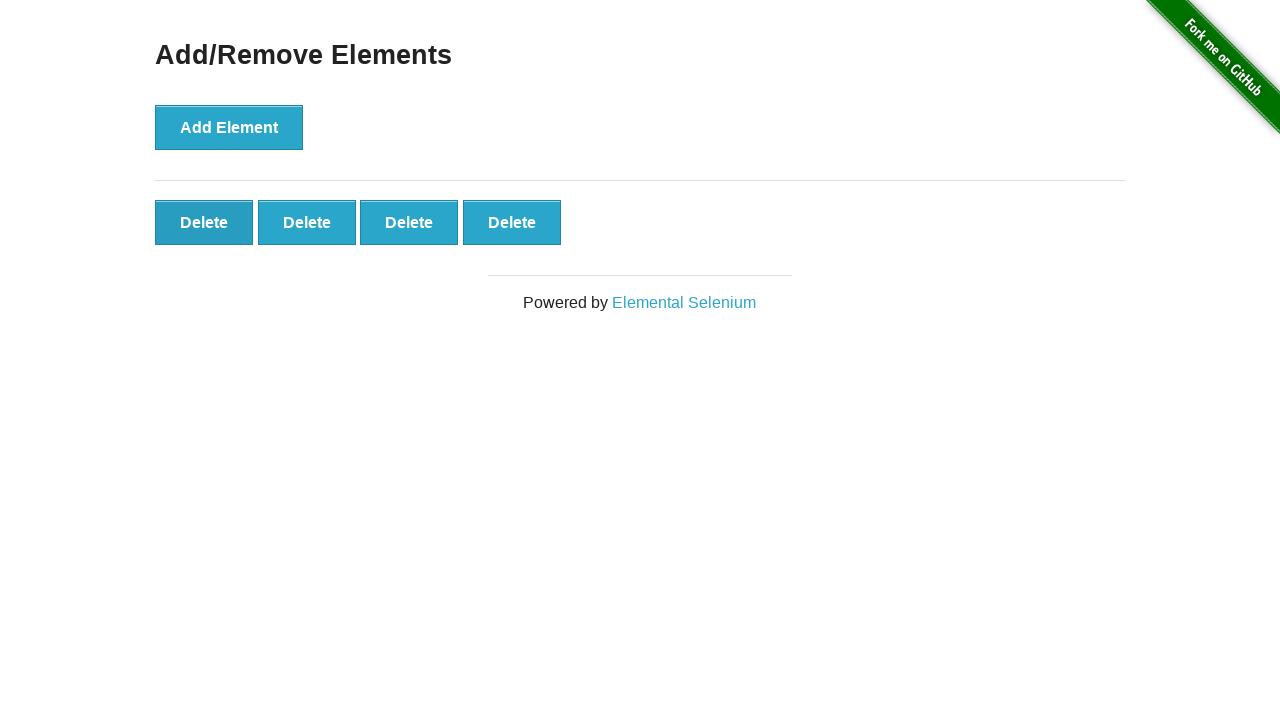

Waited 100ms for DOM update after delete
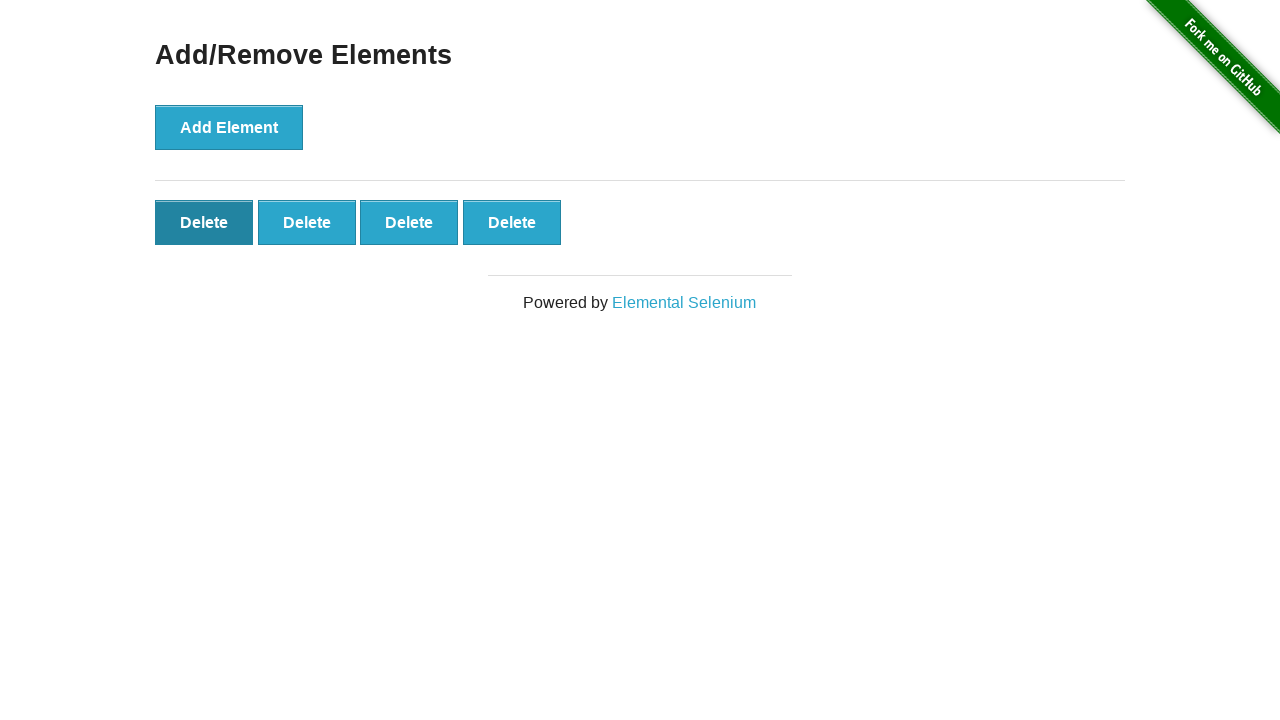

Clicked delete button (iteration 27/30) at (204, 222) on button[onclick='deleteElement()']
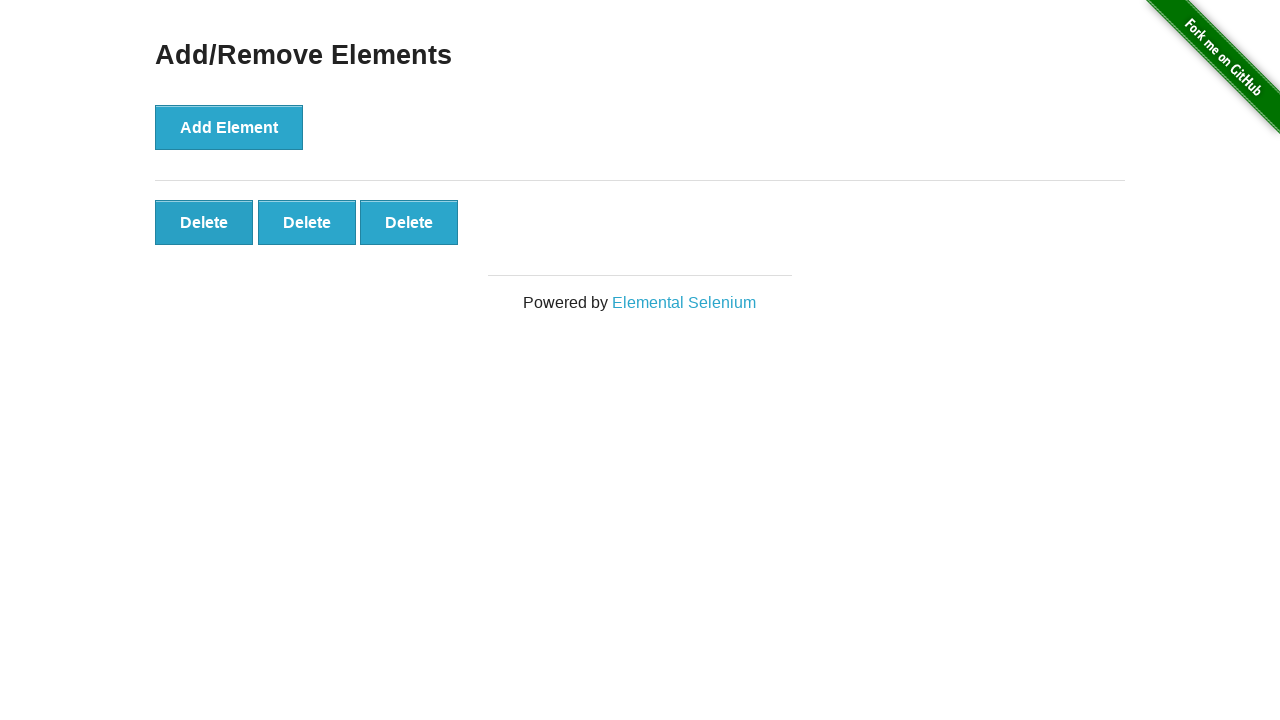

Waited 100ms for DOM update after delete
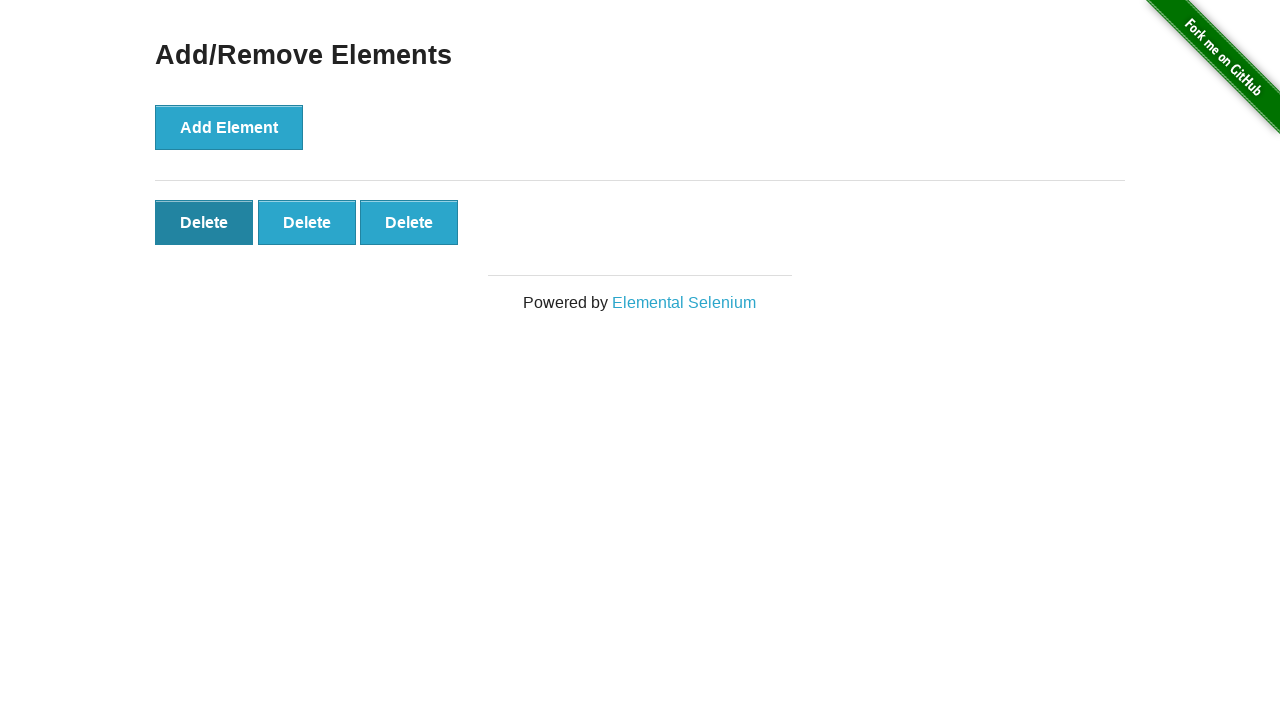

Clicked delete button (iteration 28/30) at (204, 222) on button[onclick='deleteElement()']
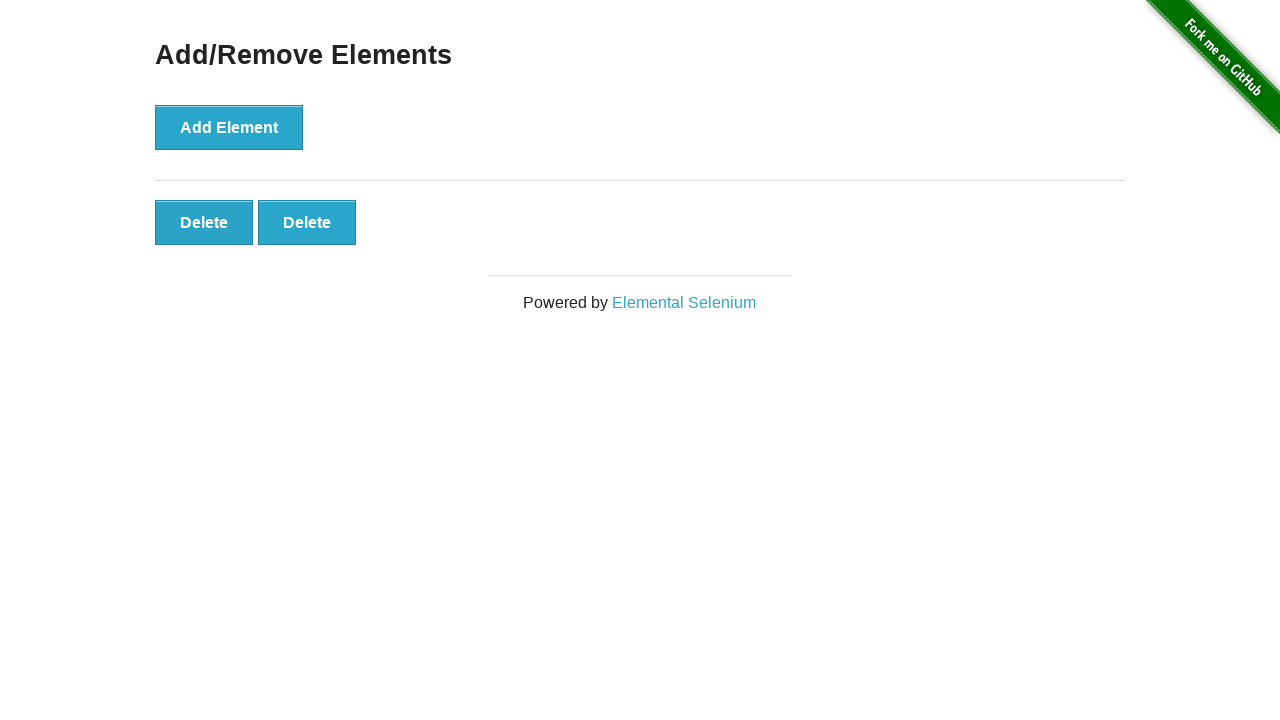

Waited 100ms for DOM update after delete
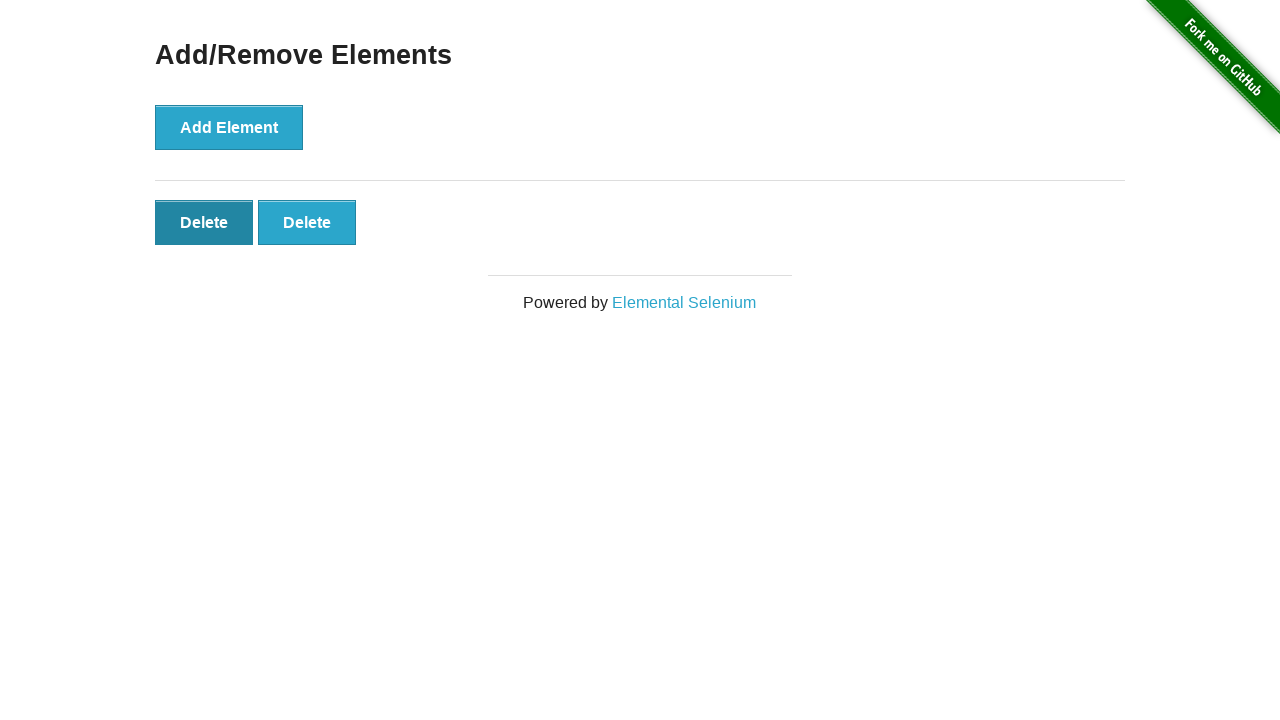

Clicked delete button (iteration 29/30) at (204, 222) on button[onclick='deleteElement()']
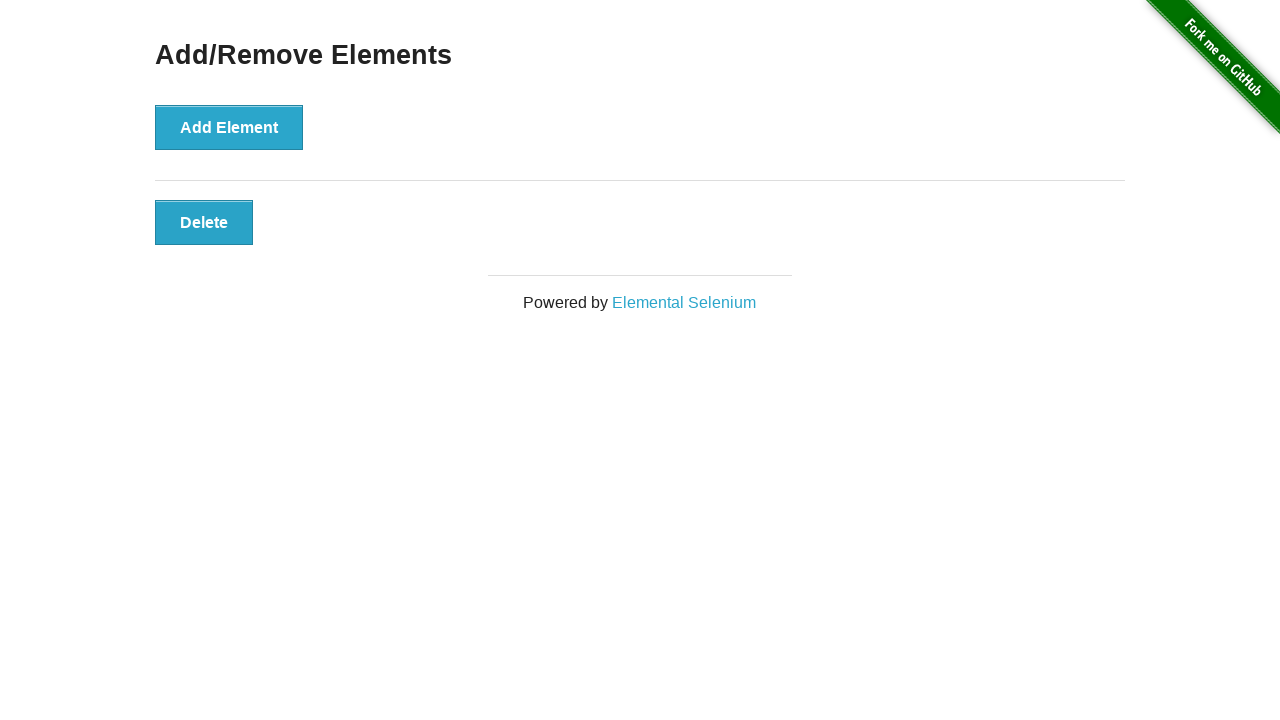

Waited 100ms for DOM update after delete
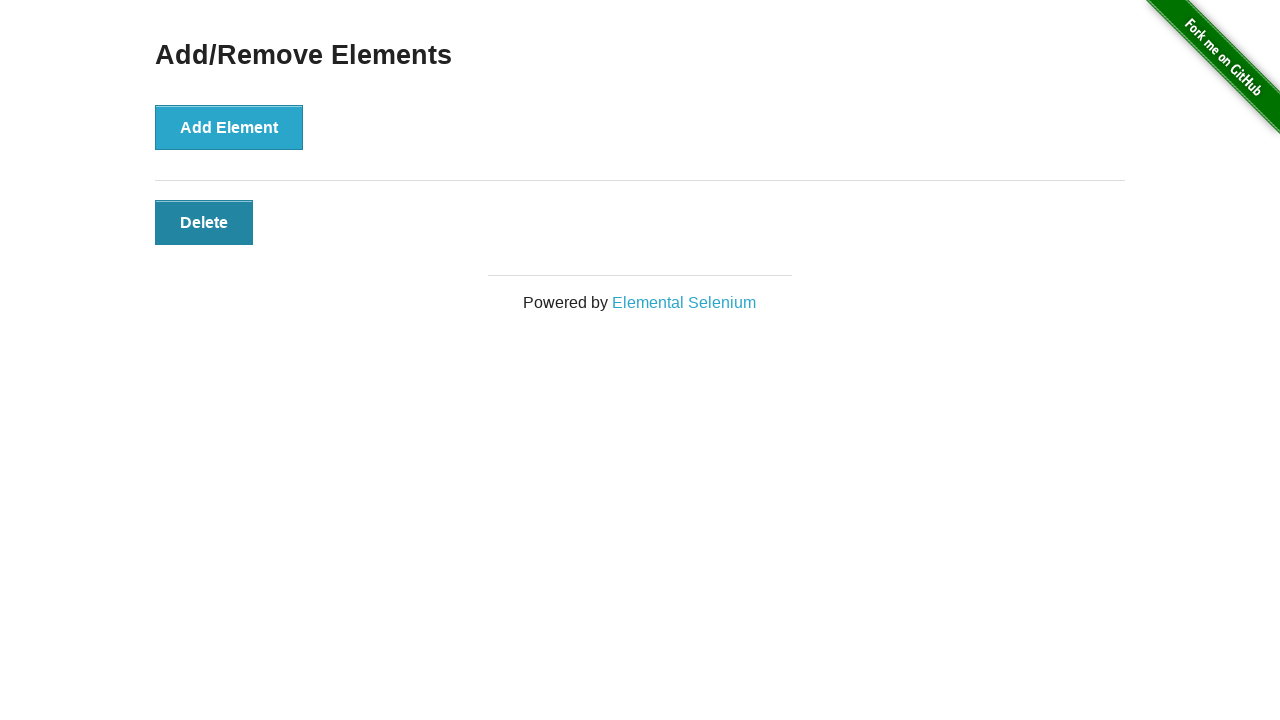

Clicked delete button (iteration 30/30) at (204, 222) on button[onclick='deleteElement()']
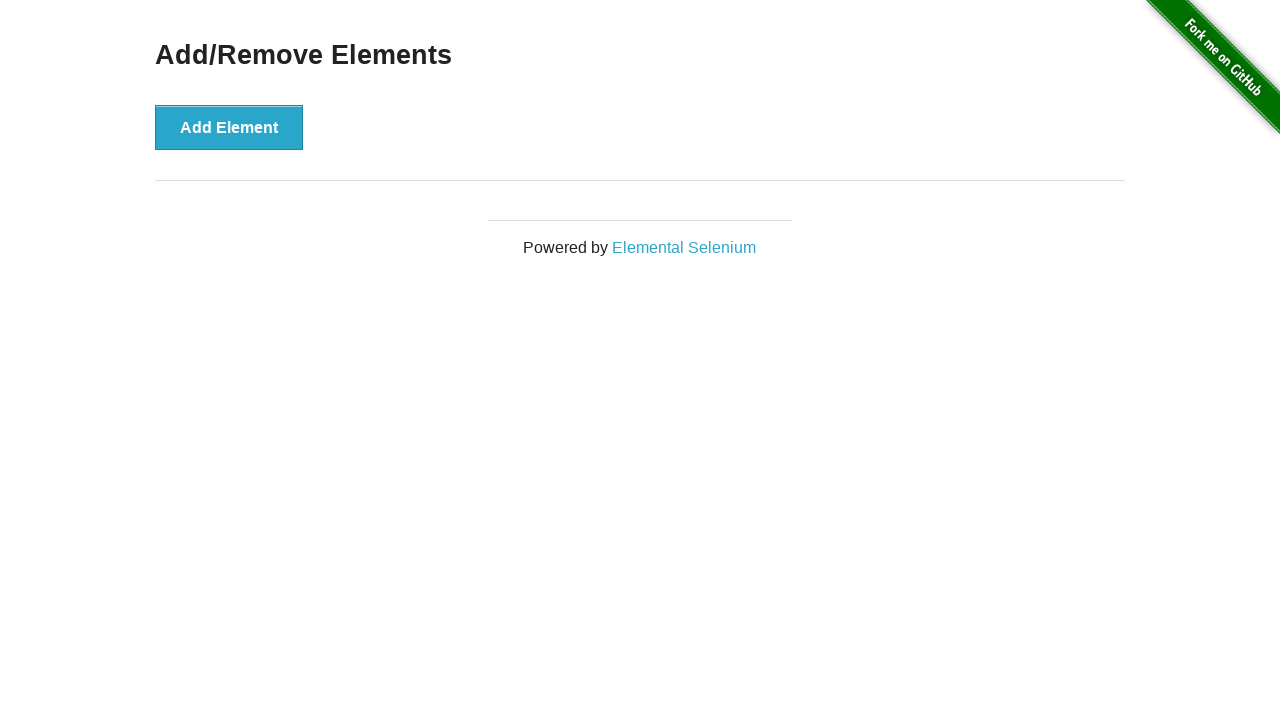

Waited 100ms for DOM update after delete
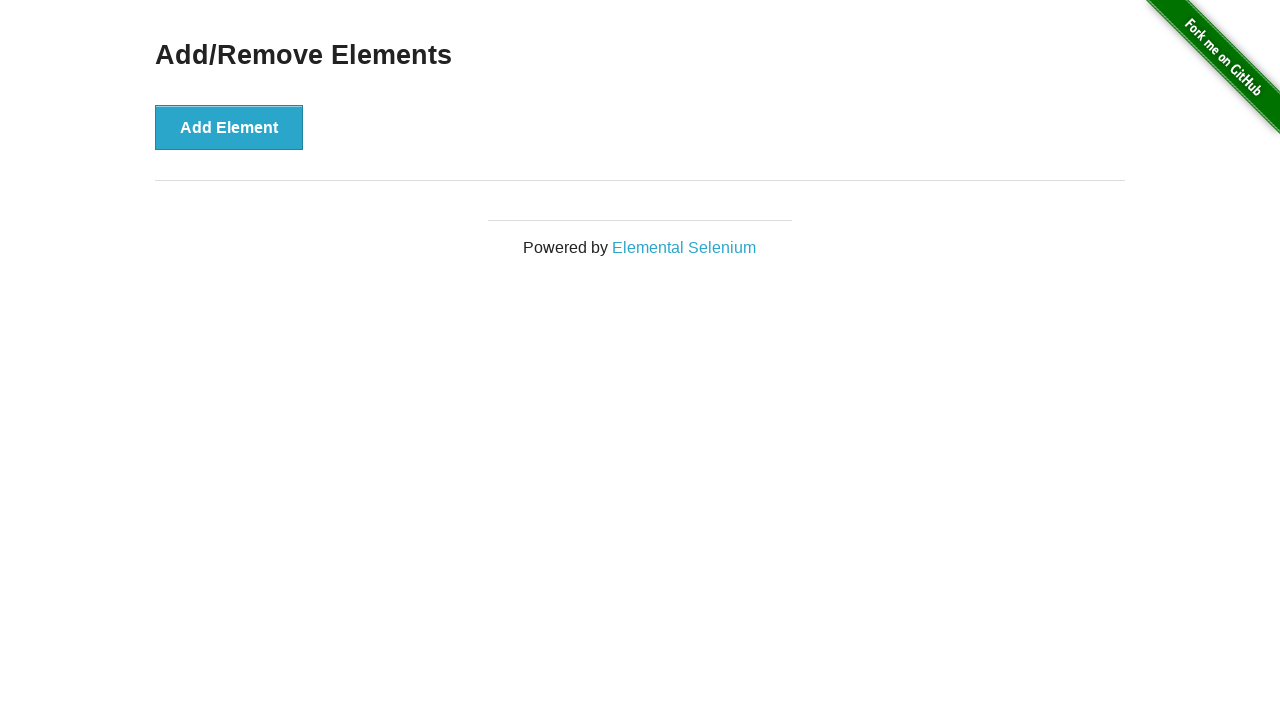

Verified remaining delete buttons: 0
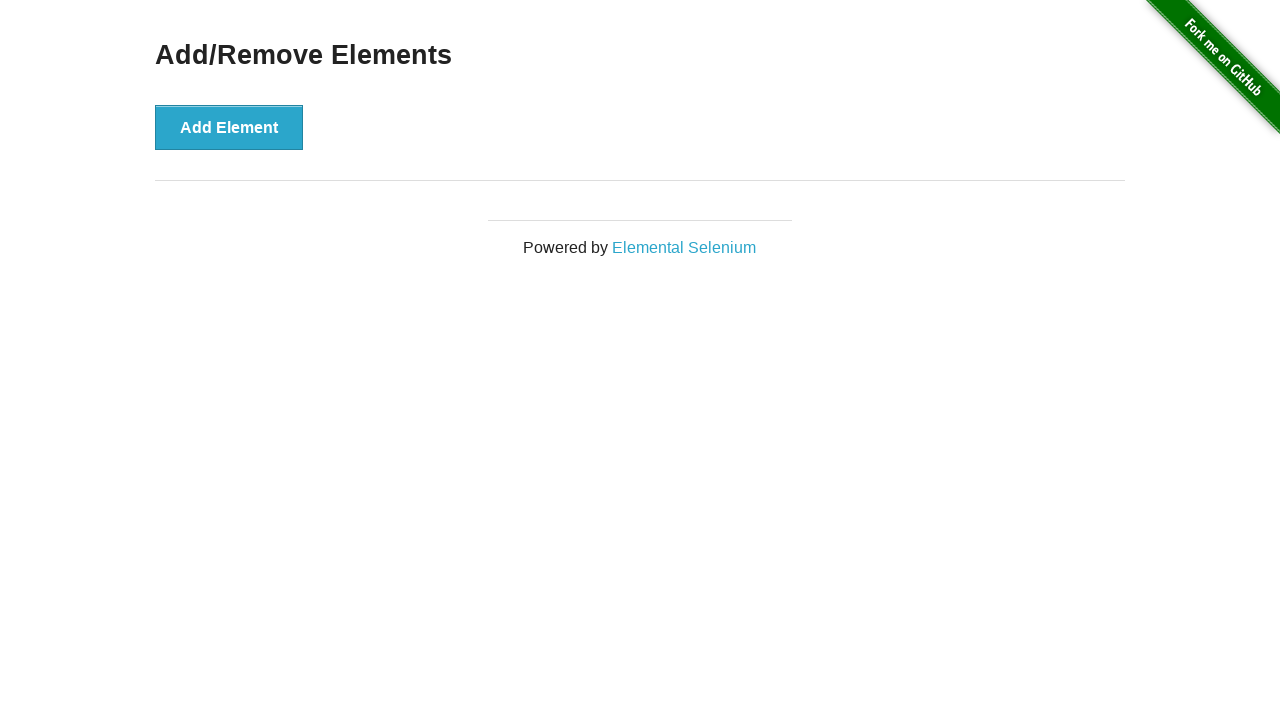

Assertion passed: 0 delete buttons remaining
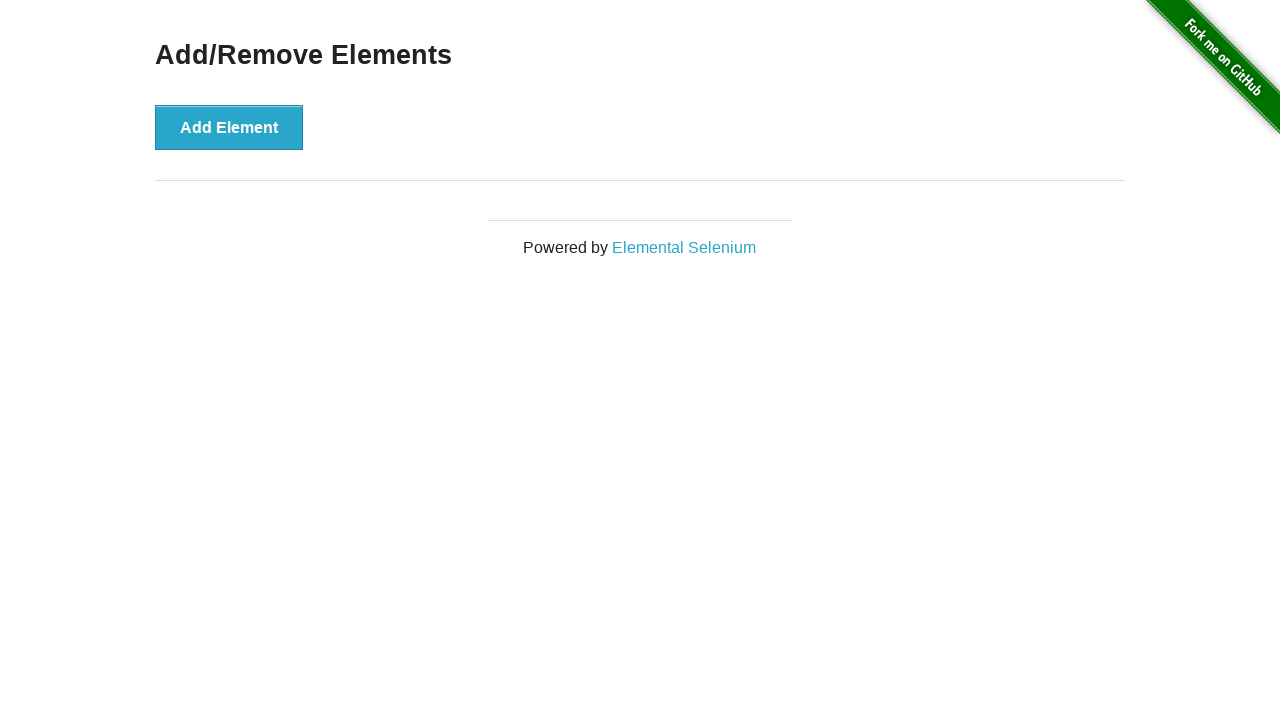

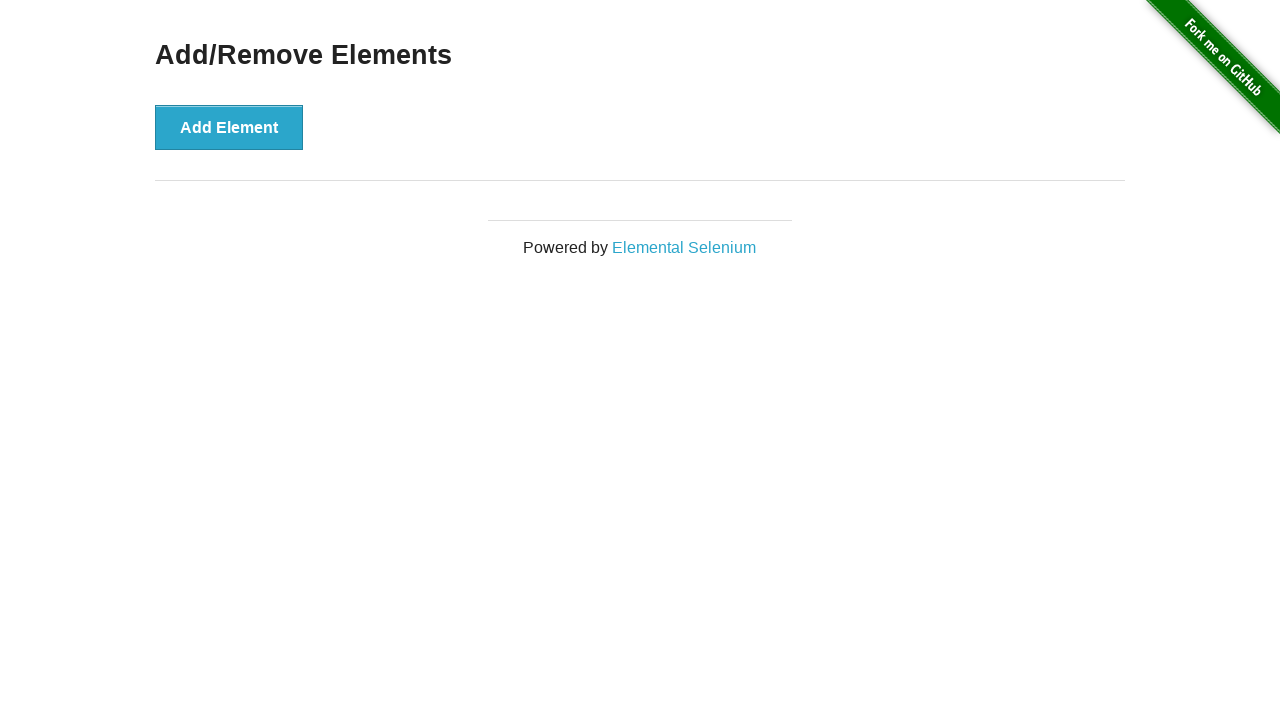